Tests jQuery UI date picker functionality by opening the calendar and selecting a past date through navigation and clicking

Starting URL: https://jqueryui.com/datepicker/

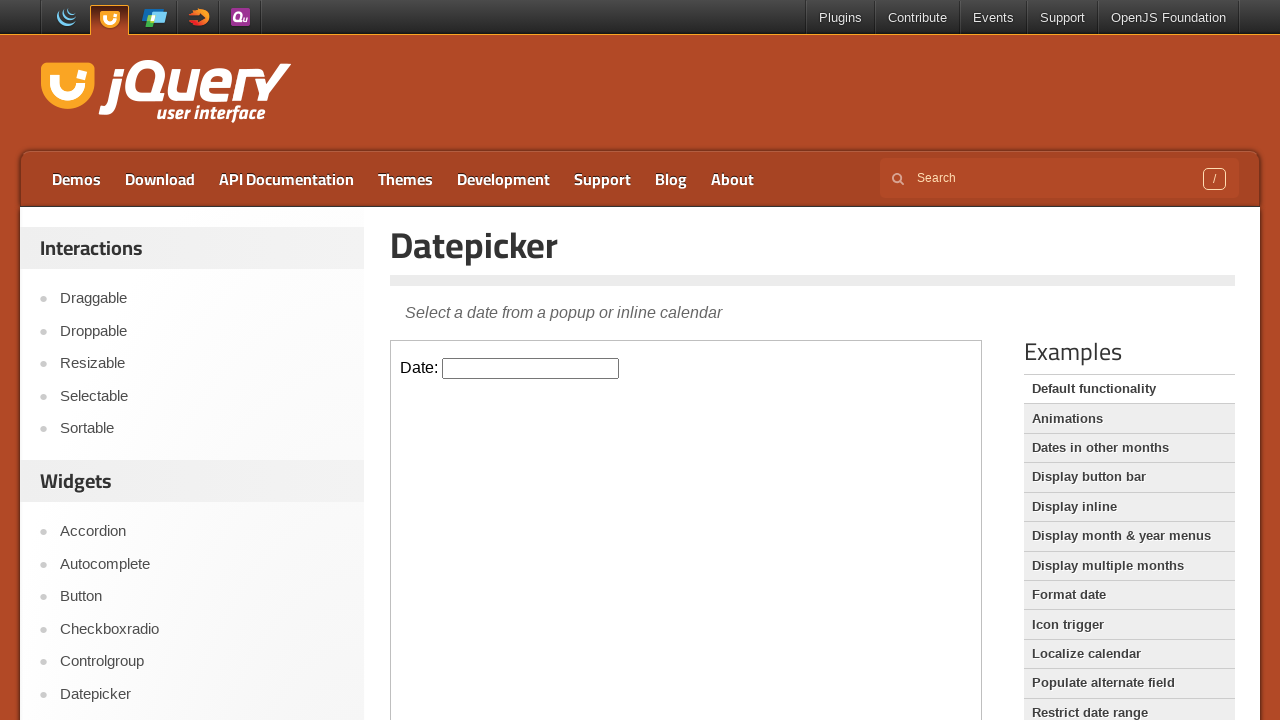

Switched to iframe containing the datepicker
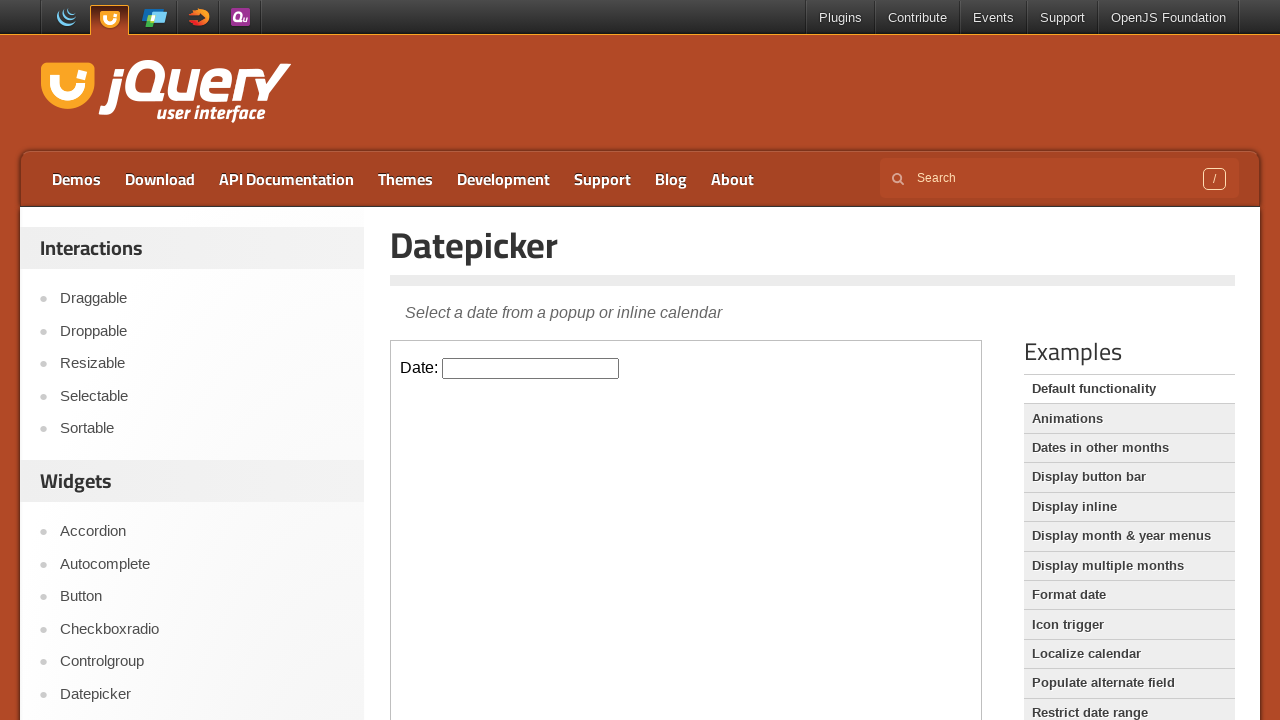

Clicked on date input field to open calendar at (531, 368) on iframe >> nth=0 >> internal:control=enter-frame >> input#datepicker
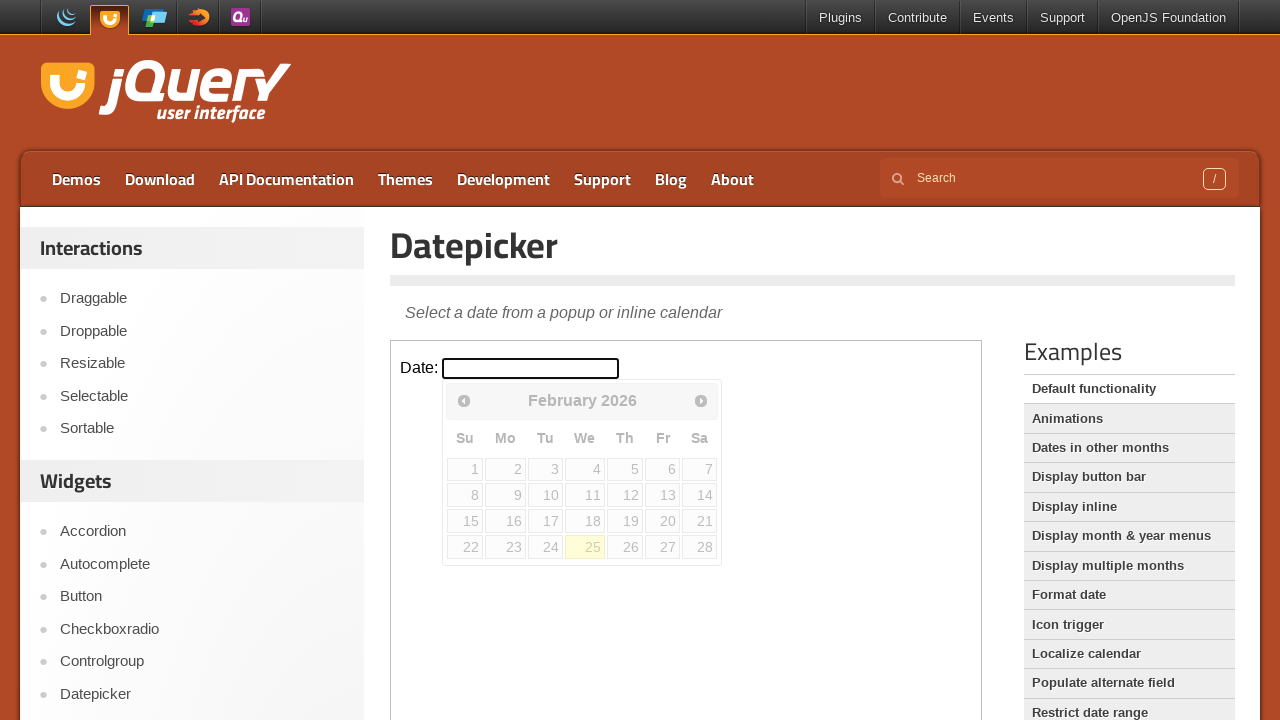

Navigated to previous month (currently viewing February 2026) at (464, 400) on iframe >> nth=0 >> internal:control=enter-frame >> span.ui-icon.ui-icon-circle-t
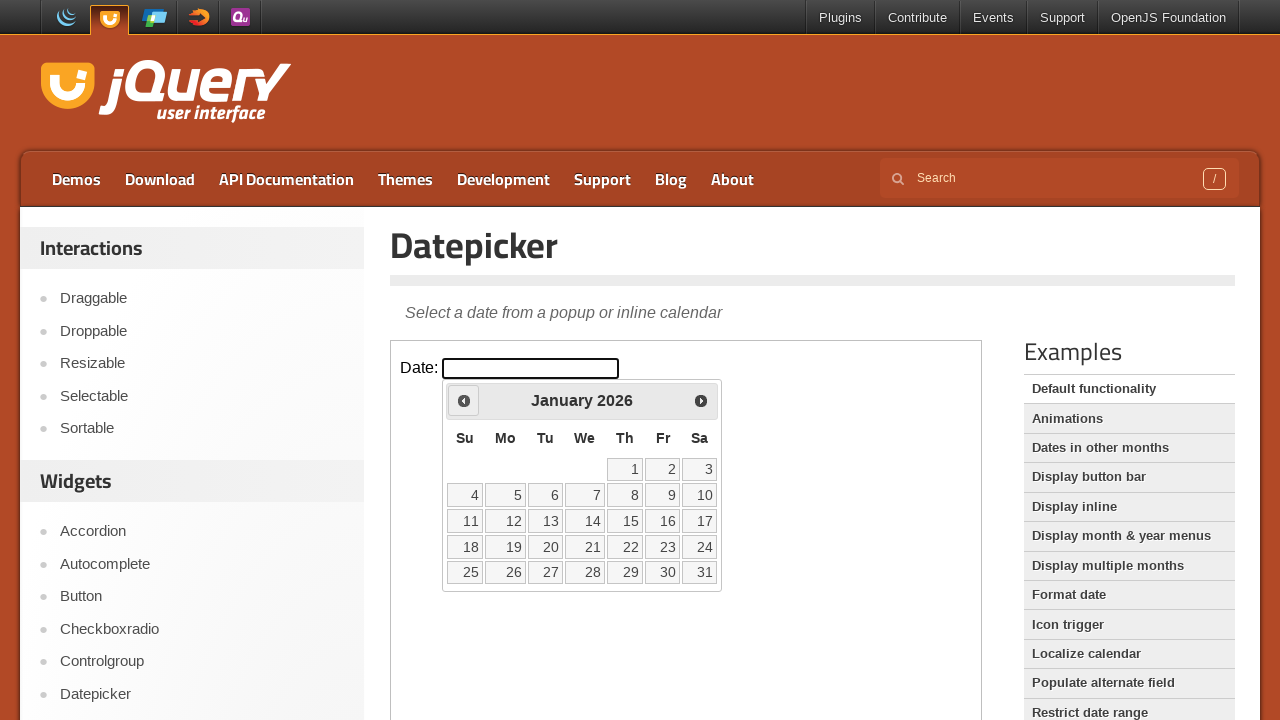

Navigated to previous month (currently viewing January 2026) at (464, 400) on iframe >> nth=0 >> internal:control=enter-frame >> span.ui-icon.ui-icon-circle-t
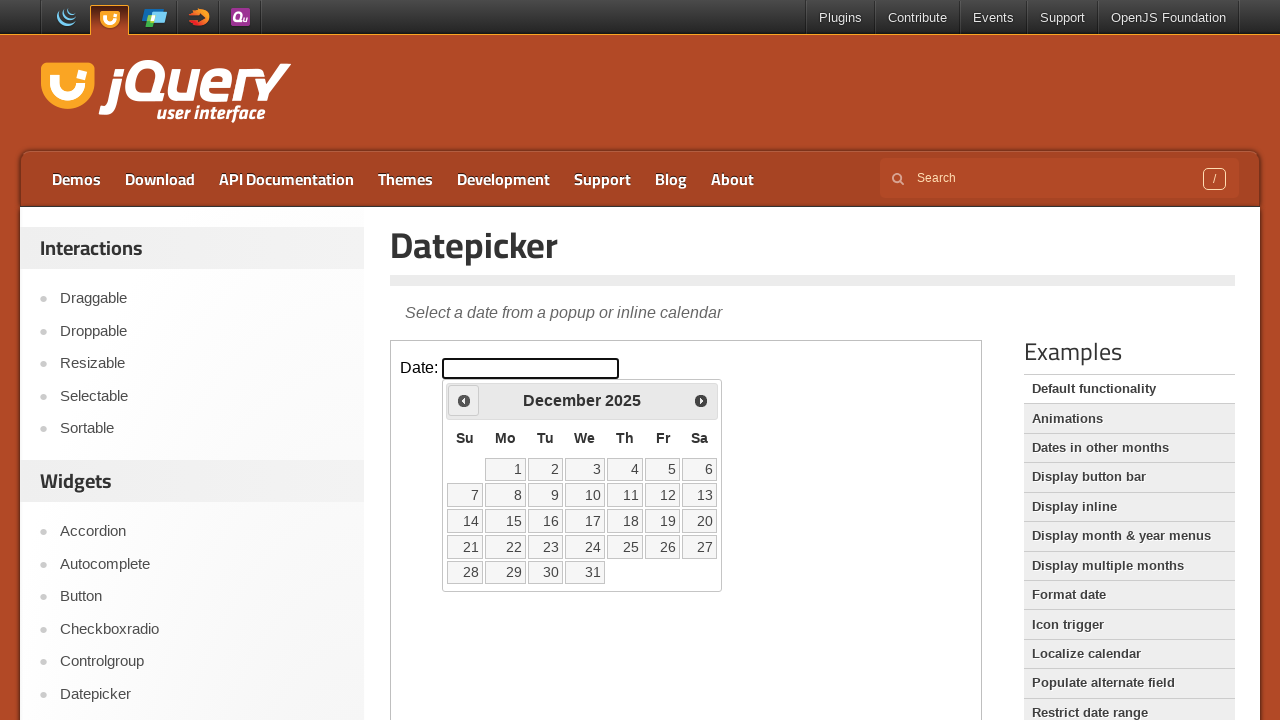

Navigated to previous month (currently viewing December 2025) at (464, 400) on iframe >> nth=0 >> internal:control=enter-frame >> span.ui-icon.ui-icon-circle-t
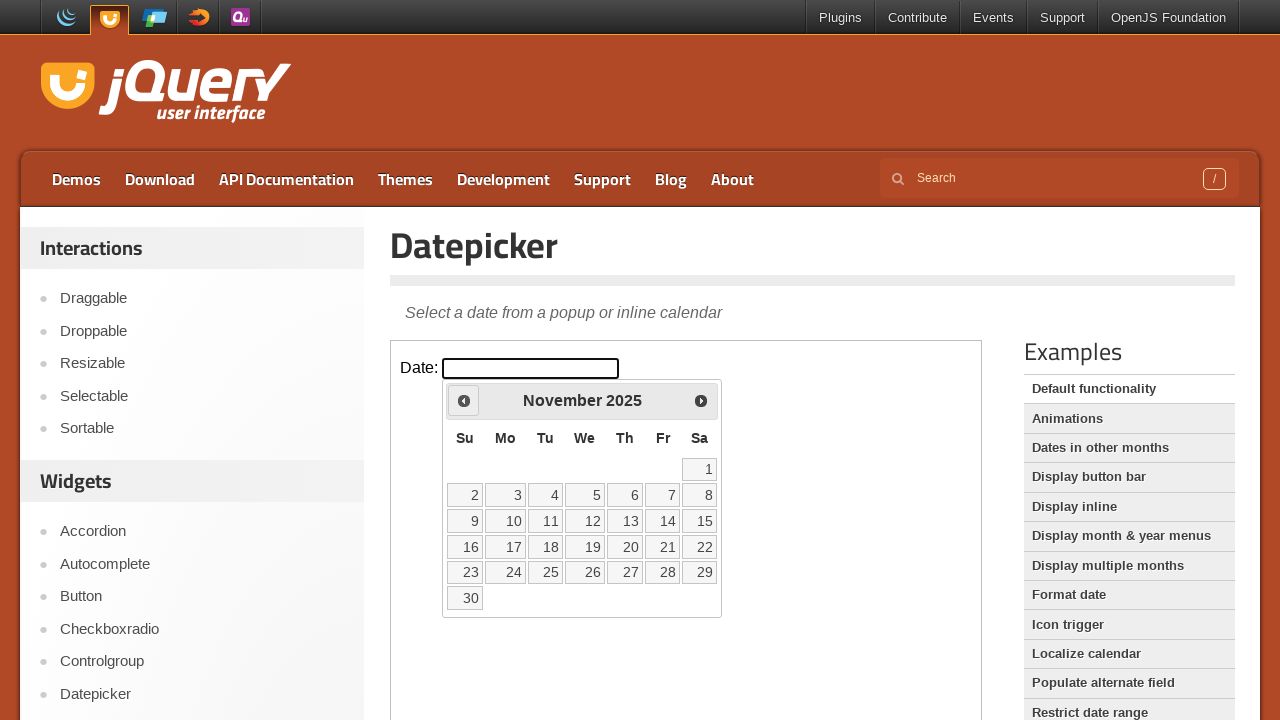

Navigated to previous month (currently viewing November 2025) at (464, 400) on iframe >> nth=0 >> internal:control=enter-frame >> span.ui-icon.ui-icon-circle-t
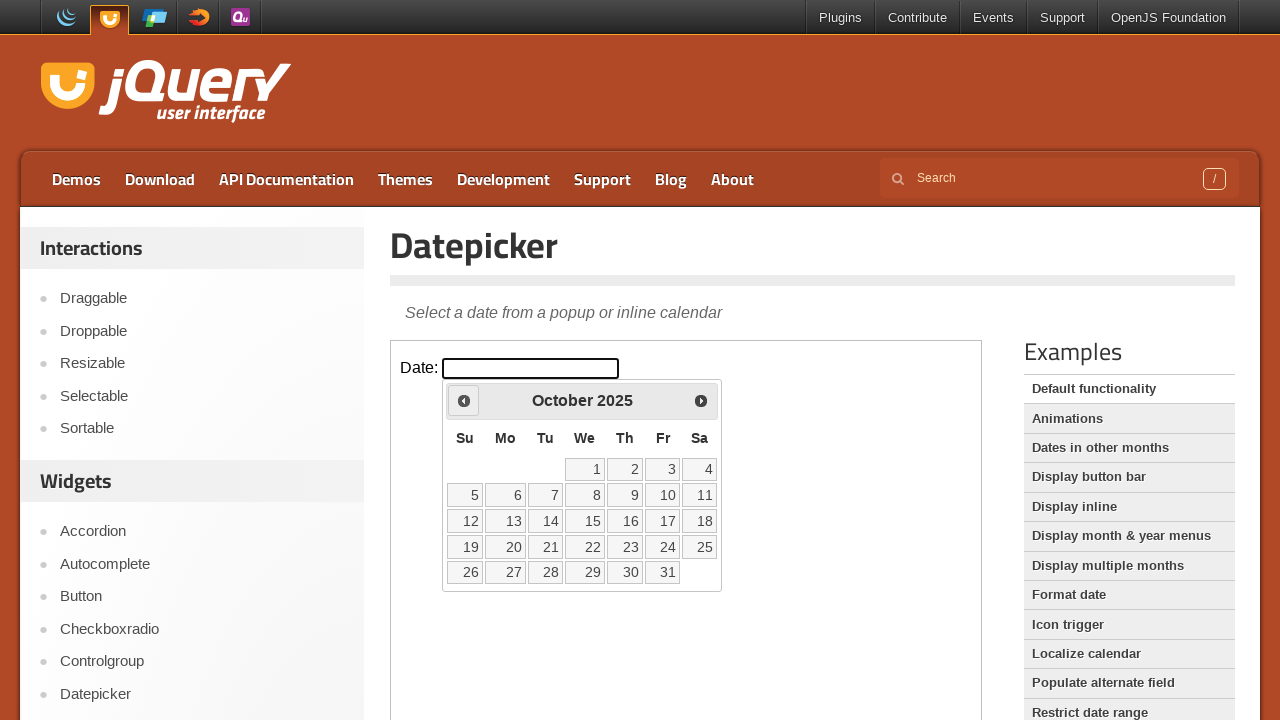

Navigated to previous month (currently viewing October 2025) at (464, 400) on iframe >> nth=0 >> internal:control=enter-frame >> span.ui-icon.ui-icon-circle-t
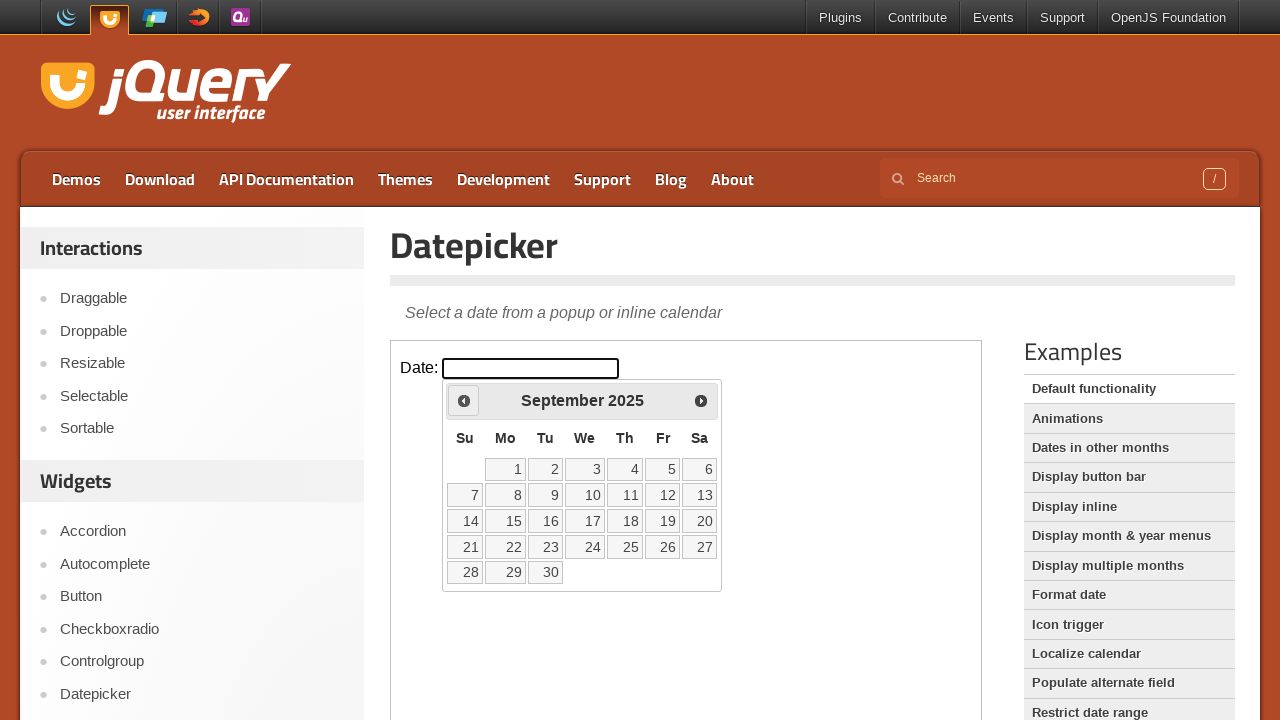

Navigated to previous month (currently viewing September 2025) at (464, 400) on iframe >> nth=0 >> internal:control=enter-frame >> span.ui-icon.ui-icon-circle-t
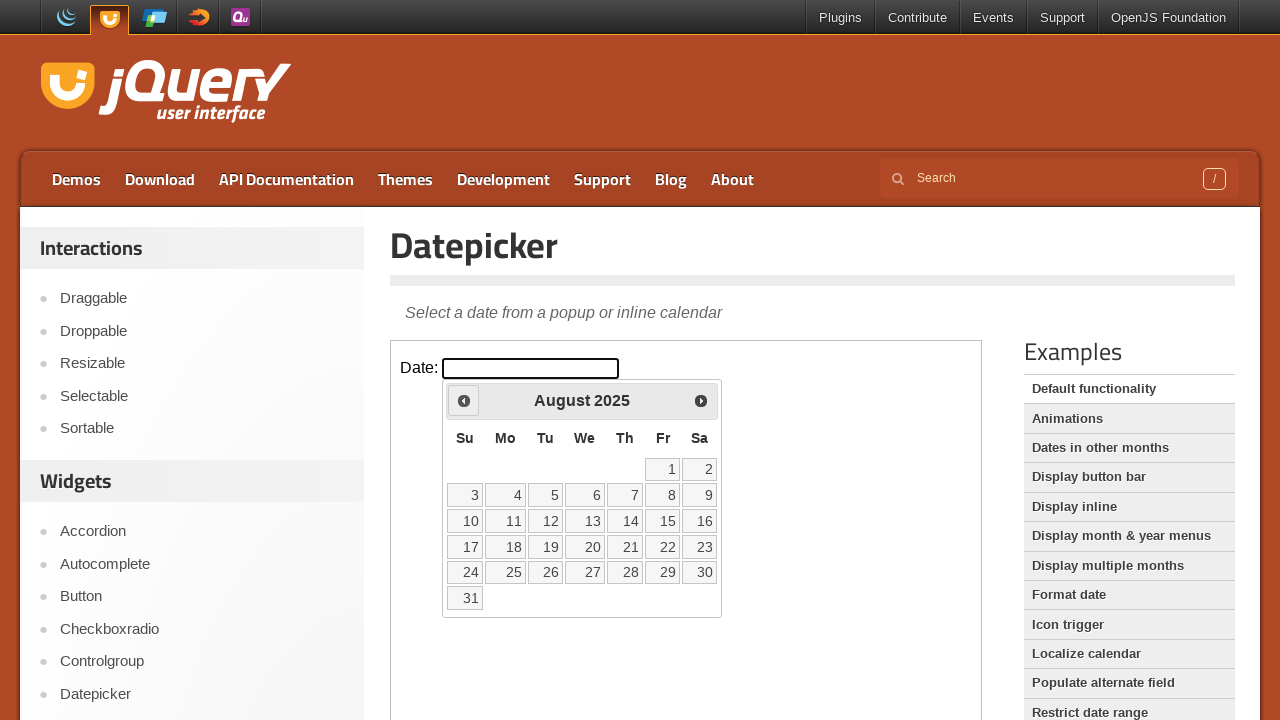

Navigated to previous month (currently viewing August 2025) at (464, 400) on iframe >> nth=0 >> internal:control=enter-frame >> span.ui-icon.ui-icon-circle-t
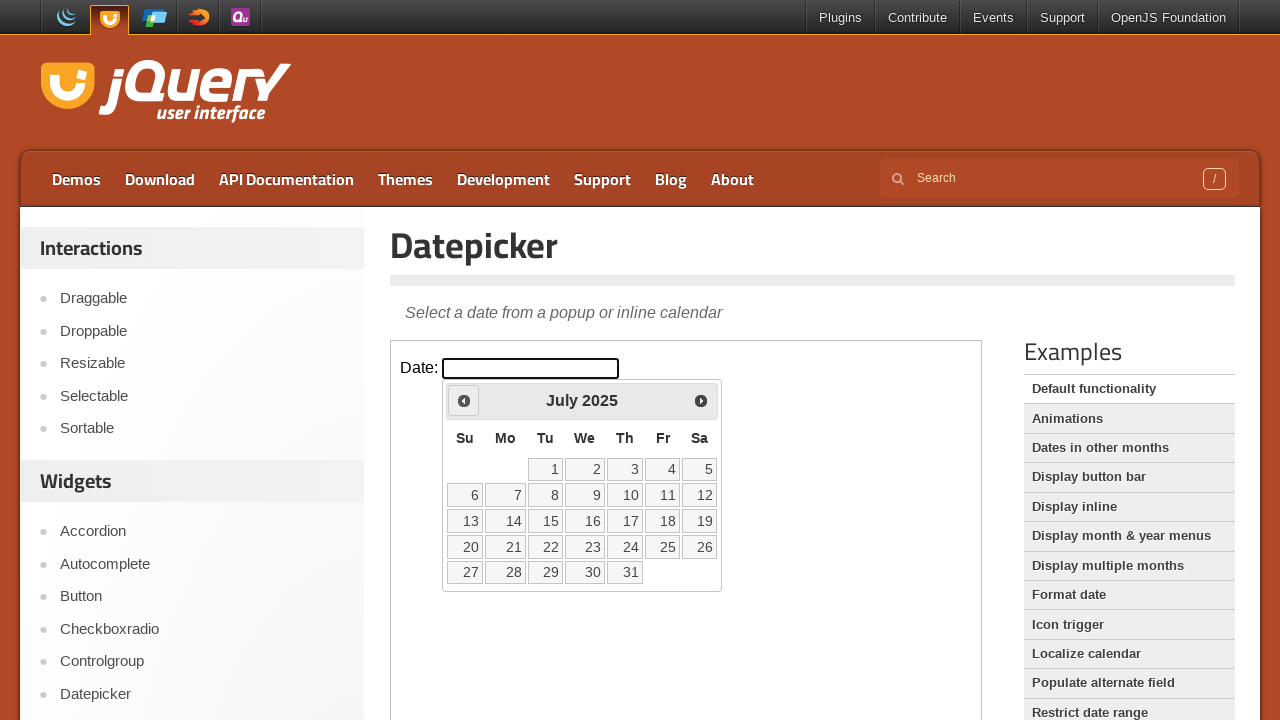

Navigated to previous month (currently viewing July 2025) at (464, 400) on iframe >> nth=0 >> internal:control=enter-frame >> span.ui-icon.ui-icon-circle-t
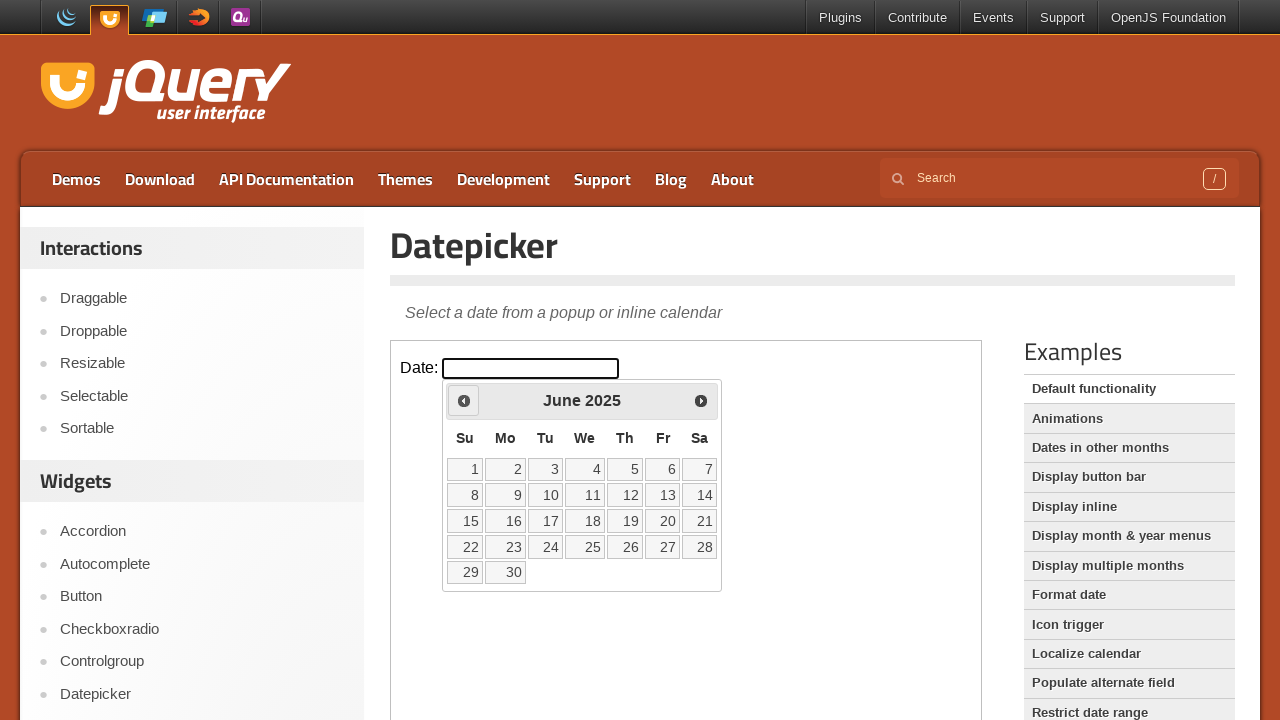

Navigated to previous month (currently viewing June 2025) at (464, 400) on iframe >> nth=0 >> internal:control=enter-frame >> span.ui-icon.ui-icon-circle-t
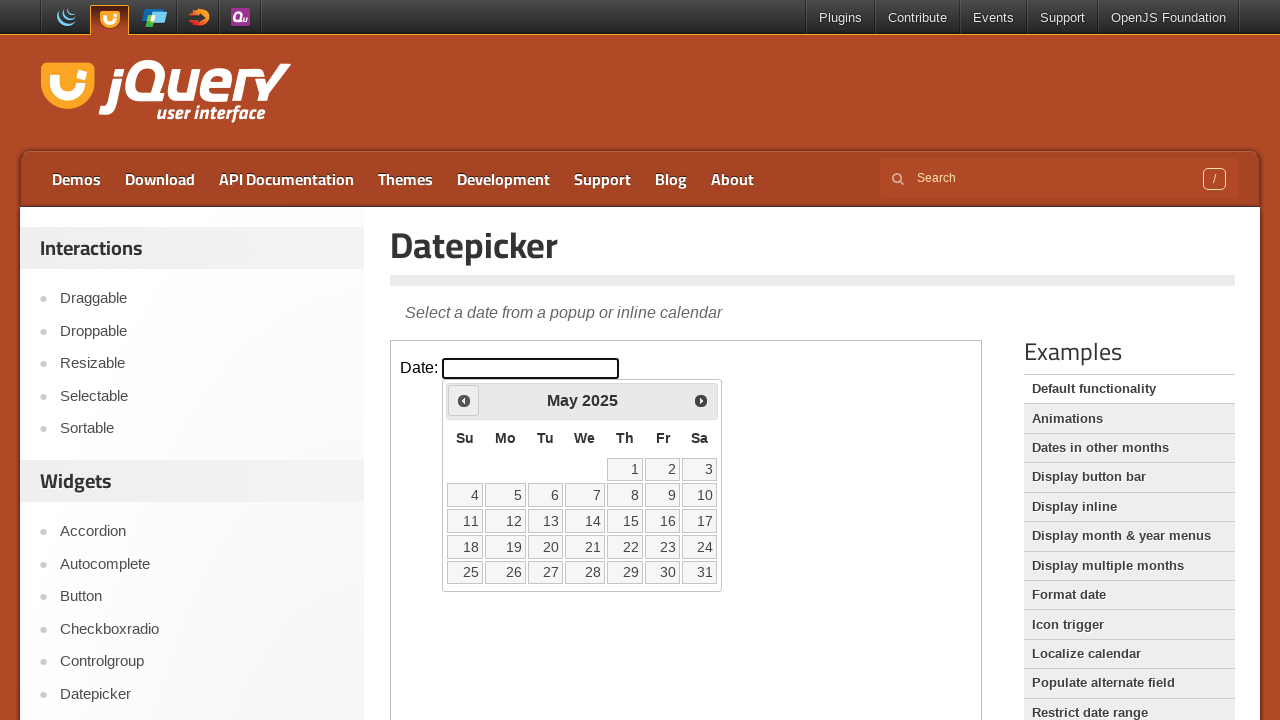

Navigated to previous month (currently viewing May 2025) at (464, 400) on iframe >> nth=0 >> internal:control=enter-frame >> span.ui-icon.ui-icon-circle-t
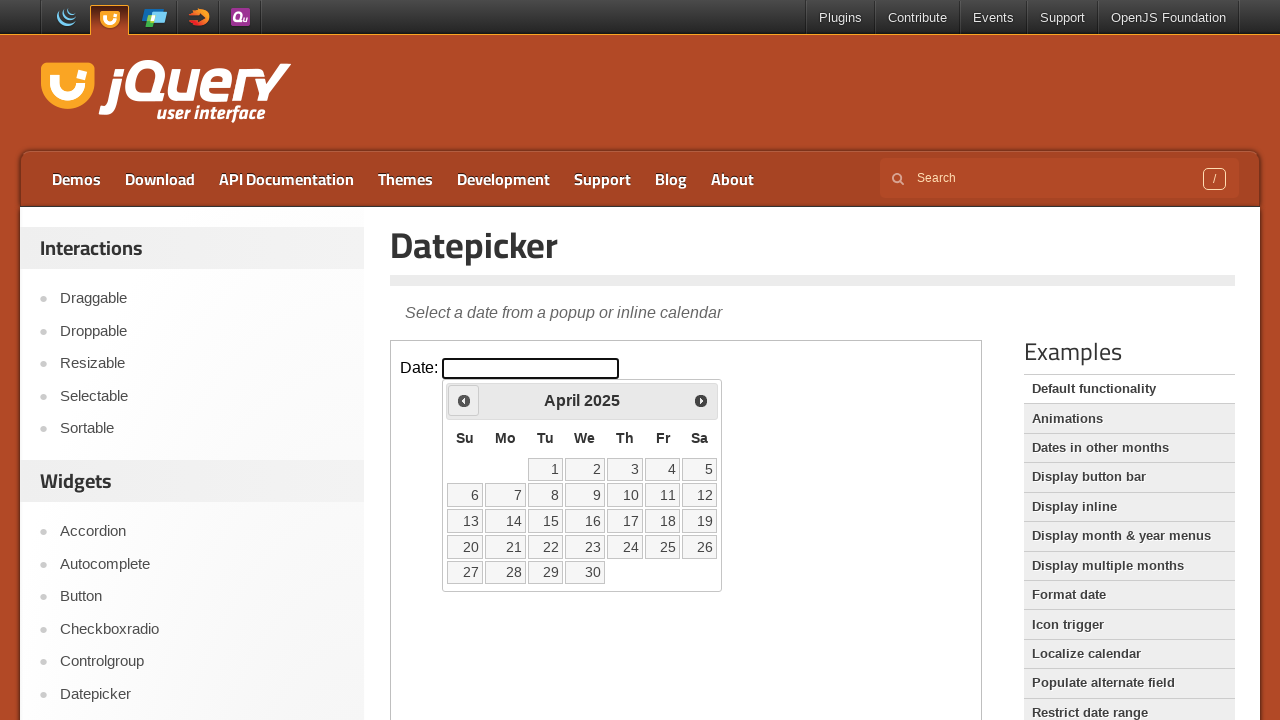

Navigated to previous month (currently viewing April 2025) at (464, 400) on iframe >> nth=0 >> internal:control=enter-frame >> span.ui-icon.ui-icon-circle-t
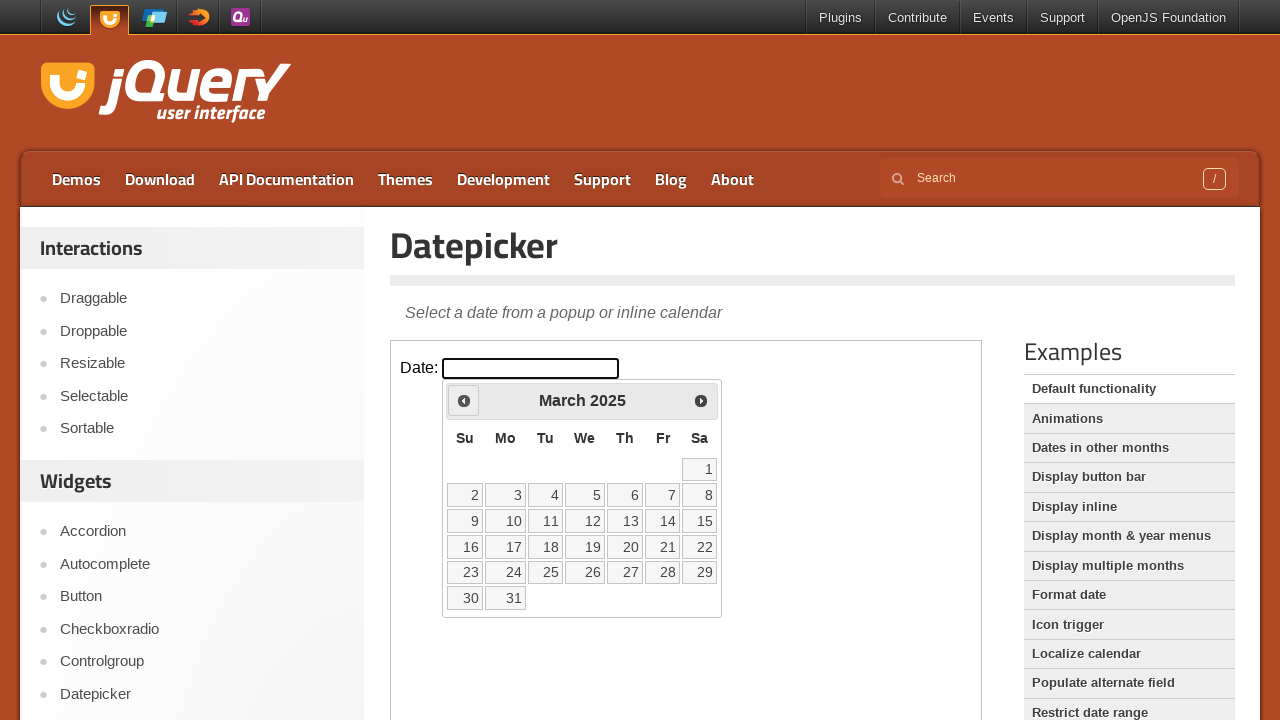

Navigated to previous month (currently viewing March 2025) at (464, 400) on iframe >> nth=0 >> internal:control=enter-frame >> span.ui-icon.ui-icon-circle-t
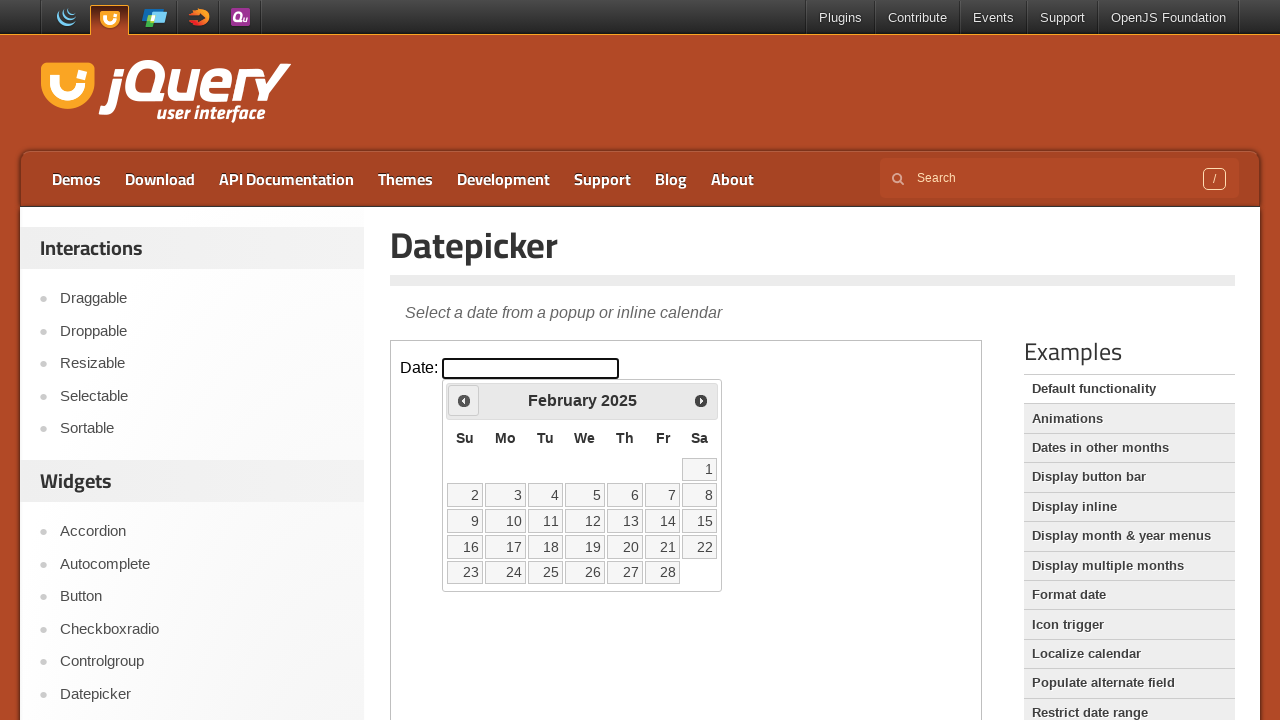

Navigated to previous month (currently viewing February 2025) at (464, 400) on iframe >> nth=0 >> internal:control=enter-frame >> span.ui-icon.ui-icon-circle-t
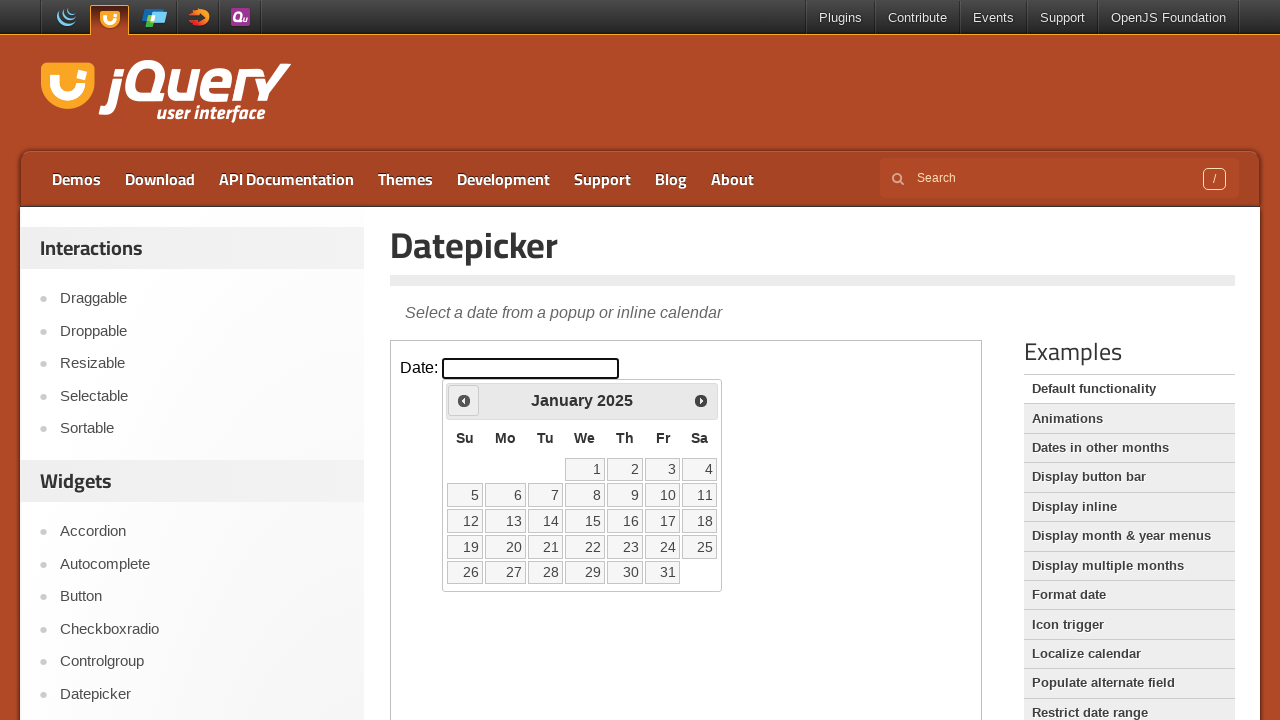

Navigated to previous month (currently viewing January 2025) at (464, 400) on iframe >> nth=0 >> internal:control=enter-frame >> span.ui-icon.ui-icon-circle-t
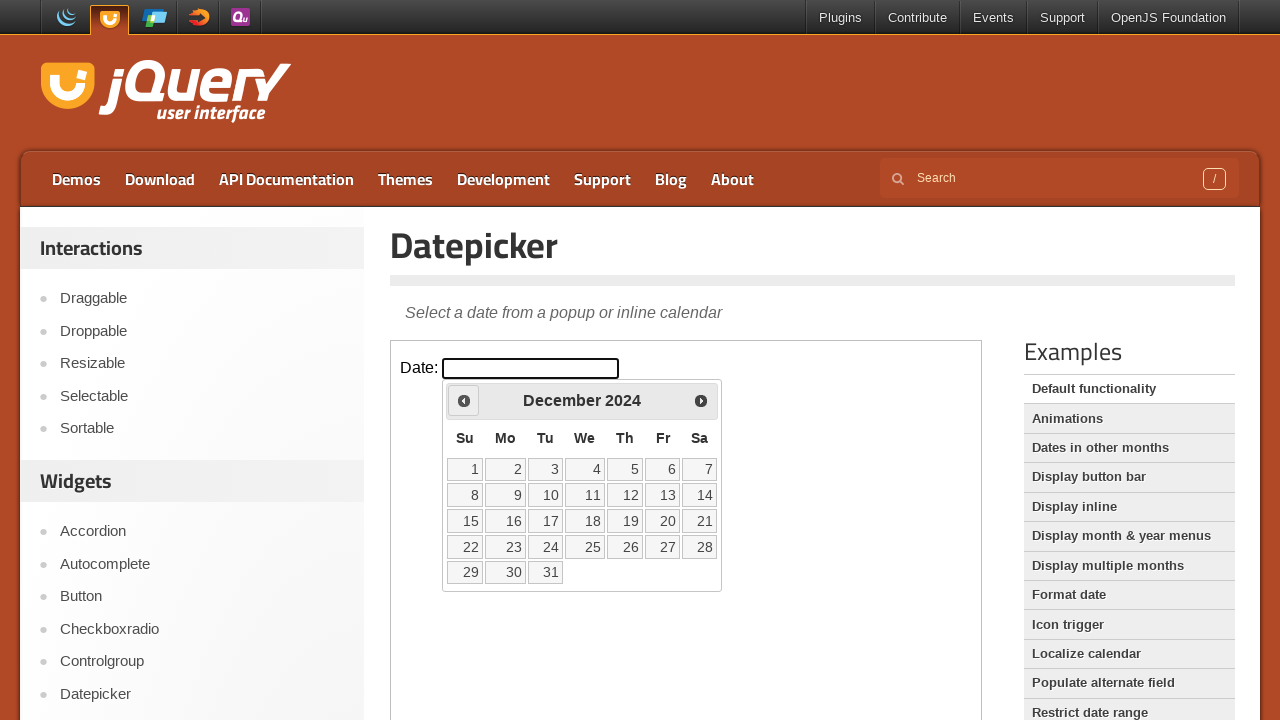

Navigated to previous month (currently viewing December 2024) at (464, 400) on iframe >> nth=0 >> internal:control=enter-frame >> span.ui-icon.ui-icon-circle-t
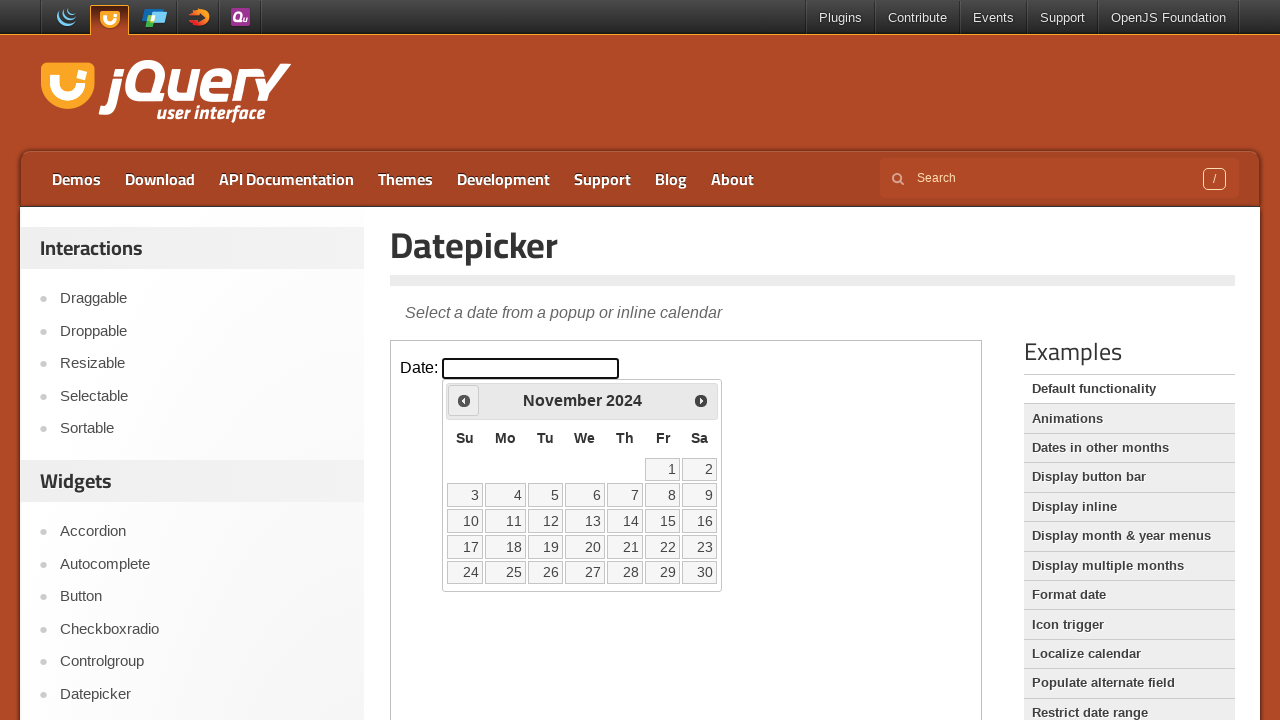

Navigated to previous month (currently viewing November 2024) at (464, 400) on iframe >> nth=0 >> internal:control=enter-frame >> span.ui-icon.ui-icon-circle-t
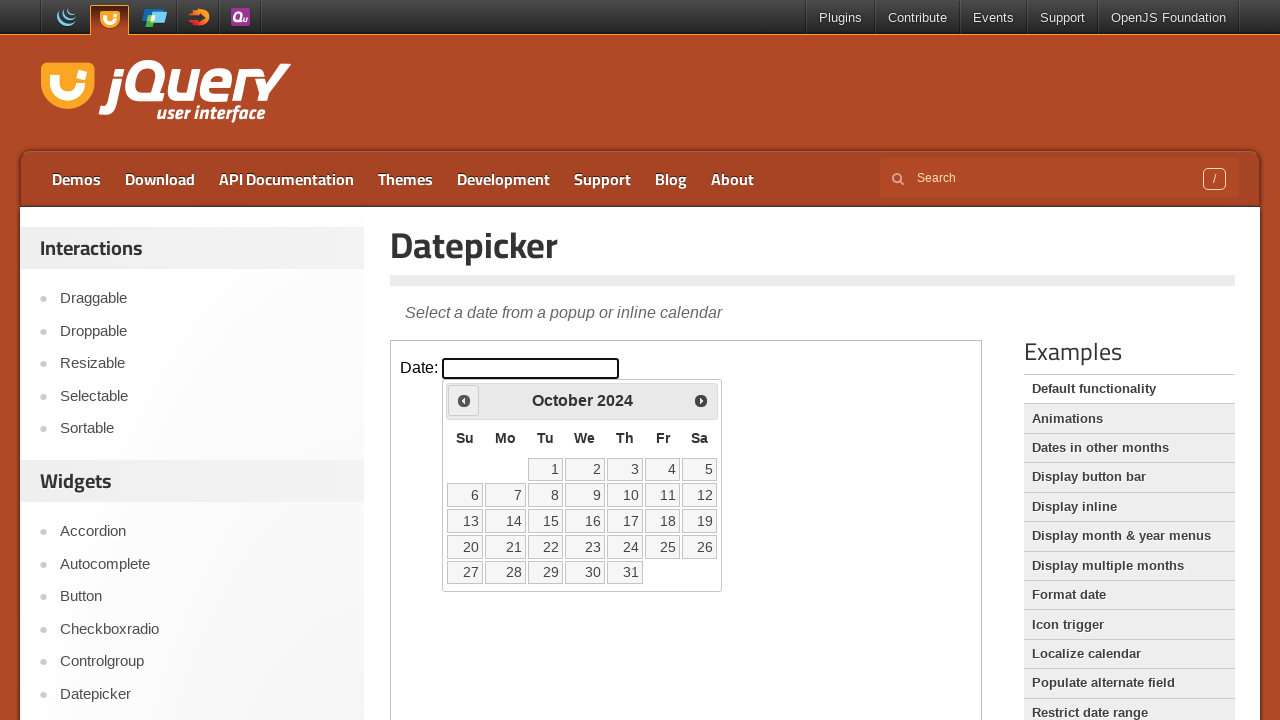

Navigated to previous month (currently viewing October 2024) at (464, 400) on iframe >> nth=0 >> internal:control=enter-frame >> span.ui-icon.ui-icon-circle-t
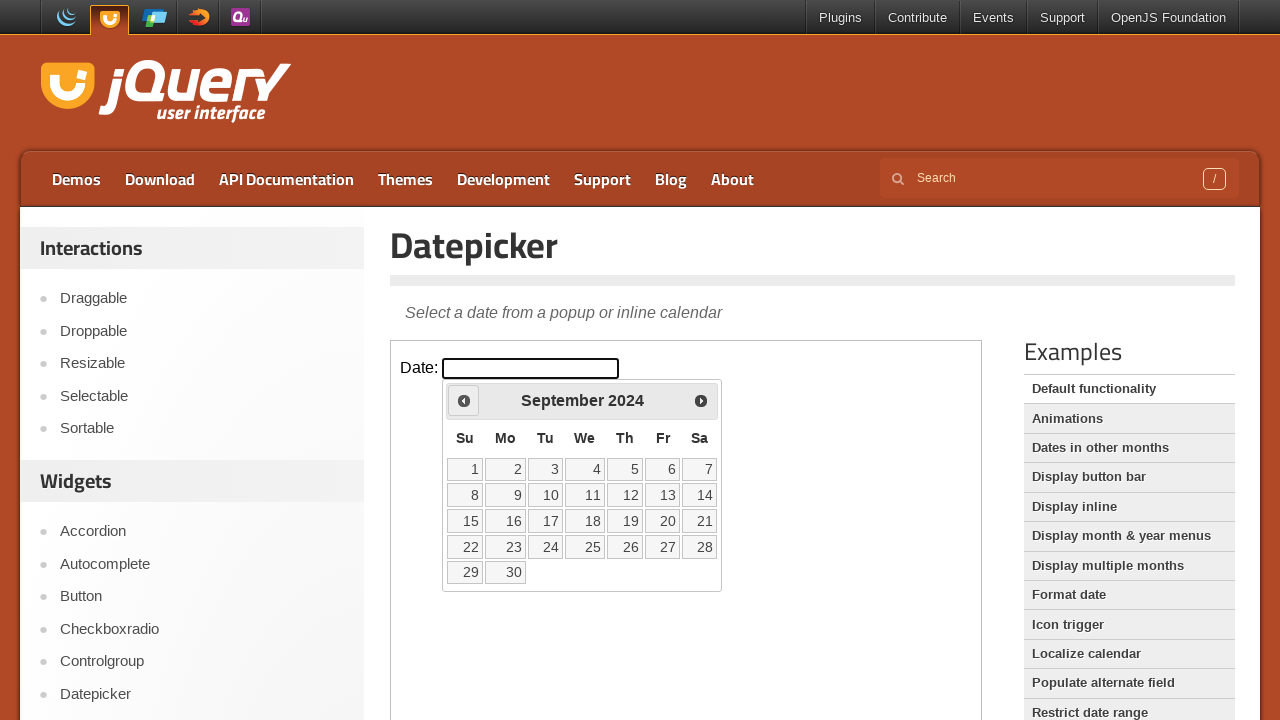

Navigated to previous month (currently viewing September 2024) at (464, 400) on iframe >> nth=0 >> internal:control=enter-frame >> span.ui-icon.ui-icon-circle-t
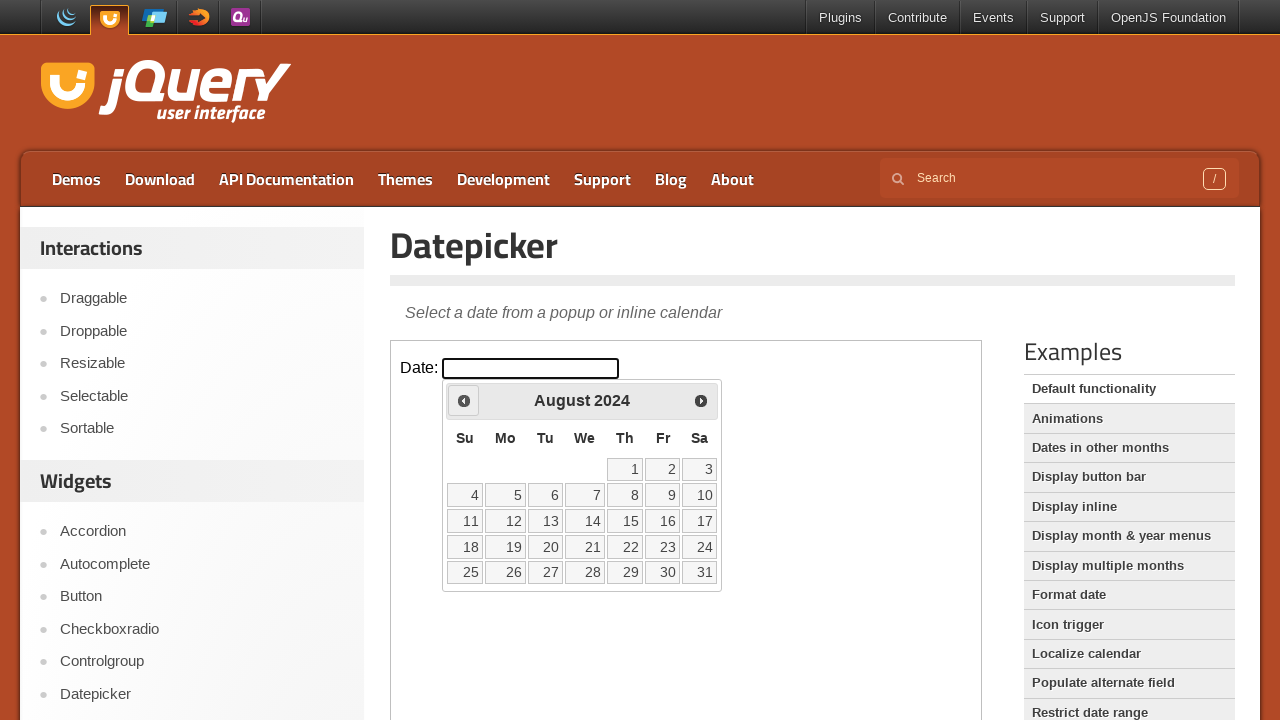

Navigated to previous month (currently viewing August 2024) at (464, 400) on iframe >> nth=0 >> internal:control=enter-frame >> span.ui-icon.ui-icon-circle-t
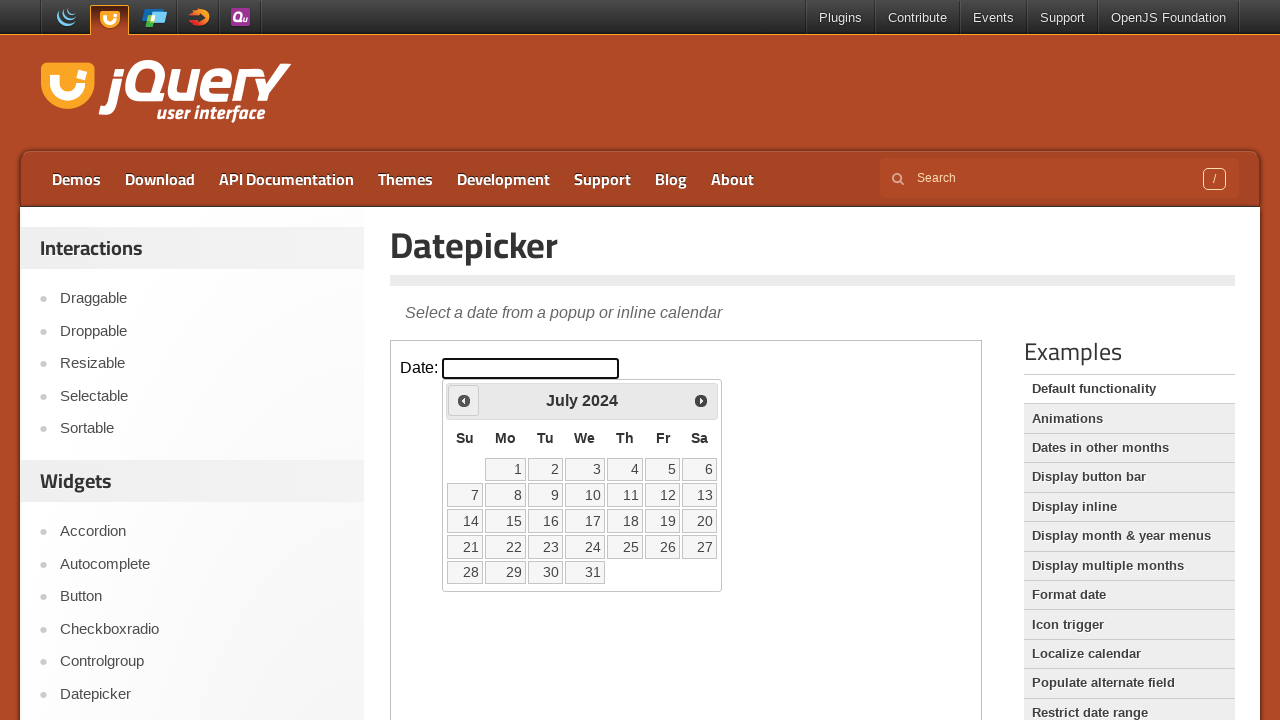

Navigated to previous month (currently viewing July 2024) at (464, 400) on iframe >> nth=0 >> internal:control=enter-frame >> span.ui-icon.ui-icon-circle-t
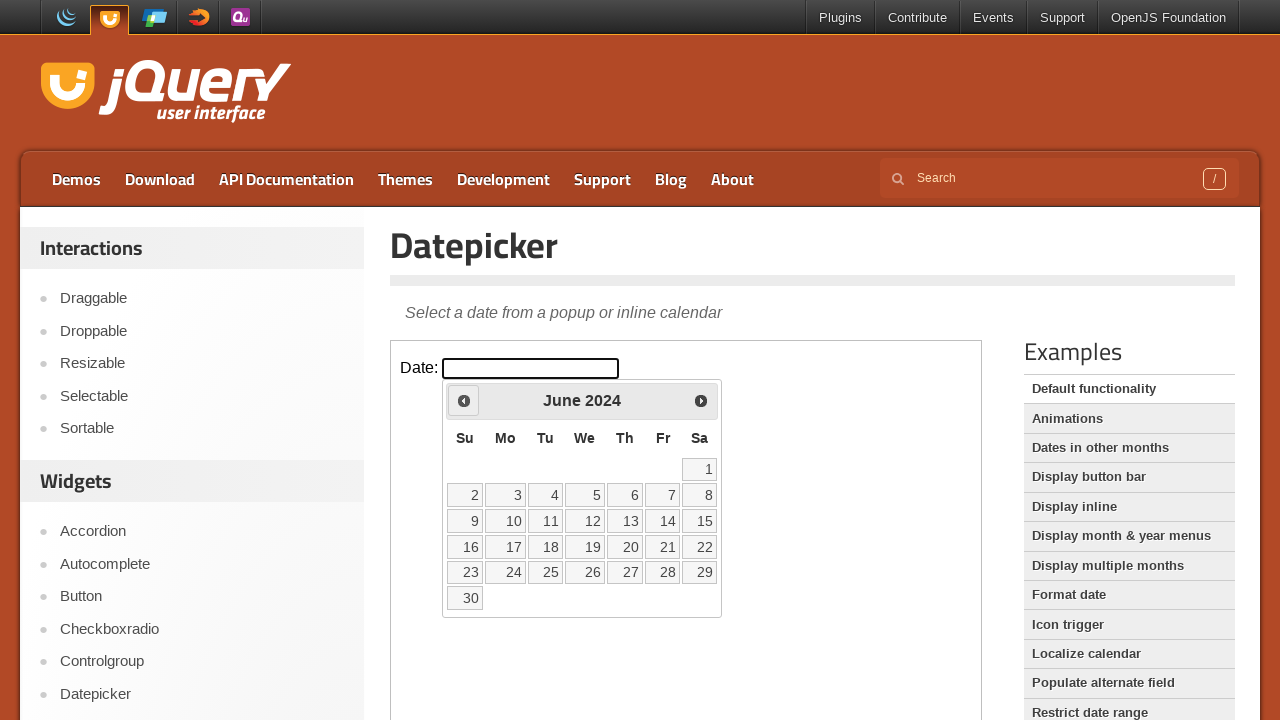

Navigated to previous month (currently viewing June 2024) at (464, 400) on iframe >> nth=0 >> internal:control=enter-frame >> span.ui-icon.ui-icon-circle-t
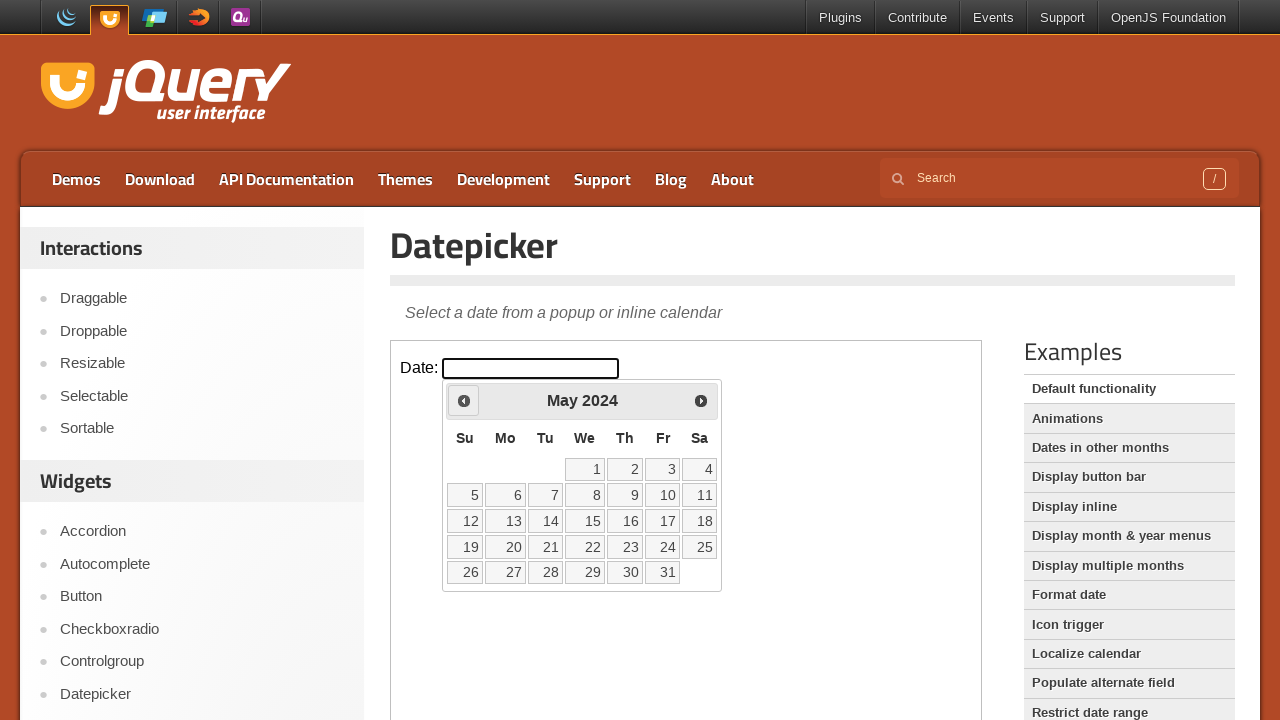

Navigated to previous month (currently viewing May 2024) at (464, 400) on iframe >> nth=0 >> internal:control=enter-frame >> span.ui-icon.ui-icon-circle-t
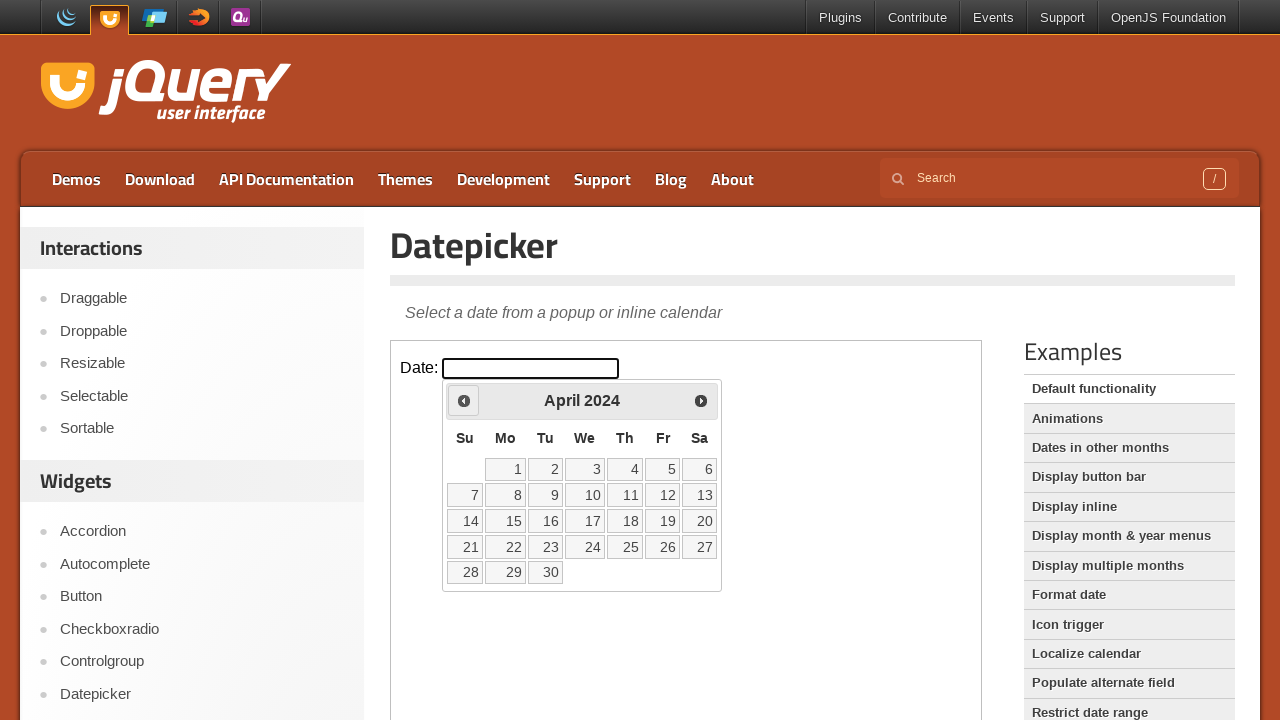

Navigated to previous month (currently viewing April 2024) at (464, 400) on iframe >> nth=0 >> internal:control=enter-frame >> span.ui-icon.ui-icon-circle-t
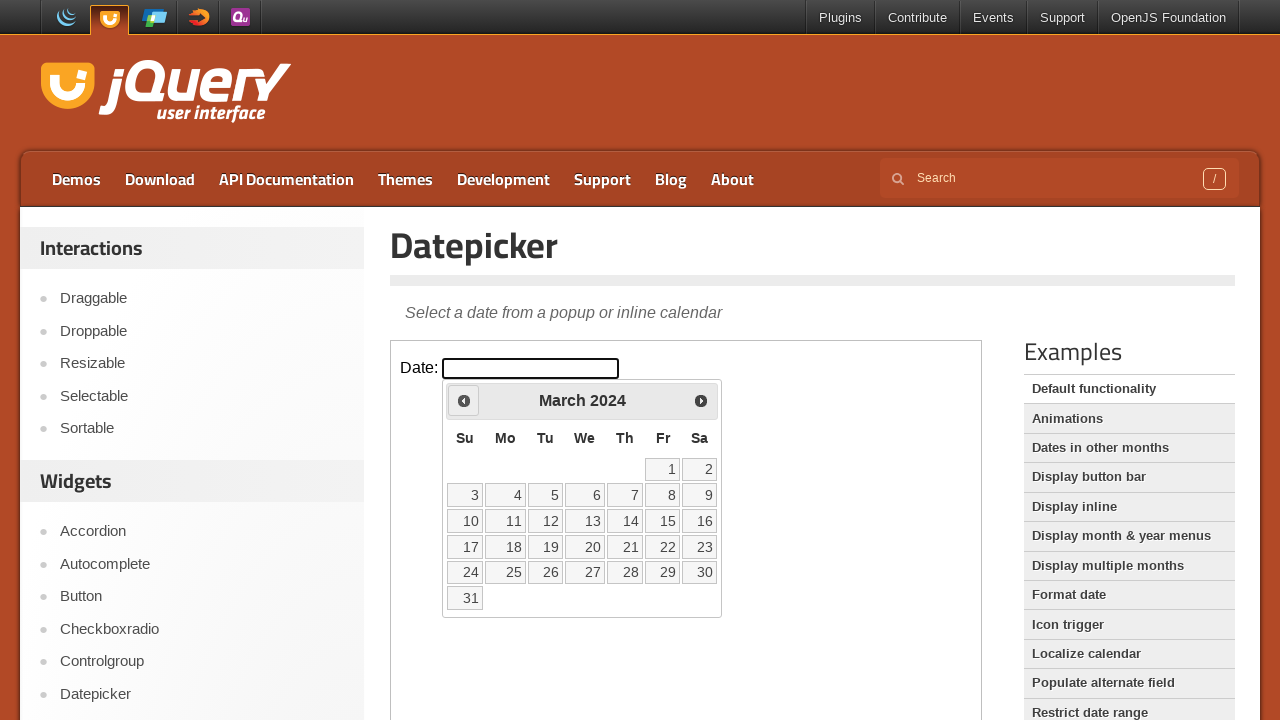

Navigated to previous month (currently viewing March 2024) at (464, 400) on iframe >> nth=0 >> internal:control=enter-frame >> span.ui-icon.ui-icon-circle-t
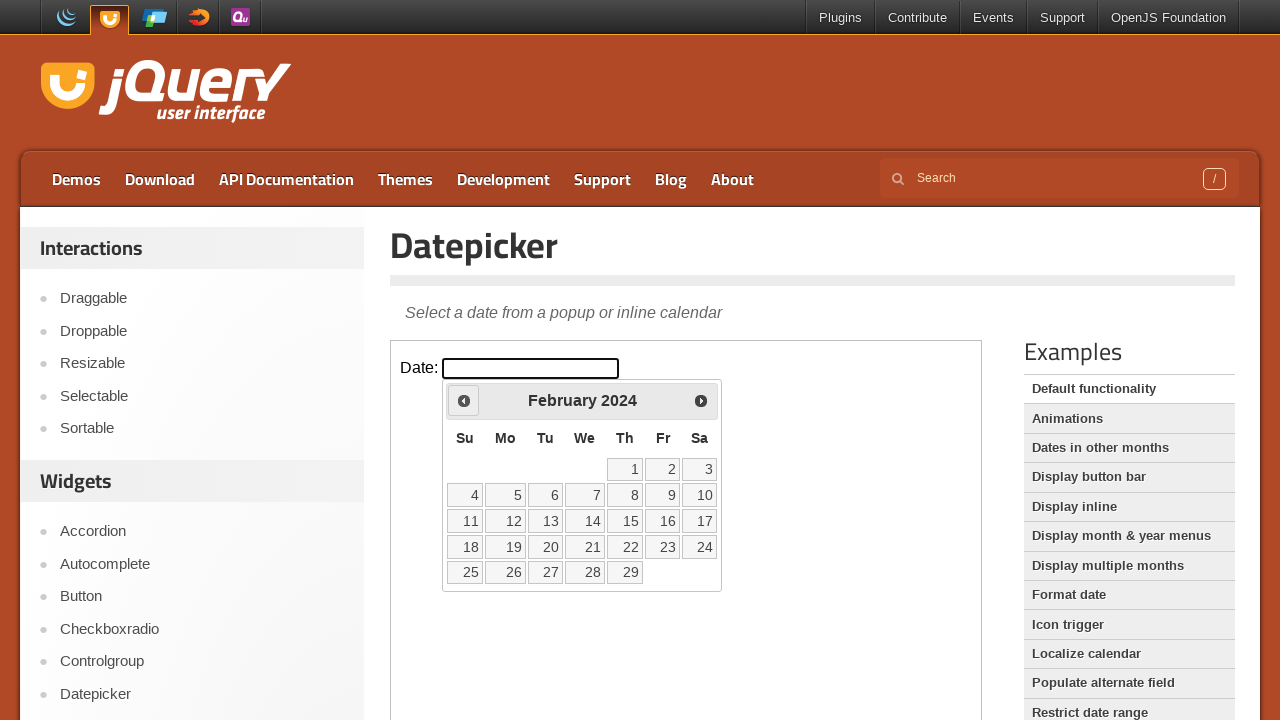

Navigated to previous month (currently viewing February 2024) at (464, 400) on iframe >> nth=0 >> internal:control=enter-frame >> span.ui-icon.ui-icon-circle-t
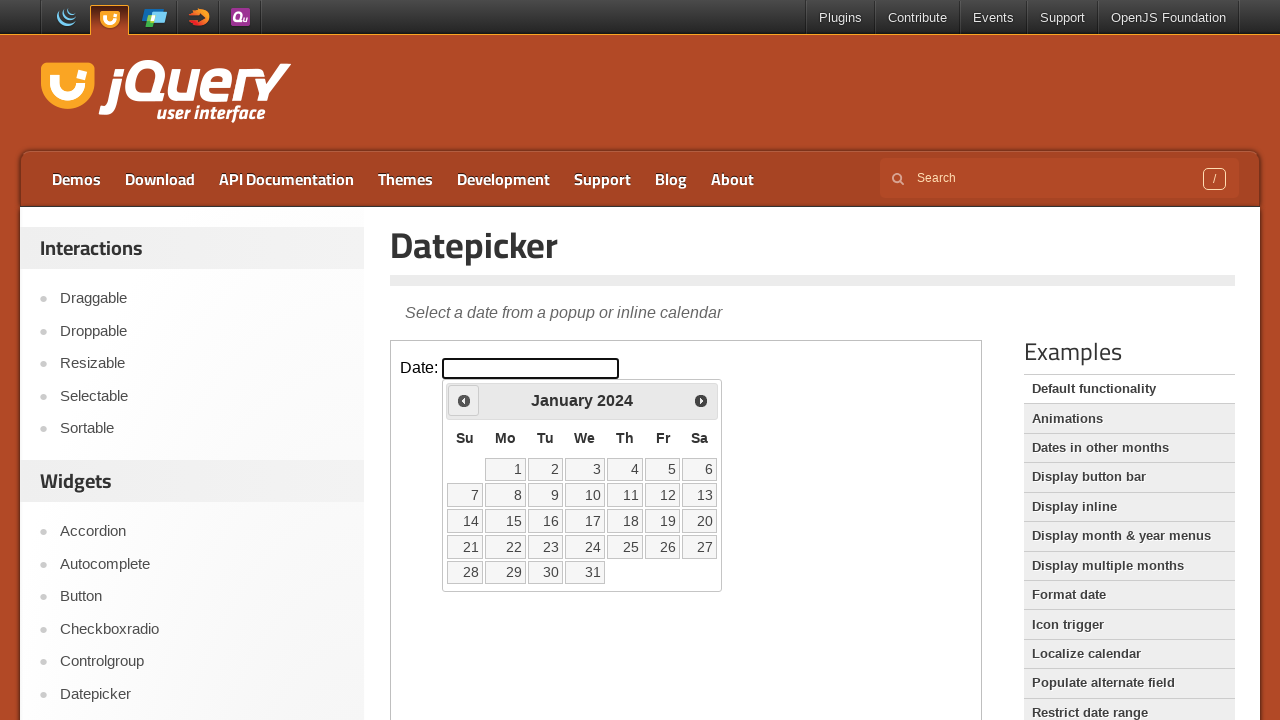

Navigated to previous month (currently viewing January 2024) at (464, 400) on iframe >> nth=0 >> internal:control=enter-frame >> span.ui-icon.ui-icon-circle-t
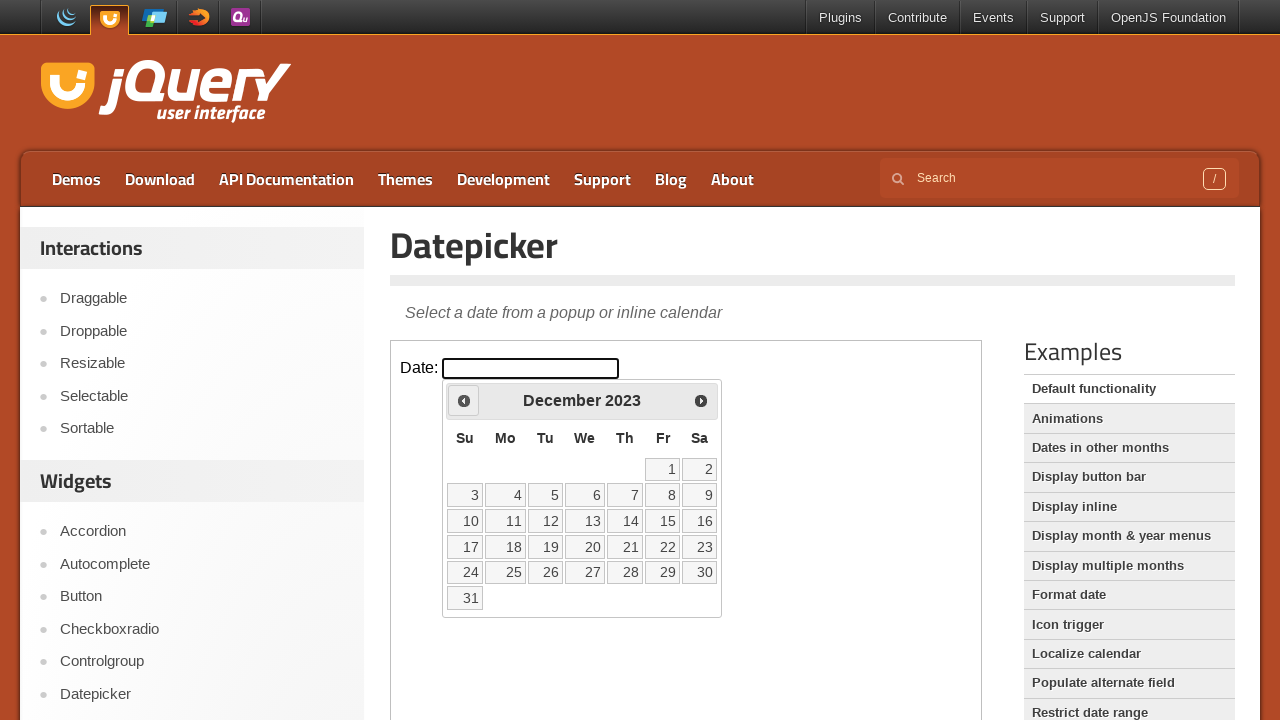

Navigated to previous month (currently viewing December 2023) at (464, 400) on iframe >> nth=0 >> internal:control=enter-frame >> span.ui-icon.ui-icon-circle-t
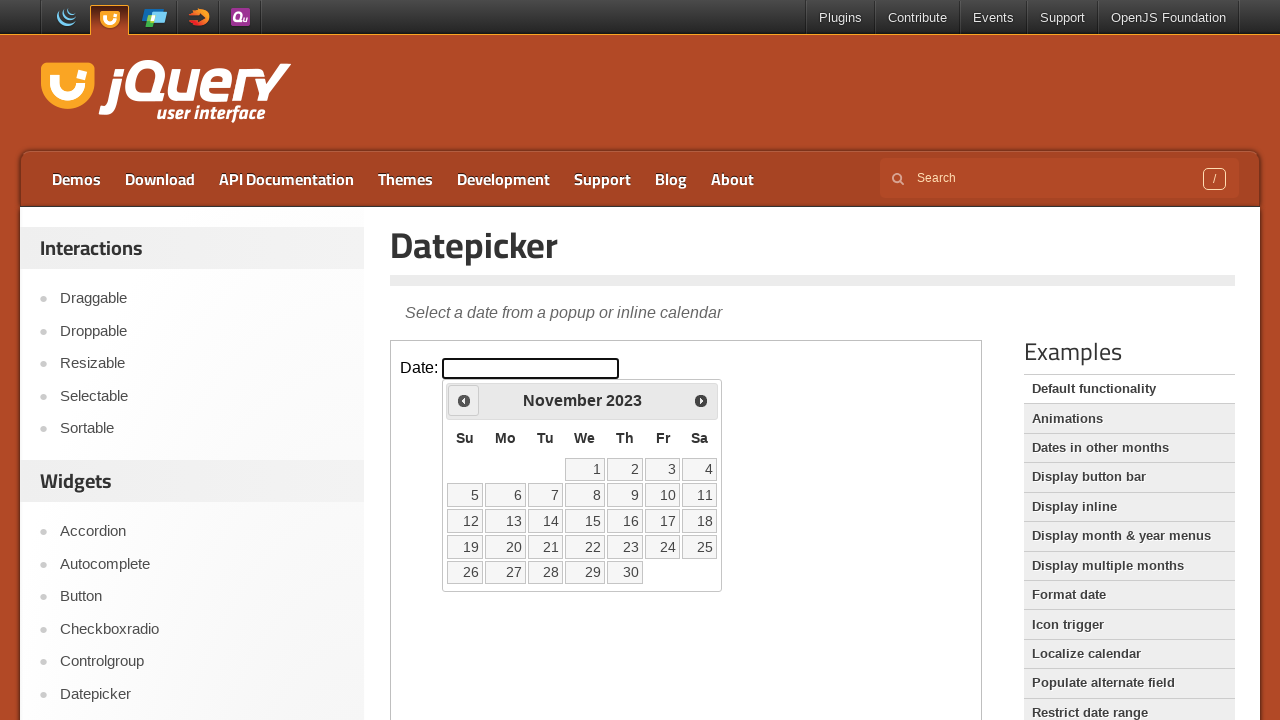

Navigated to previous month (currently viewing November 2023) at (464, 400) on iframe >> nth=0 >> internal:control=enter-frame >> span.ui-icon.ui-icon-circle-t
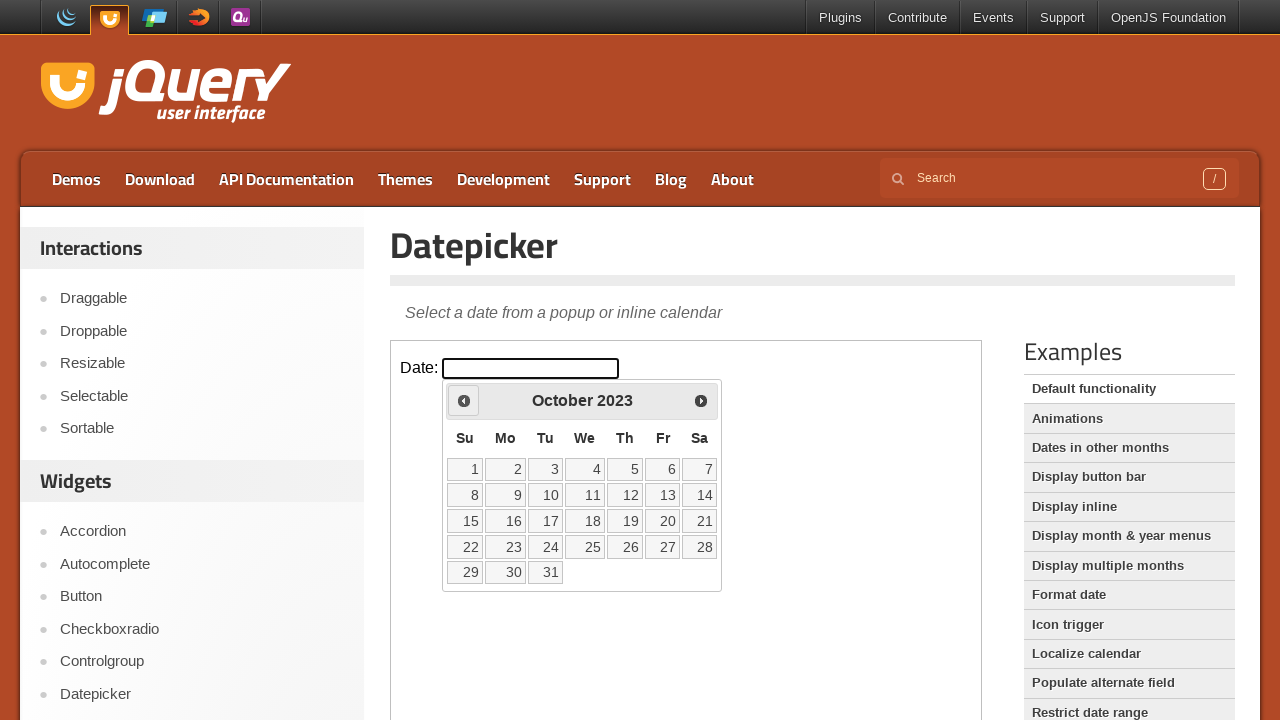

Navigated to previous month (currently viewing October 2023) at (464, 400) on iframe >> nth=0 >> internal:control=enter-frame >> span.ui-icon.ui-icon-circle-t
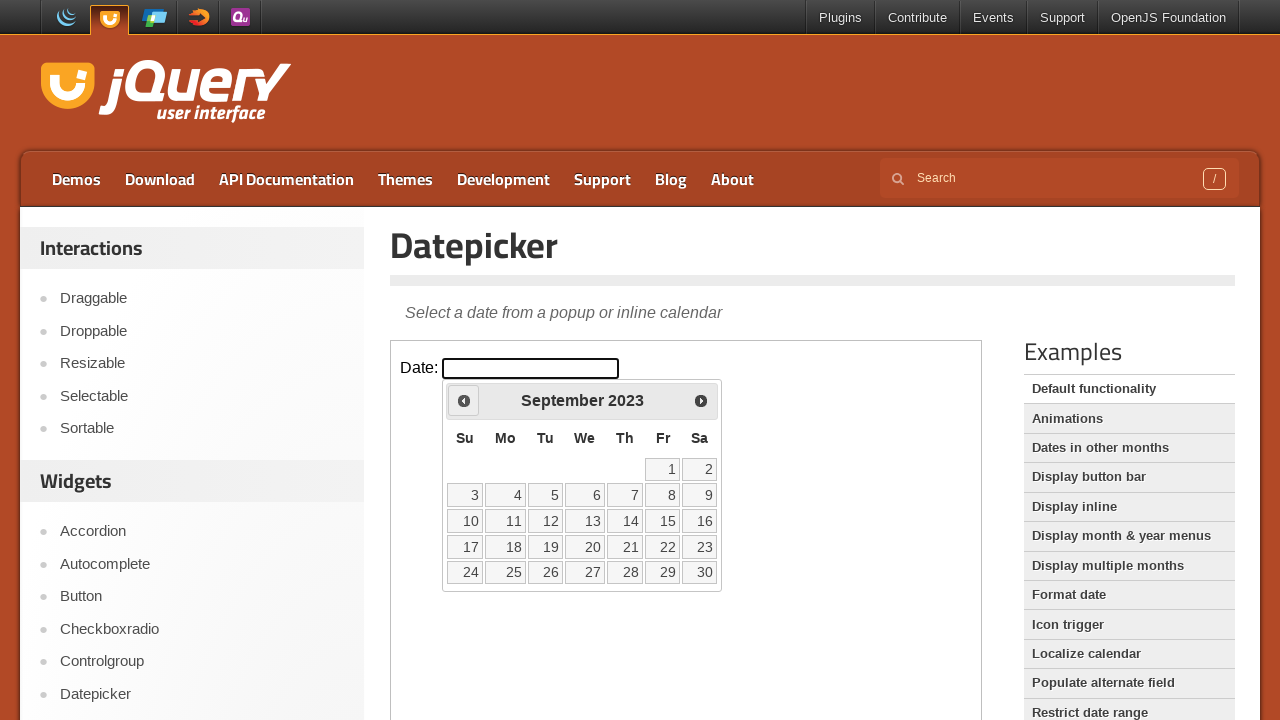

Navigated to previous month (currently viewing September 2023) at (464, 400) on iframe >> nth=0 >> internal:control=enter-frame >> span.ui-icon.ui-icon-circle-t
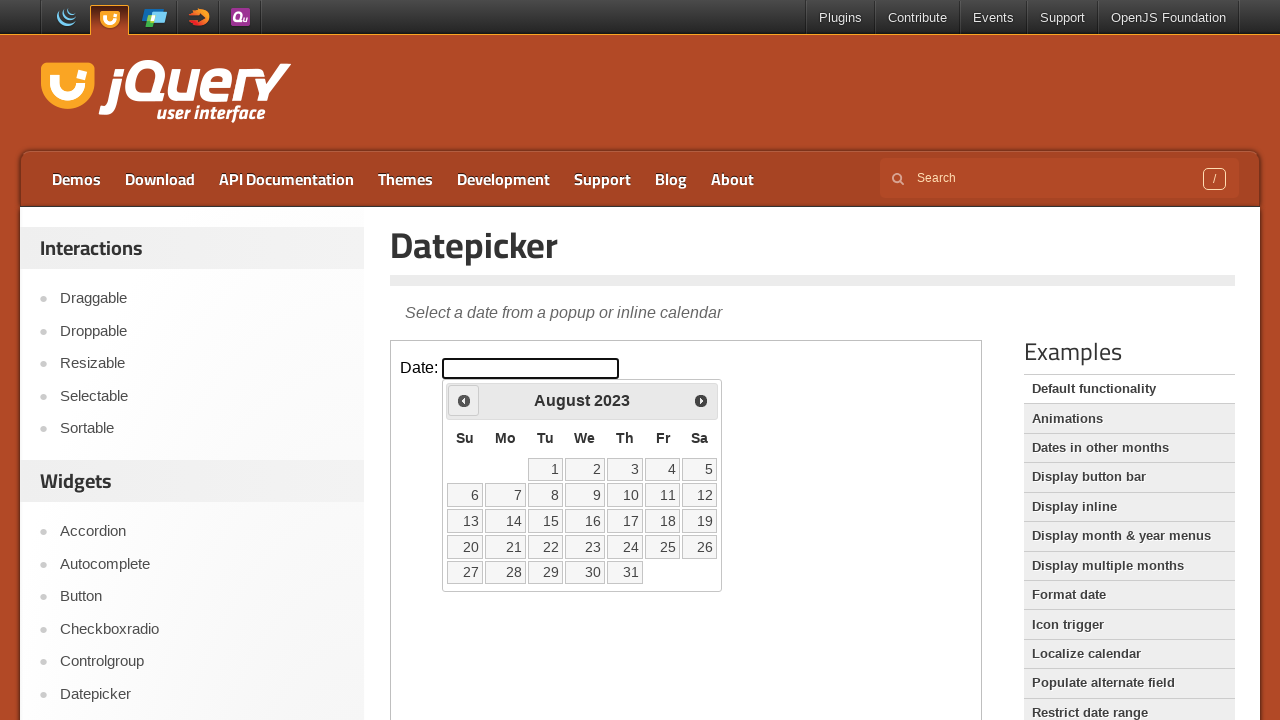

Navigated to previous month (currently viewing August 2023) at (464, 400) on iframe >> nth=0 >> internal:control=enter-frame >> span.ui-icon.ui-icon-circle-t
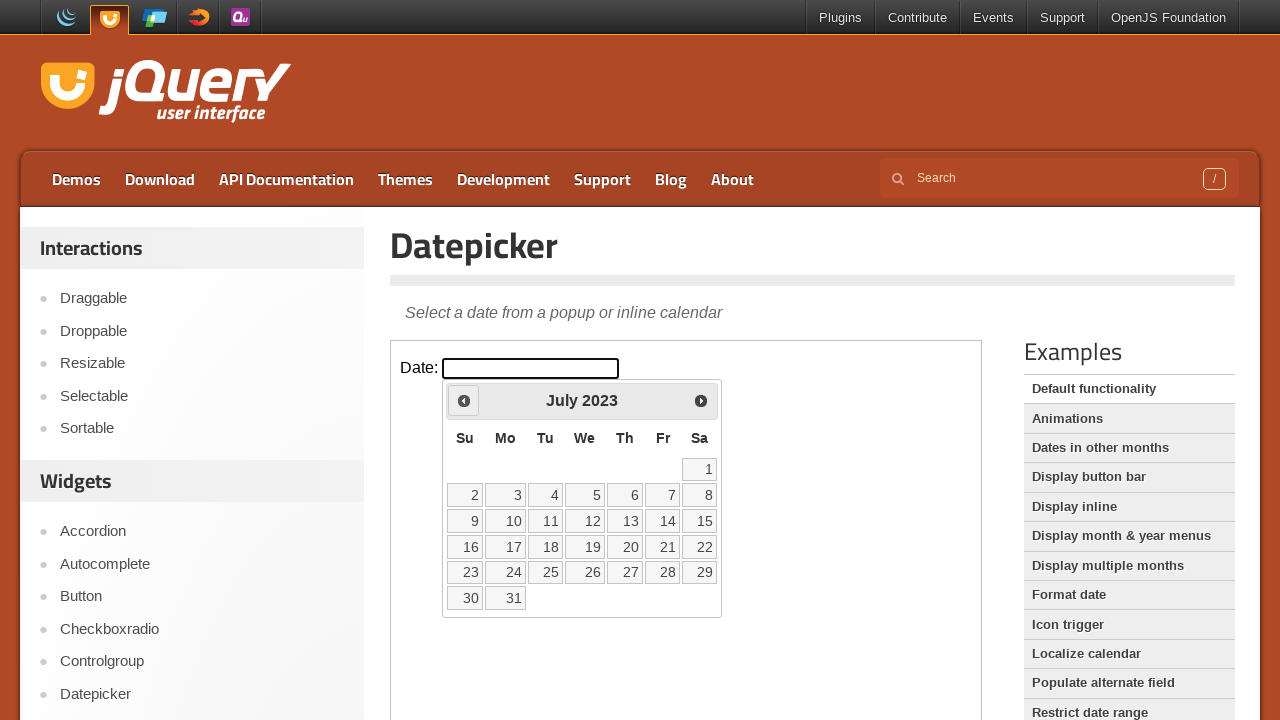

Navigated to previous month (currently viewing July 2023) at (464, 400) on iframe >> nth=0 >> internal:control=enter-frame >> span.ui-icon.ui-icon-circle-t
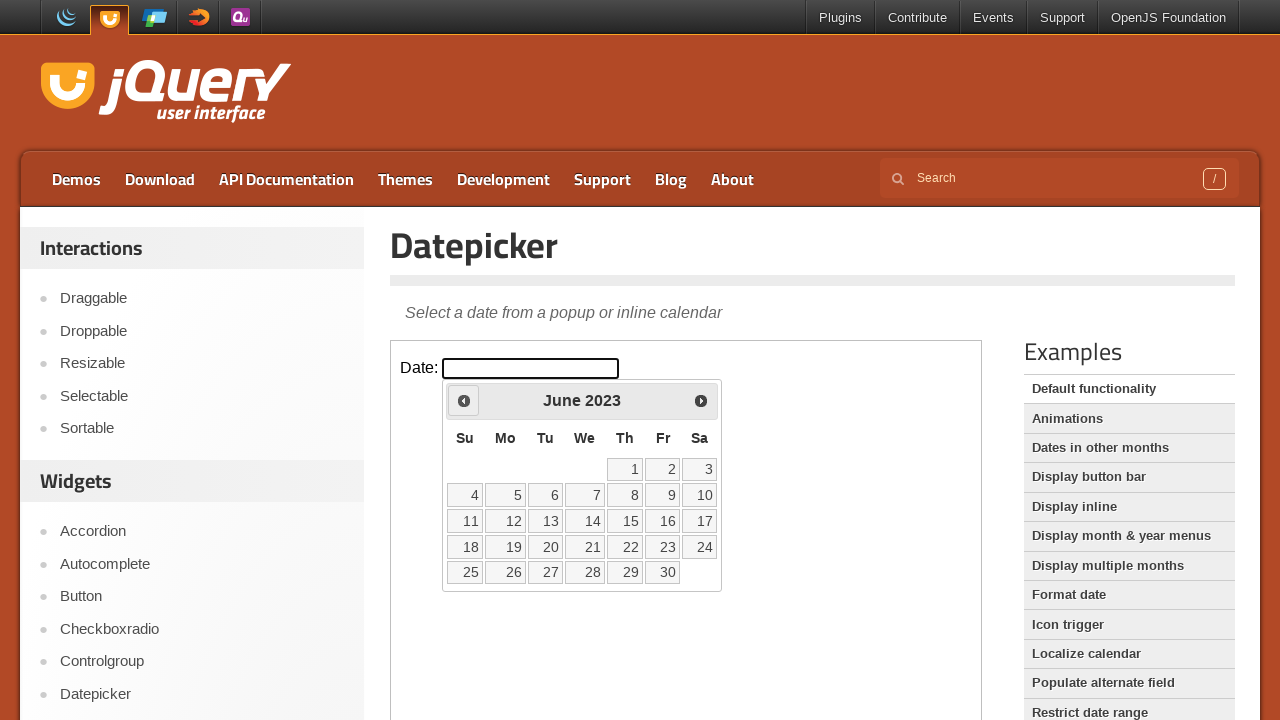

Navigated to previous month (currently viewing June 2023) at (464, 400) on iframe >> nth=0 >> internal:control=enter-frame >> span.ui-icon.ui-icon-circle-t
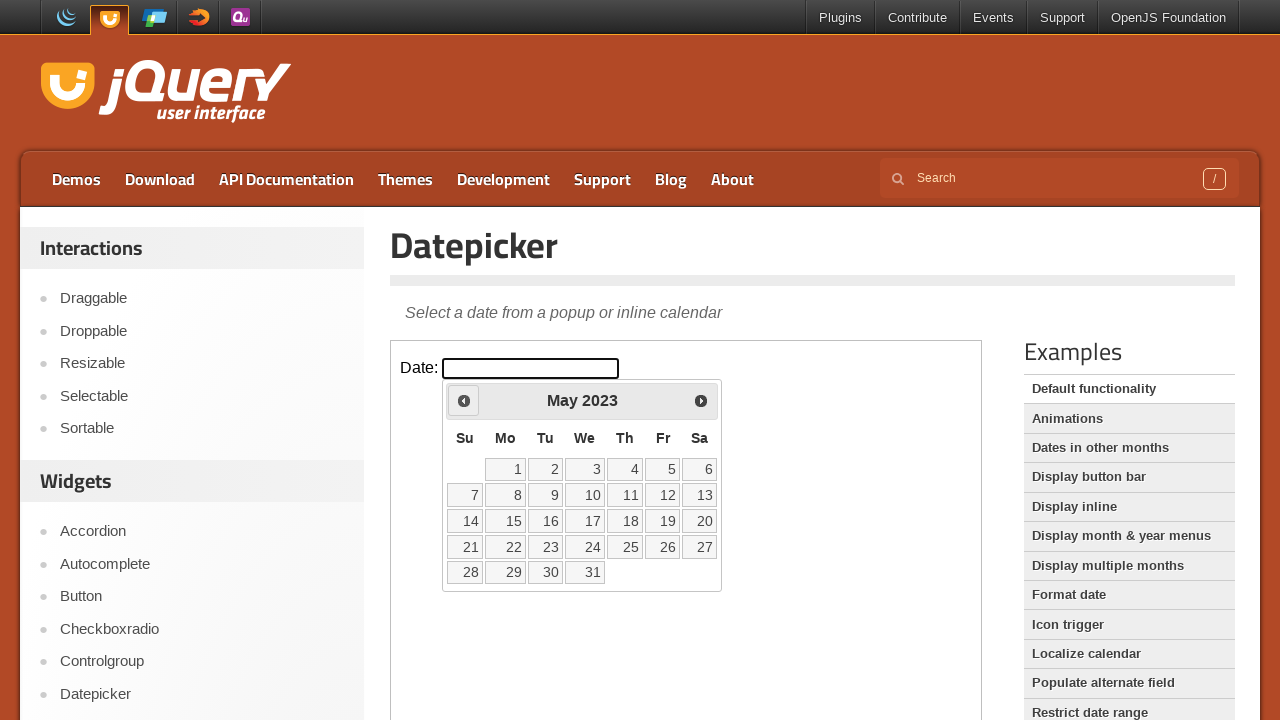

Navigated to previous month (currently viewing May 2023) at (464, 400) on iframe >> nth=0 >> internal:control=enter-frame >> span.ui-icon.ui-icon-circle-t
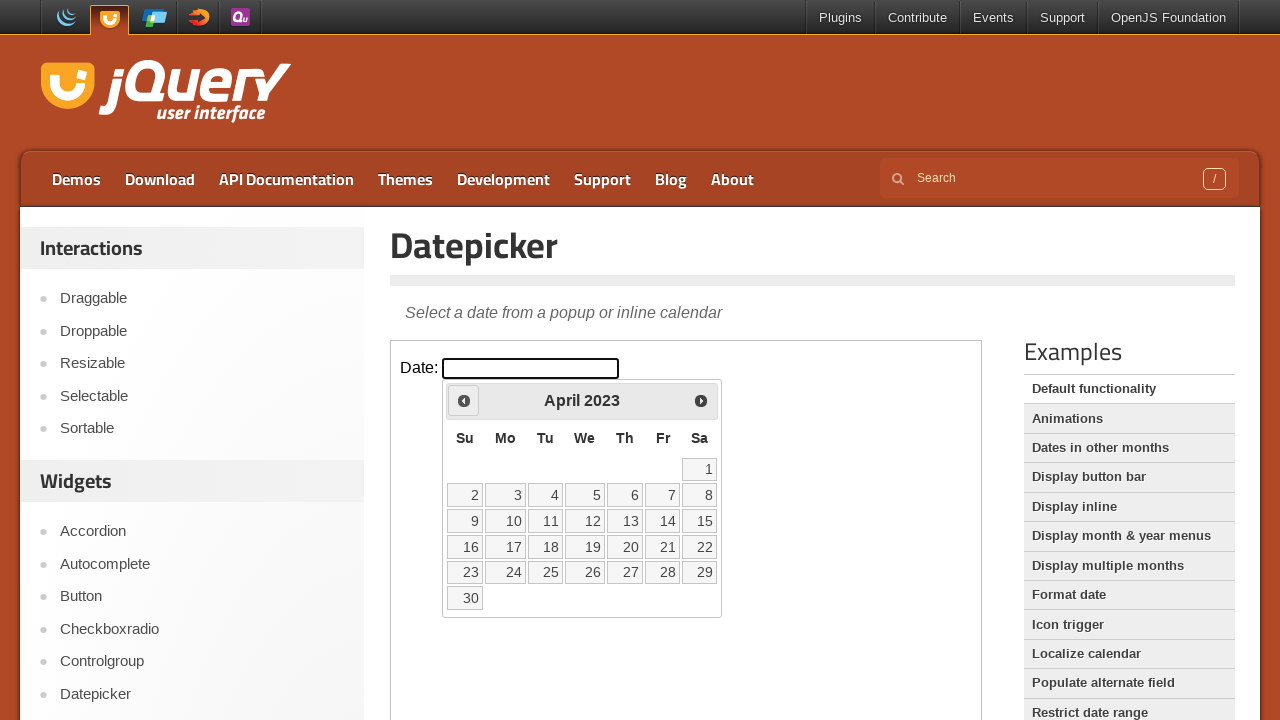

Navigated to previous month (currently viewing April 2023) at (464, 400) on iframe >> nth=0 >> internal:control=enter-frame >> span.ui-icon.ui-icon-circle-t
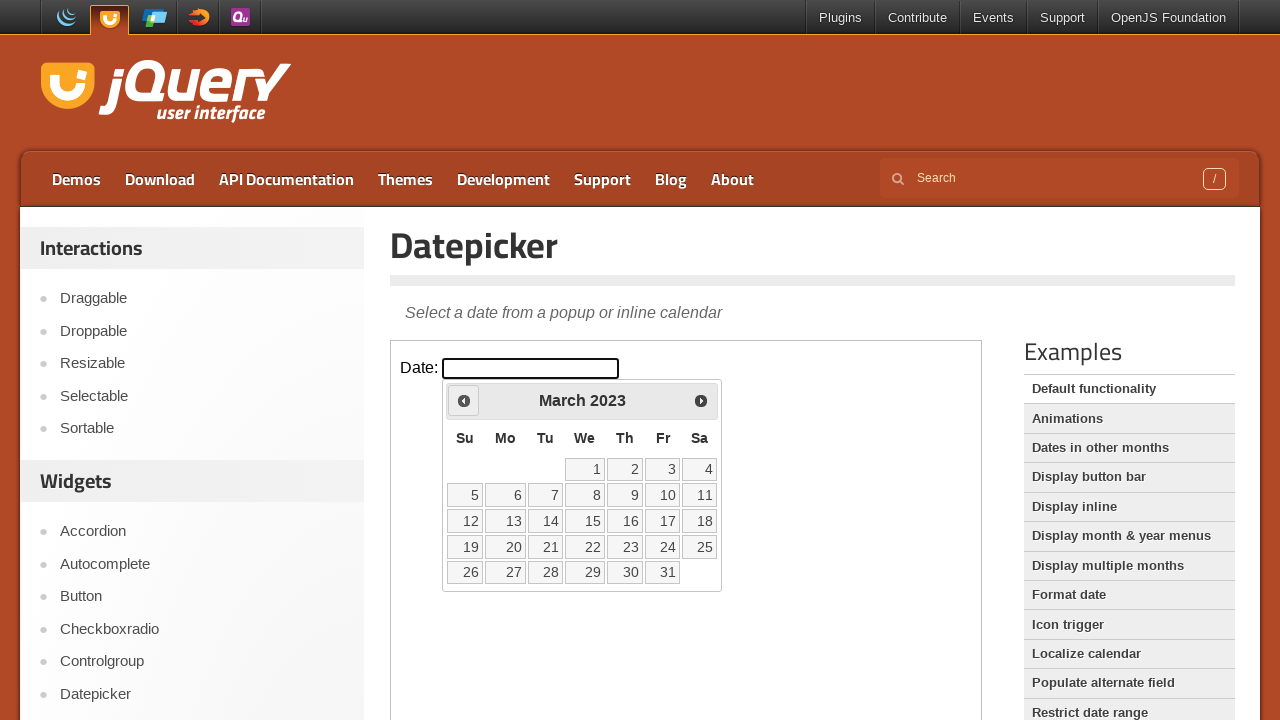

Navigated to previous month (currently viewing March 2023) at (464, 400) on iframe >> nth=0 >> internal:control=enter-frame >> span.ui-icon.ui-icon-circle-t
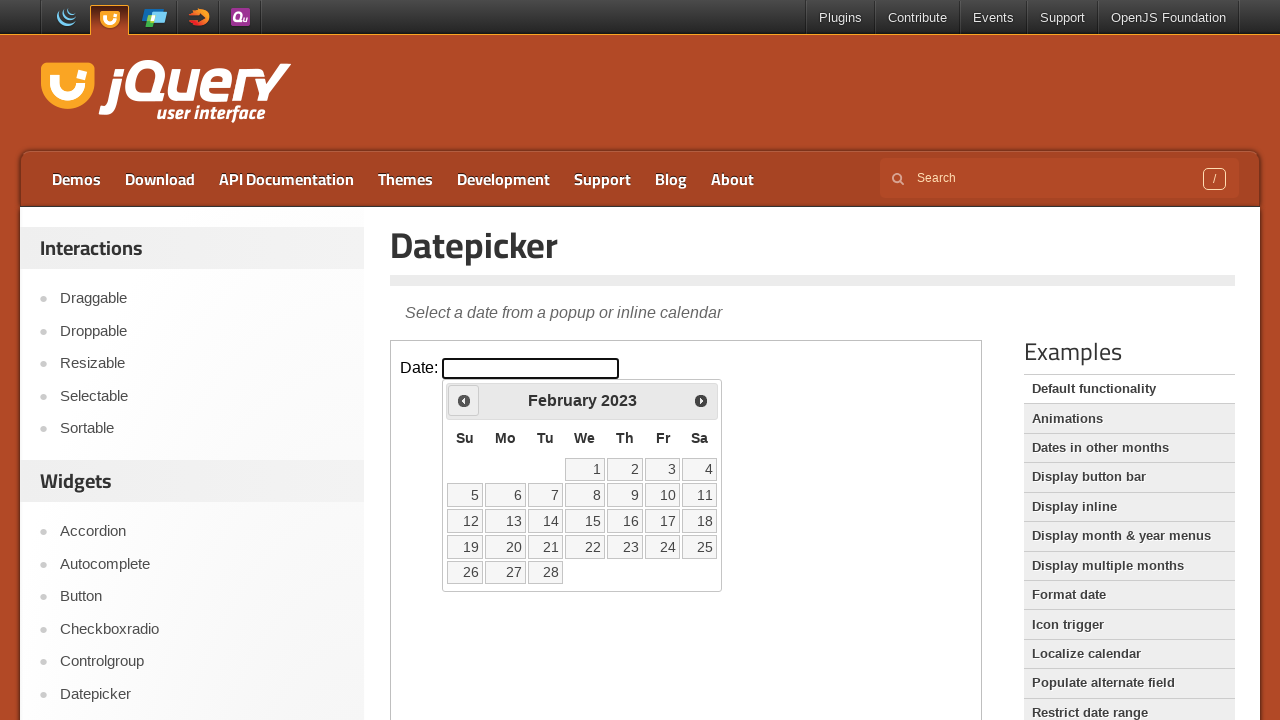

Navigated to previous month (currently viewing February 2023) at (464, 400) on iframe >> nth=0 >> internal:control=enter-frame >> span.ui-icon.ui-icon-circle-t
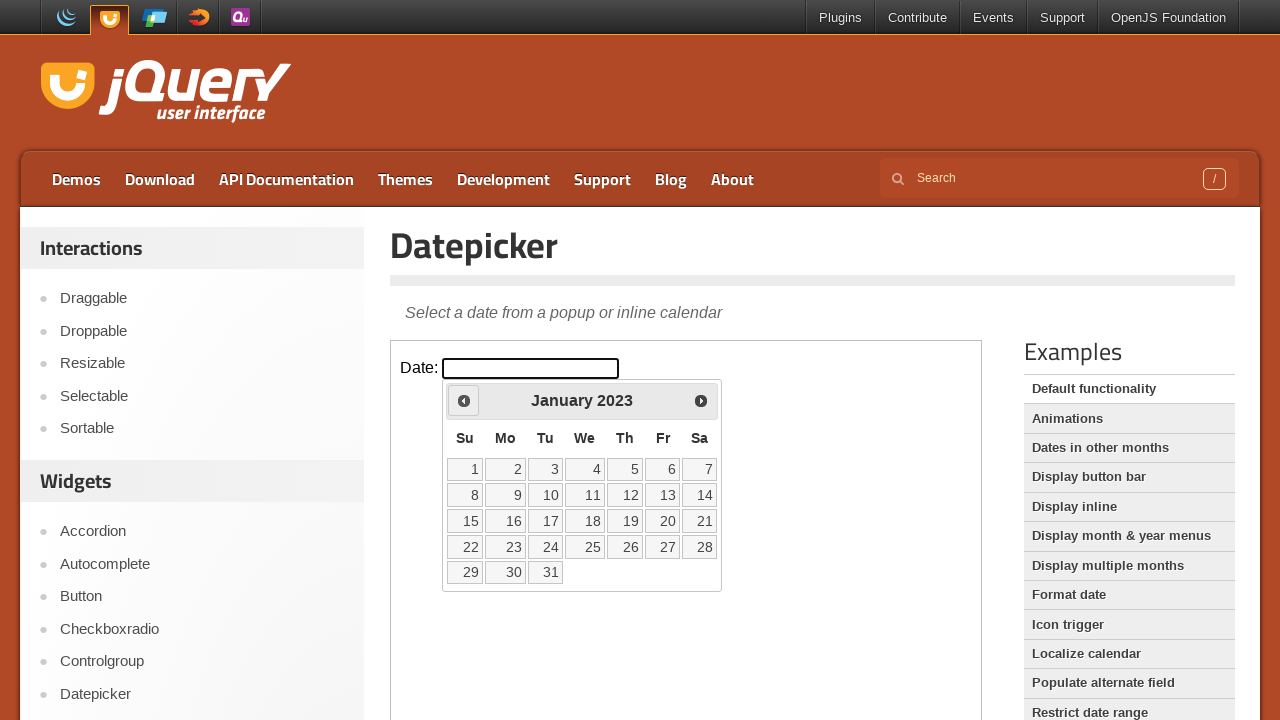

Navigated to previous month (currently viewing January 2023) at (464, 400) on iframe >> nth=0 >> internal:control=enter-frame >> span.ui-icon.ui-icon-circle-t
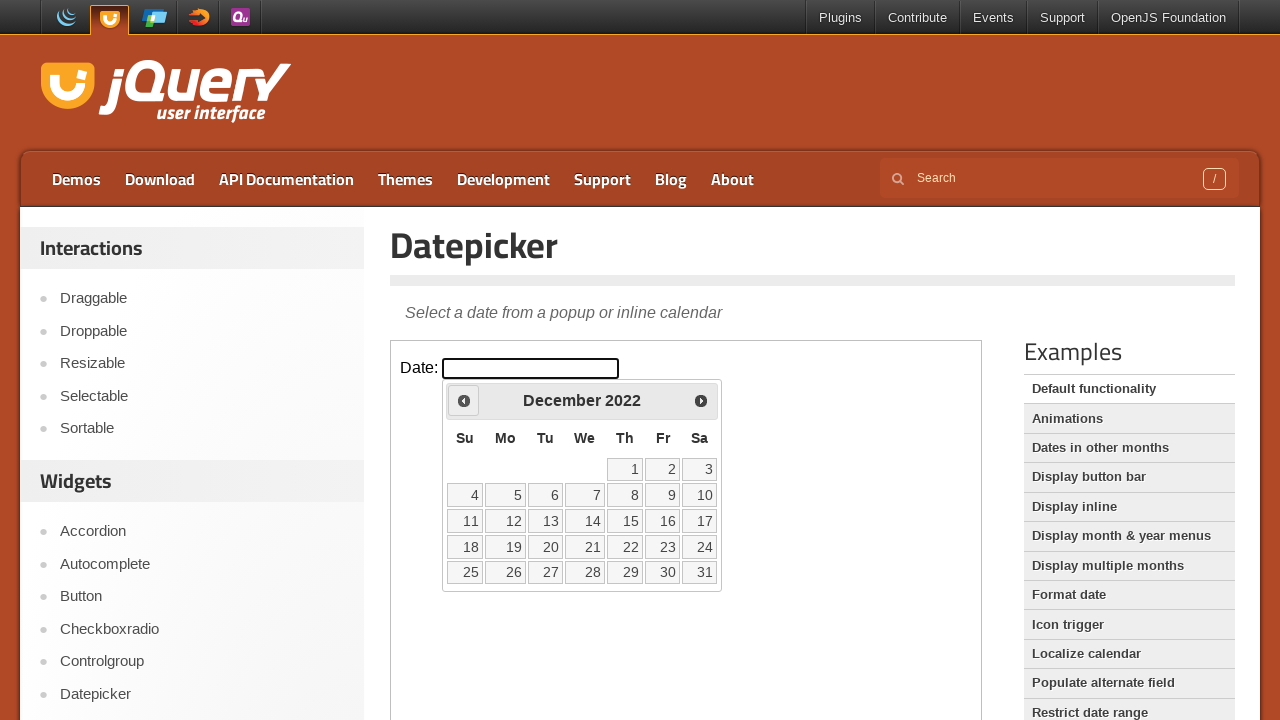

Navigated to previous month (currently viewing December 2022) at (464, 400) on iframe >> nth=0 >> internal:control=enter-frame >> span.ui-icon.ui-icon-circle-t
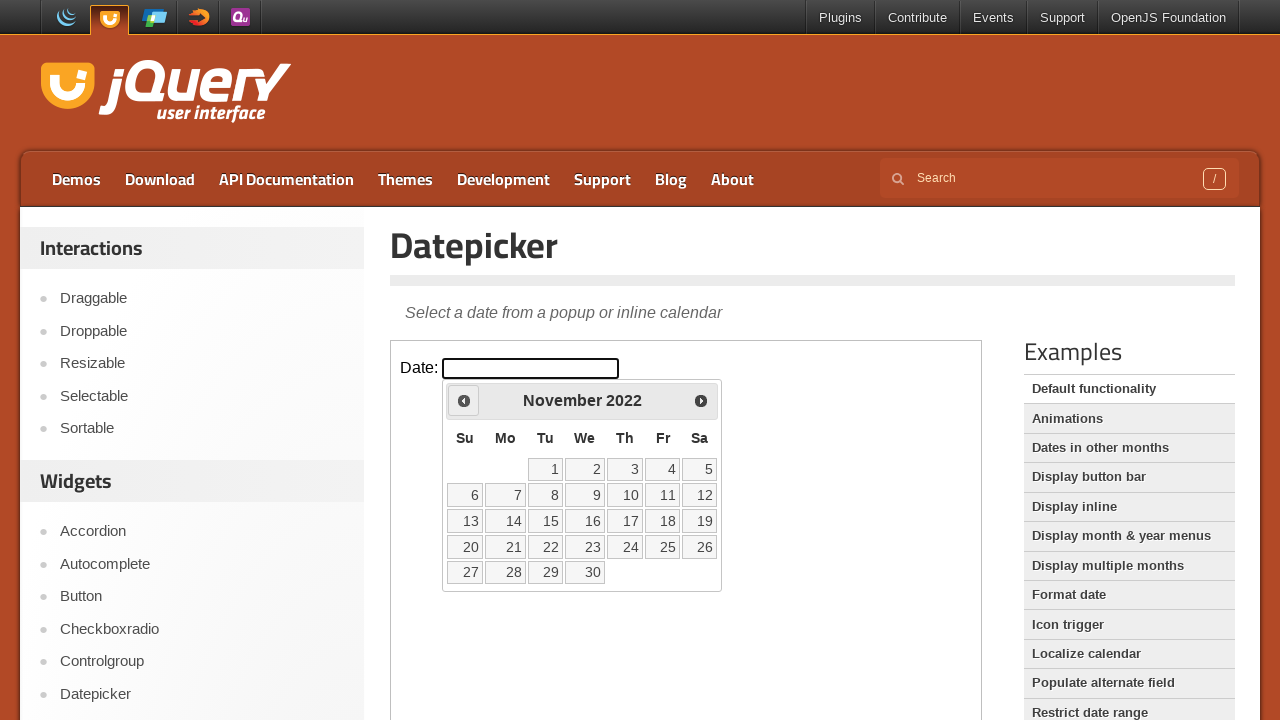

Navigated to previous month (currently viewing November 2022) at (464, 400) on iframe >> nth=0 >> internal:control=enter-frame >> span.ui-icon.ui-icon-circle-t
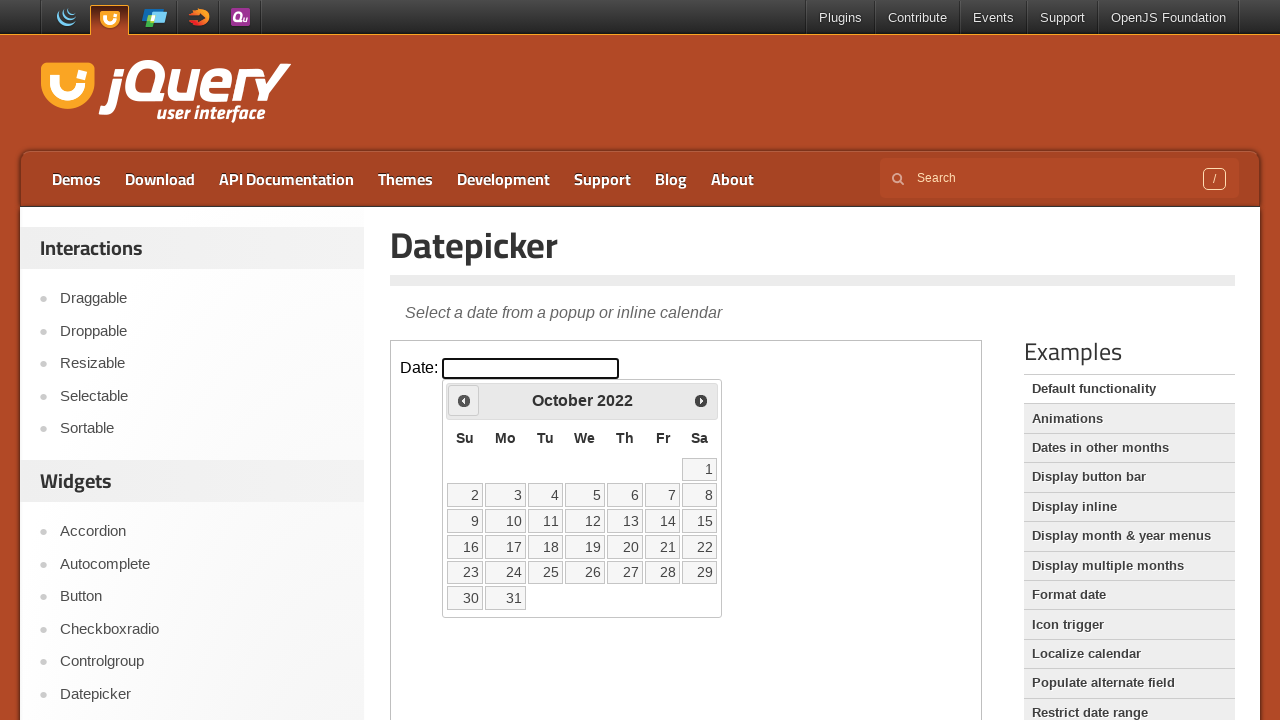

Navigated to previous month (currently viewing October 2022) at (464, 400) on iframe >> nth=0 >> internal:control=enter-frame >> span.ui-icon.ui-icon-circle-t
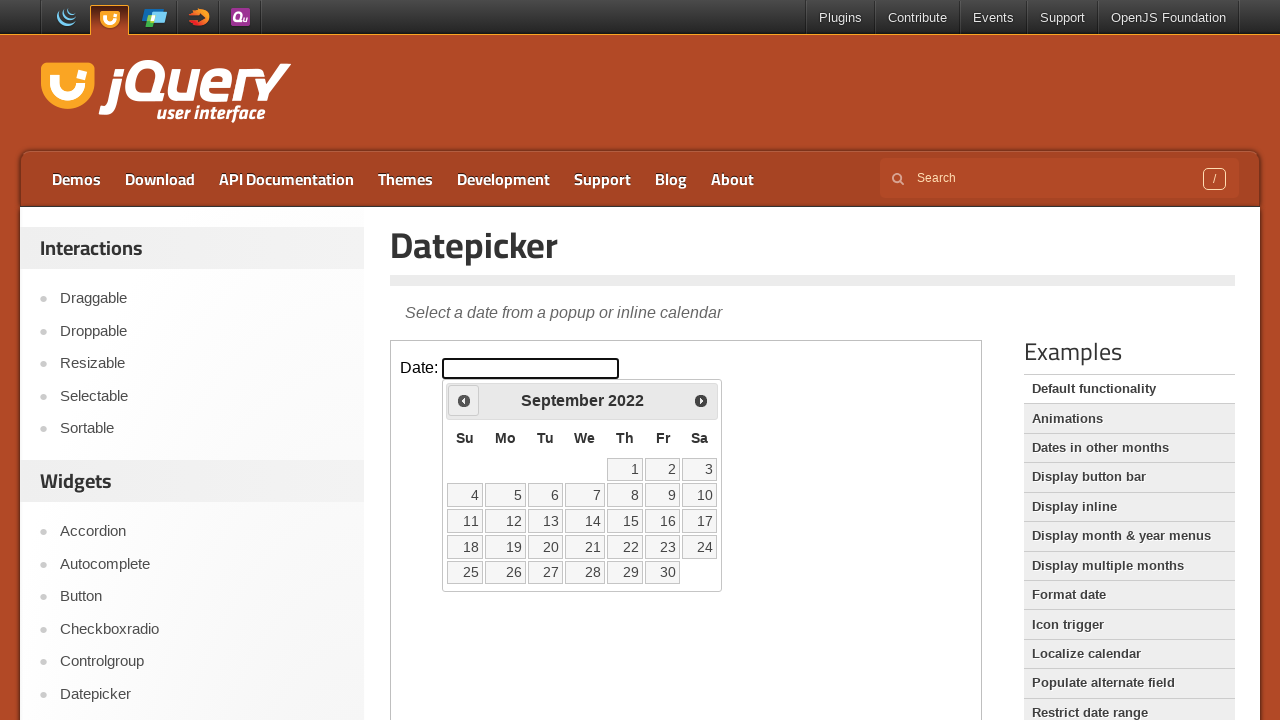

Navigated to previous month (currently viewing September 2022) at (464, 400) on iframe >> nth=0 >> internal:control=enter-frame >> span.ui-icon.ui-icon-circle-t
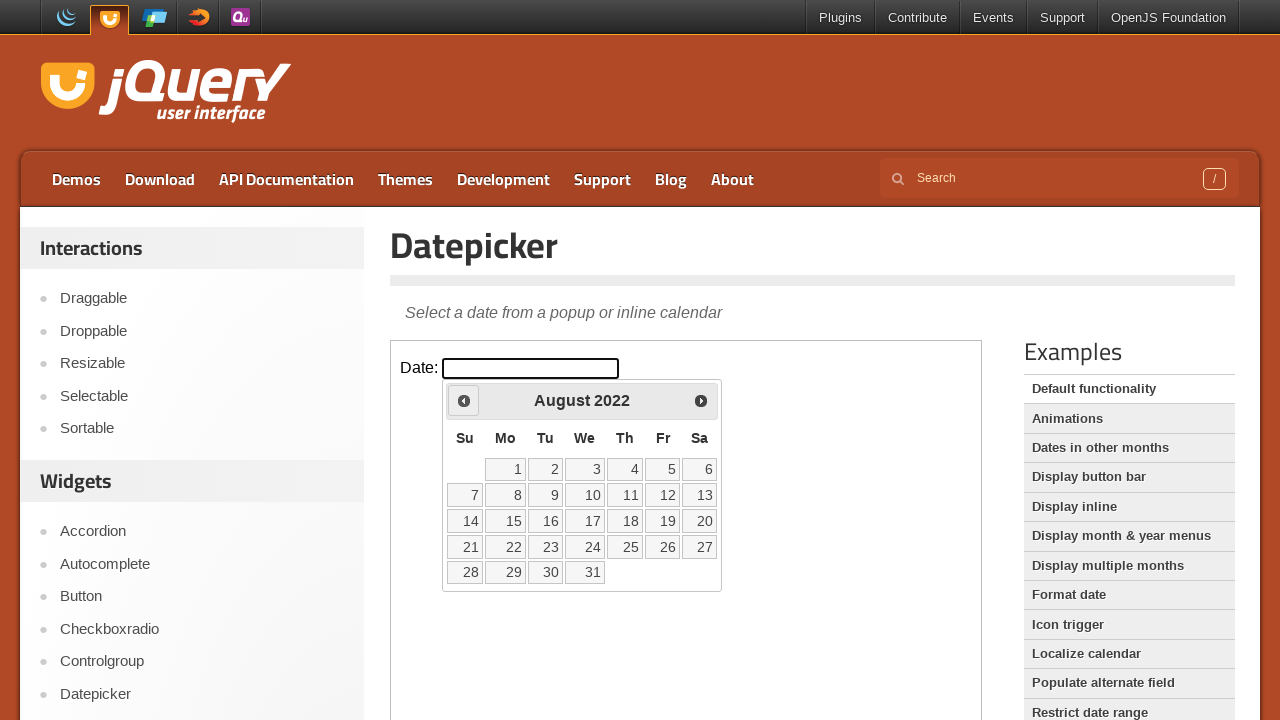

Navigated to previous month (currently viewing August 2022) at (464, 400) on iframe >> nth=0 >> internal:control=enter-frame >> span.ui-icon.ui-icon-circle-t
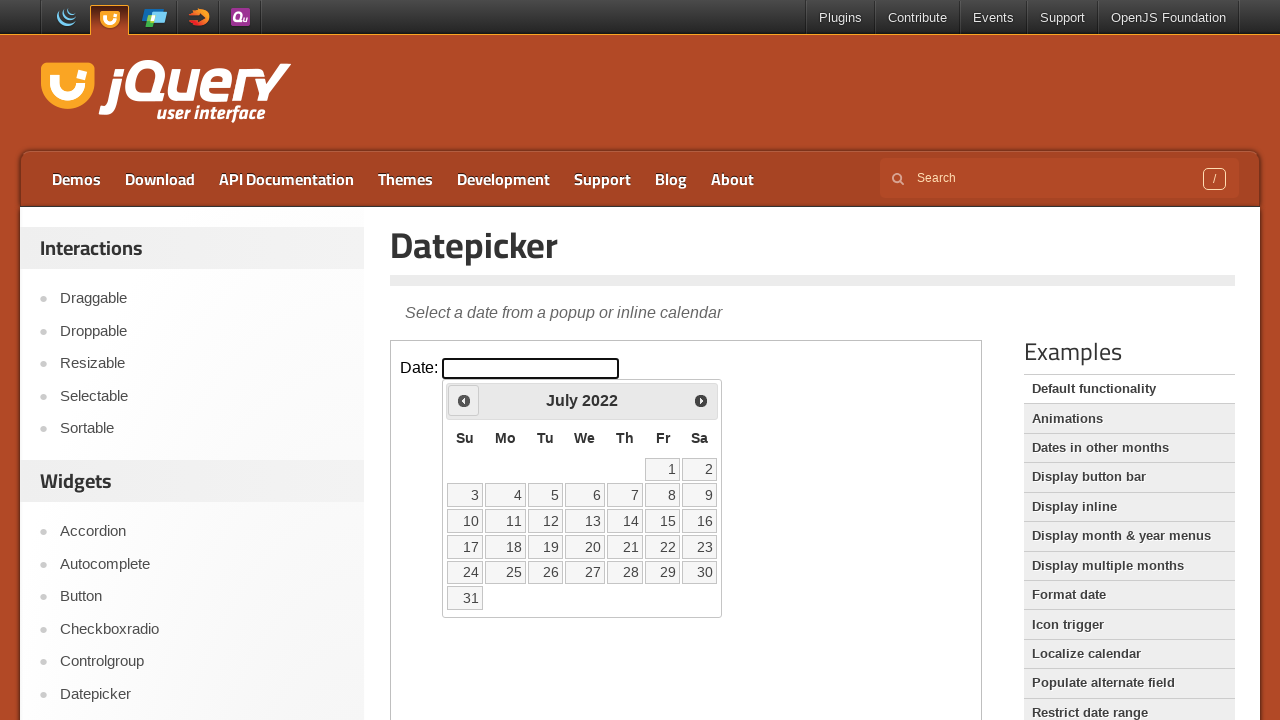

Navigated to previous month (currently viewing July 2022) at (464, 400) on iframe >> nth=0 >> internal:control=enter-frame >> span.ui-icon.ui-icon-circle-t
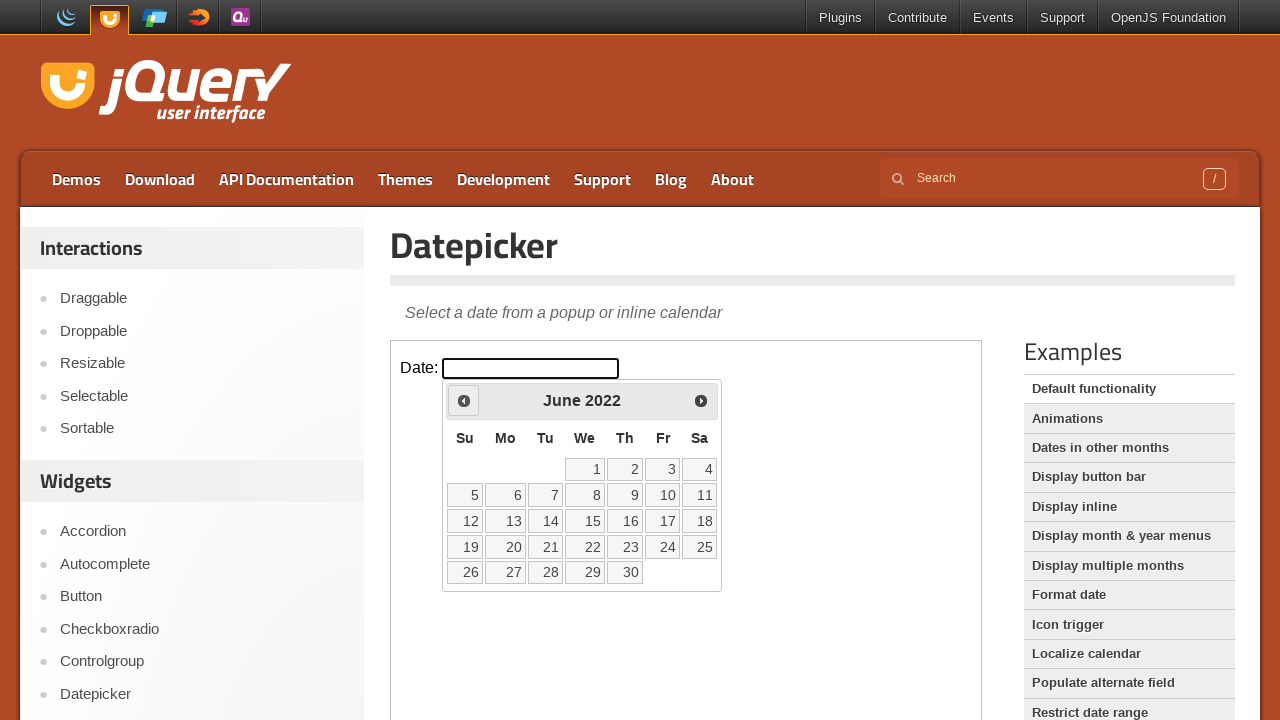

Navigated to previous month (currently viewing June 2022) at (464, 400) on iframe >> nth=0 >> internal:control=enter-frame >> span.ui-icon.ui-icon-circle-t
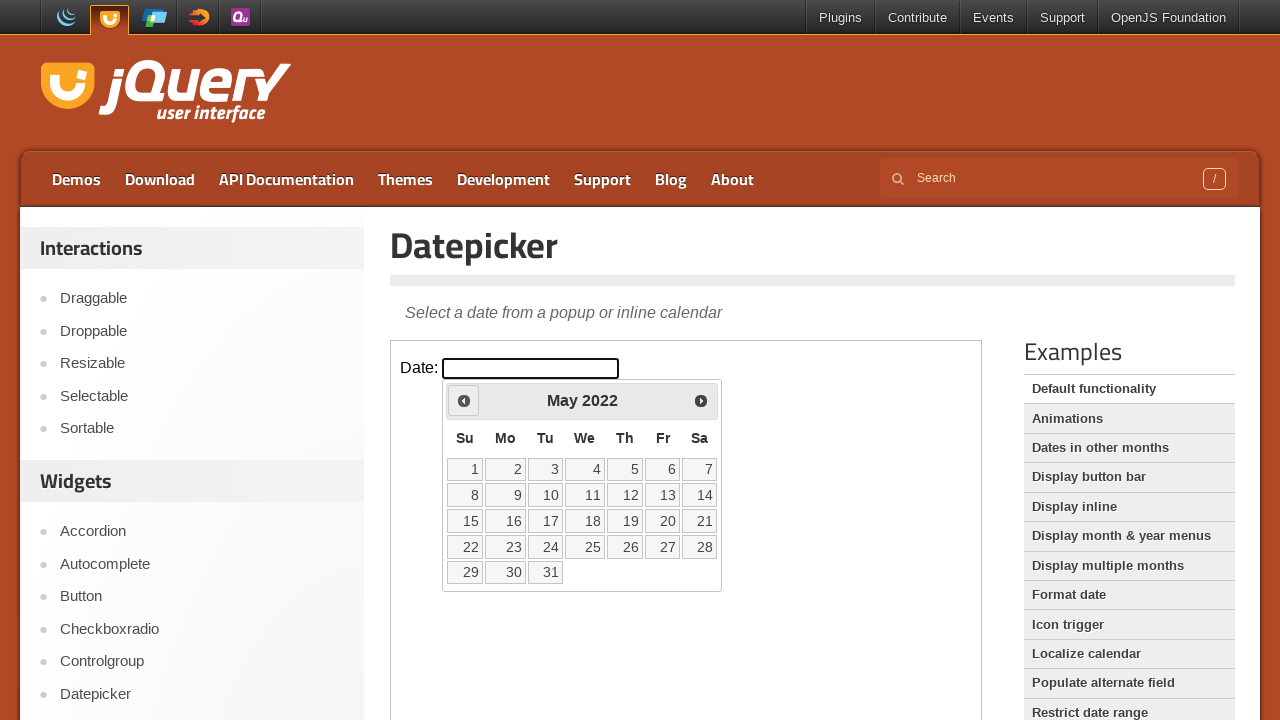

Navigated to previous month (currently viewing May 2022) at (464, 400) on iframe >> nth=0 >> internal:control=enter-frame >> span.ui-icon.ui-icon-circle-t
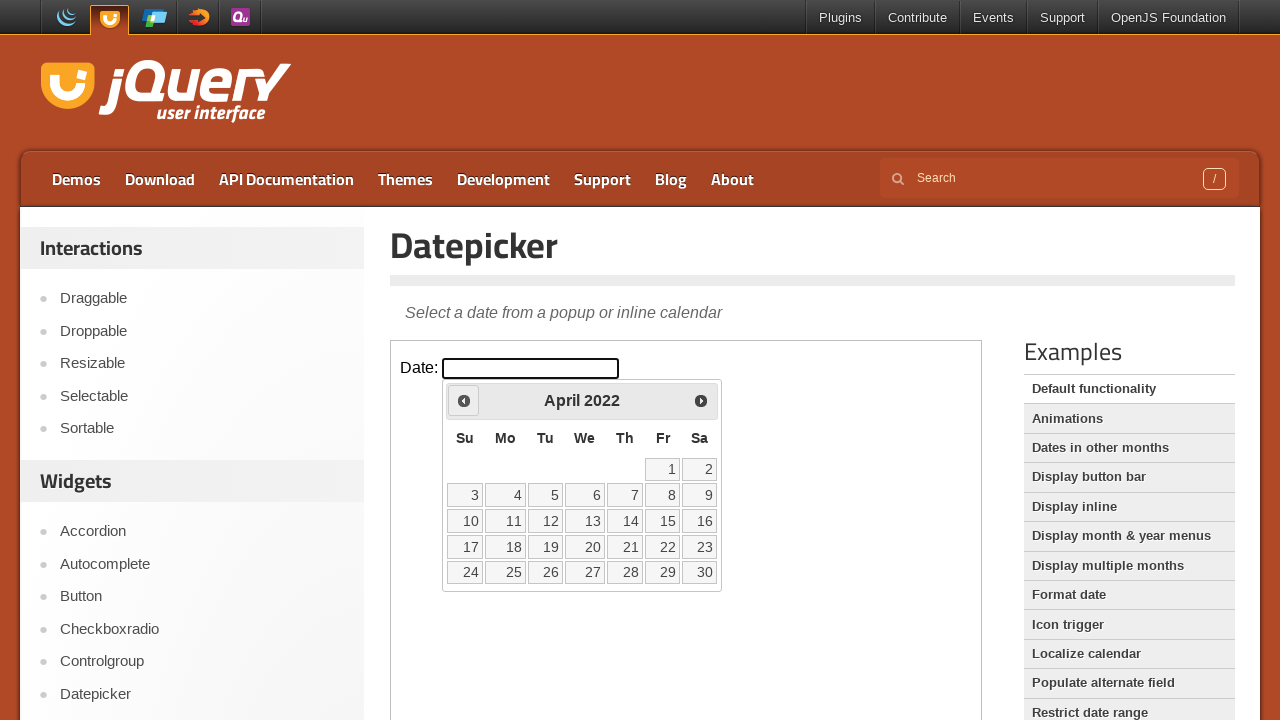

Navigated to previous month (currently viewing April 2022) at (464, 400) on iframe >> nth=0 >> internal:control=enter-frame >> span.ui-icon.ui-icon-circle-t
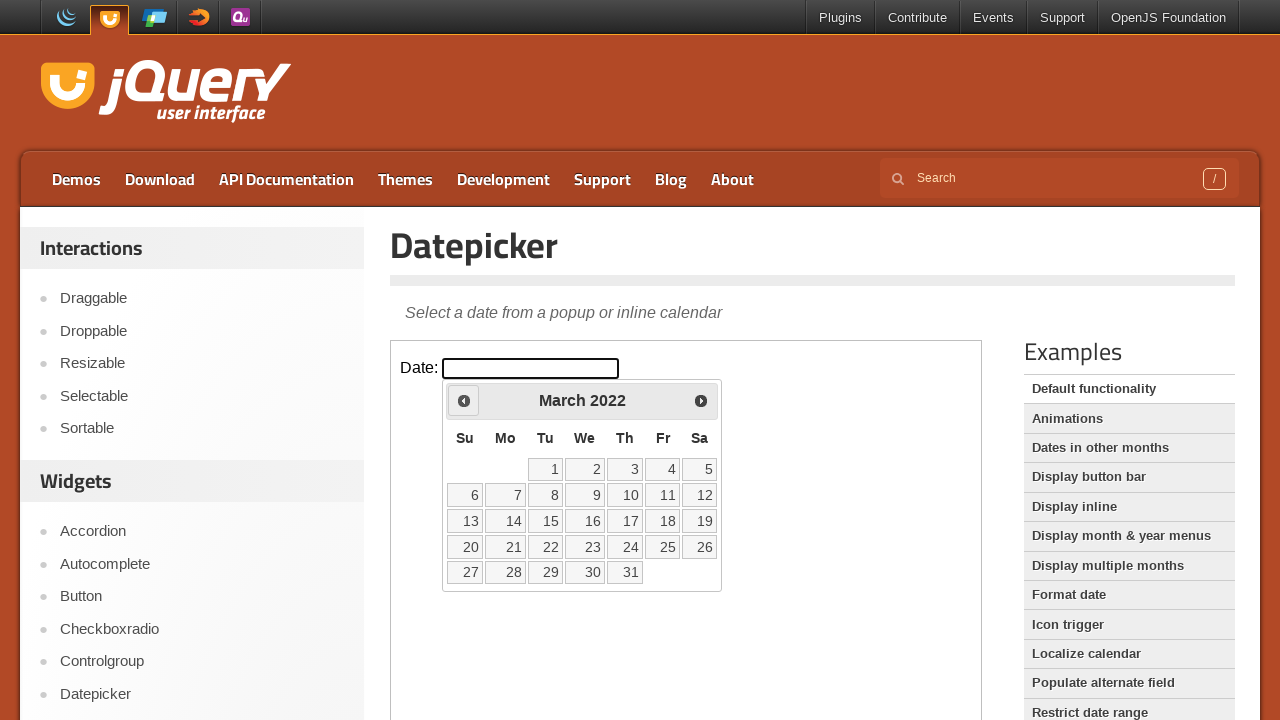

Navigated to previous month (currently viewing March 2022) at (464, 400) on iframe >> nth=0 >> internal:control=enter-frame >> span.ui-icon.ui-icon-circle-t
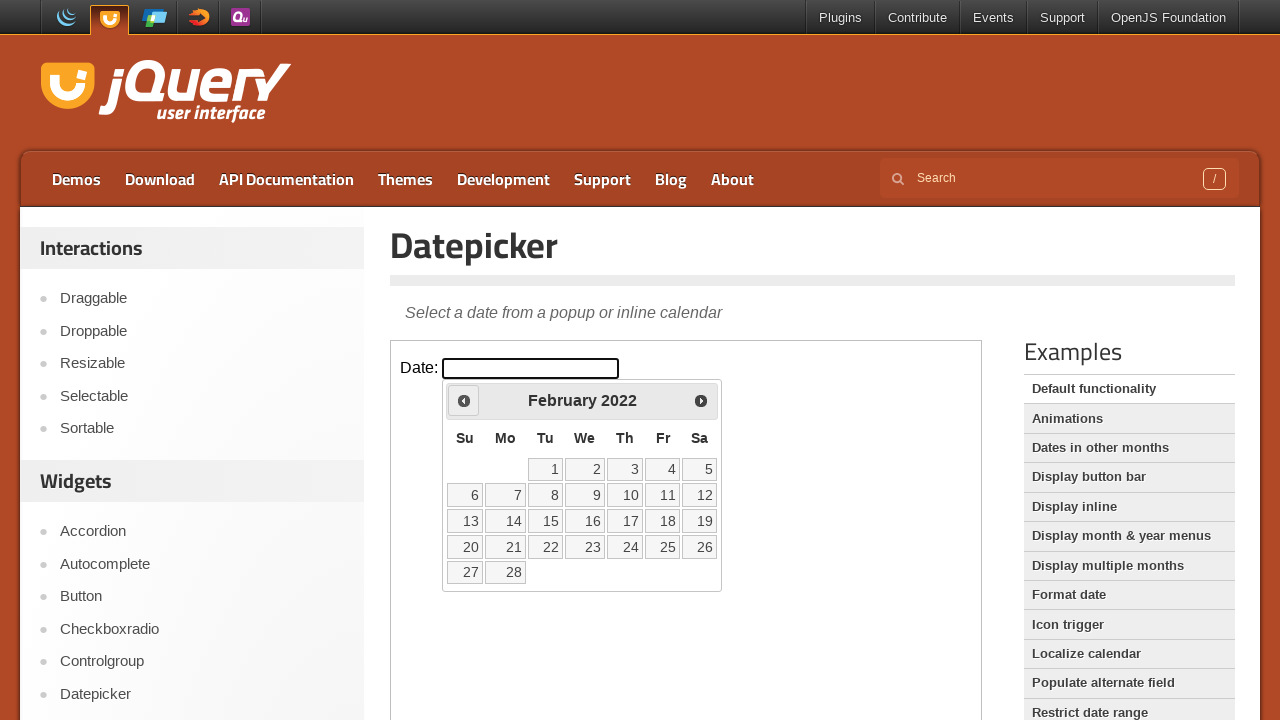

Navigated to previous month (currently viewing February 2022) at (464, 400) on iframe >> nth=0 >> internal:control=enter-frame >> span.ui-icon.ui-icon-circle-t
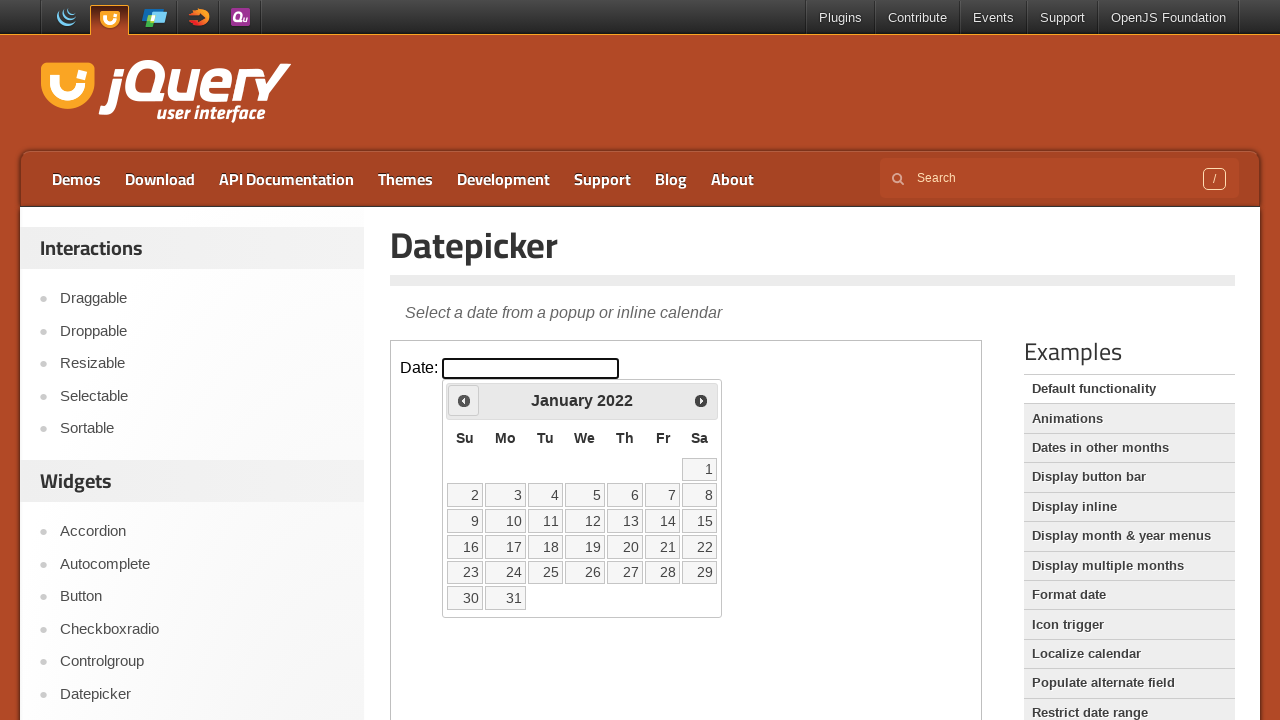

Navigated to previous month (currently viewing January 2022) at (464, 400) on iframe >> nth=0 >> internal:control=enter-frame >> span.ui-icon.ui-icon-circle-t
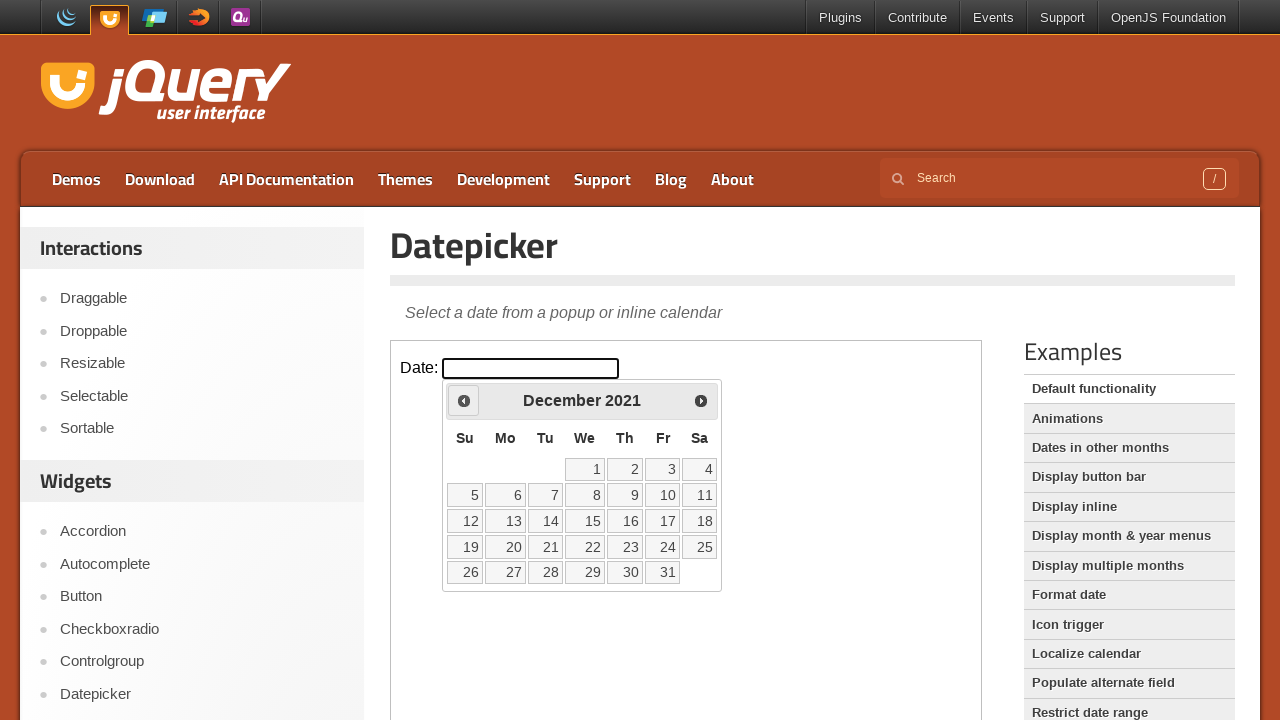

Navigated to previous month (currently viewing December 2021) at (464, 400) on iframe >> nth=0 >> internal:control=enter-frame >> span.ui-icon.ui-icon-circle-t
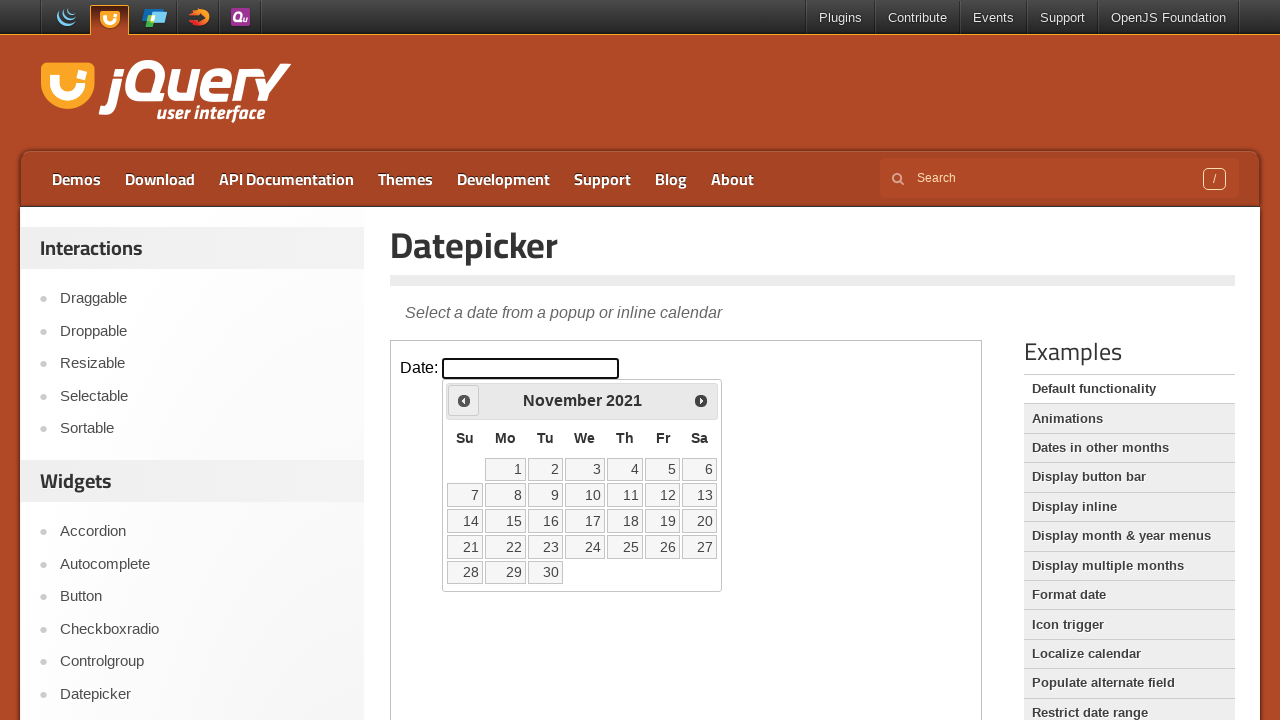

Navigated to previous month (currently viewing November 2021) at (464, 400) on iframe >> nth=0 >> internal:control=enter-frame >> span.ui-icon.ui-icon-circle-t
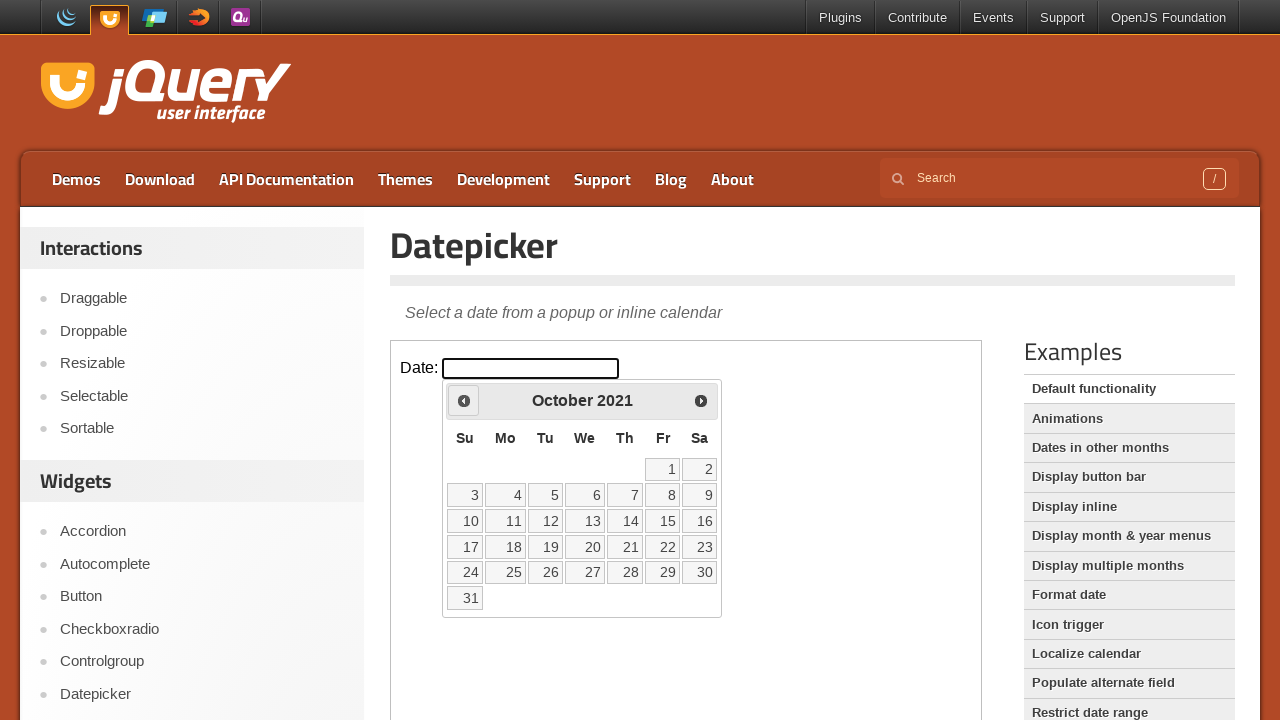

Navigated to previous month (currently viewing October 2021) at (464, 400) on iframe >> nth=0 >> internal:control=enter-frame >> span.ui-icon.ui-icon-circle-t
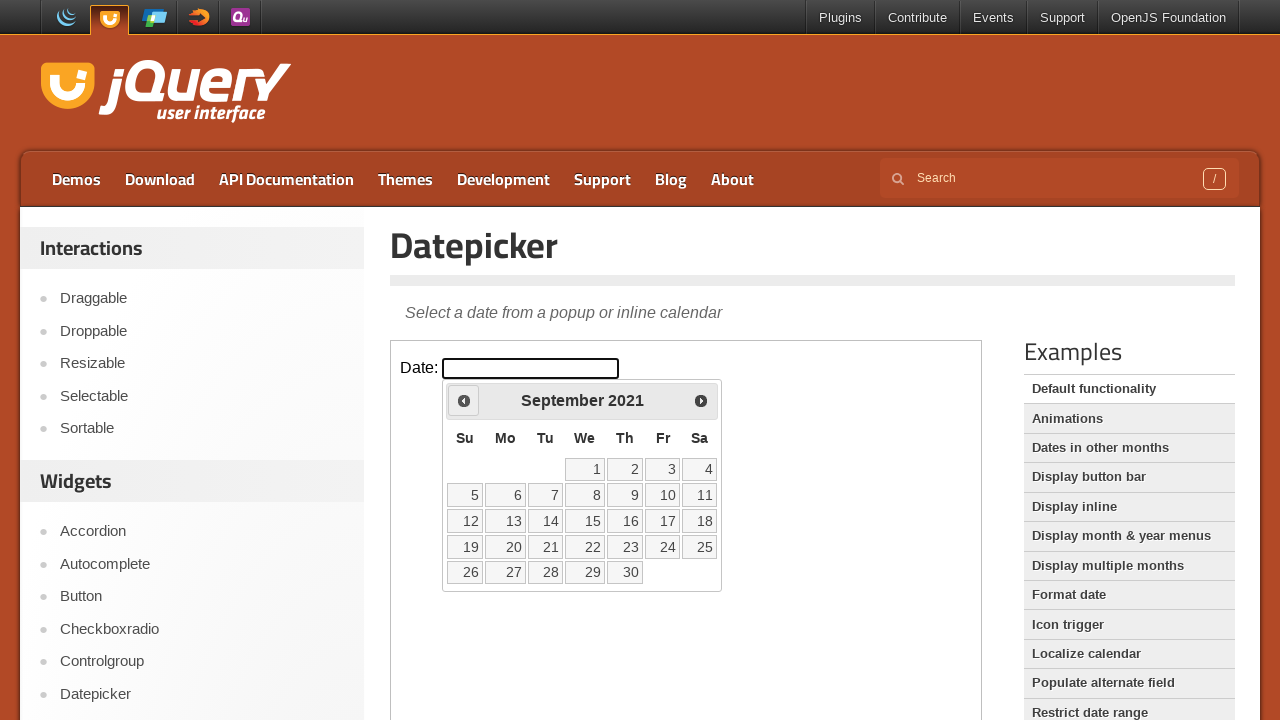

Navigated to previous month (currently viewing September 2021) at (464, 400) on iframe >> nth=0 >> internal:control=enter-frame >> span.ui-icon.ui-icon-circle-t
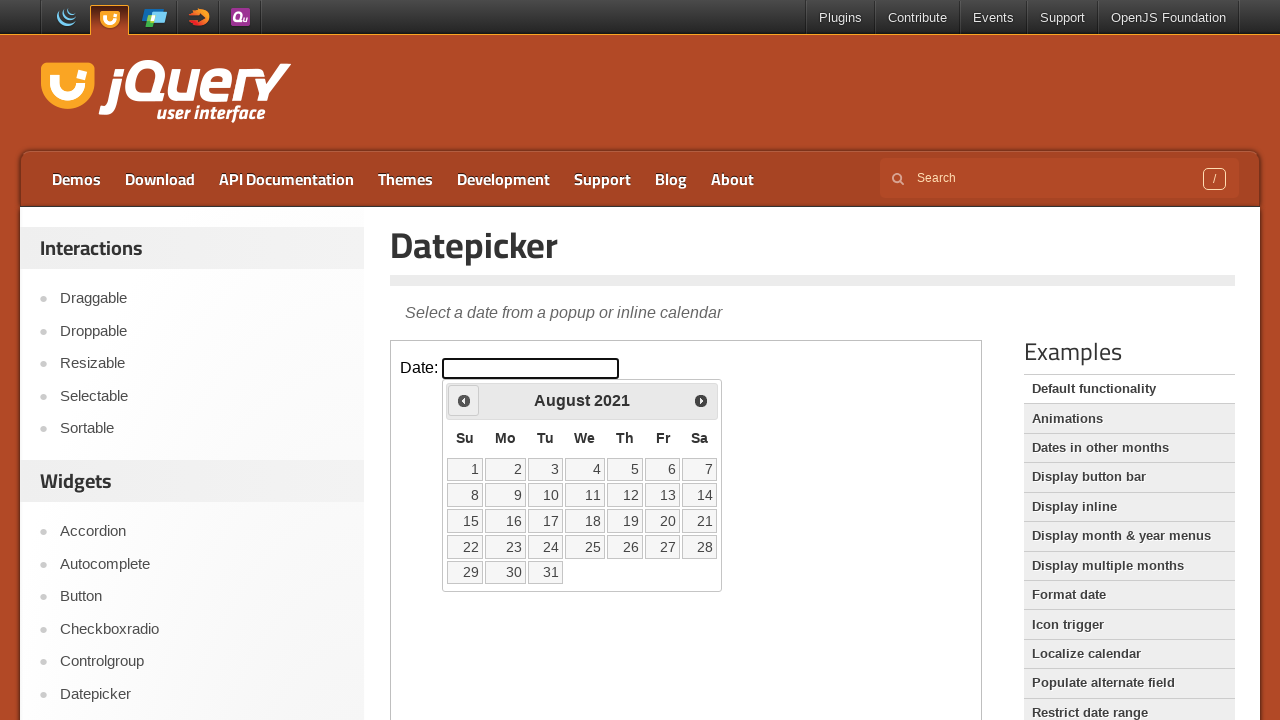

Navigated to previous month (currently viewing August 2021) at (464, 400) on iframe >> nth=0 >> internal:control=enter-frame >> span.ui-icon.ui-icon-circle-t
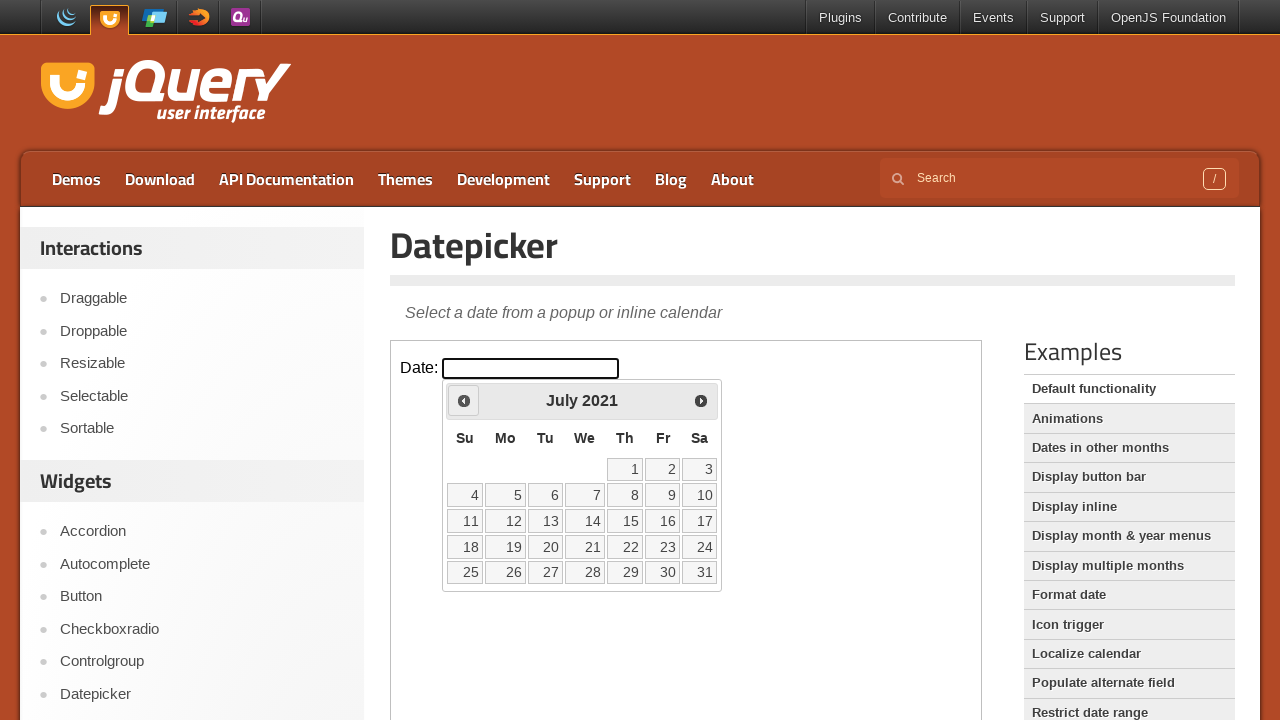

Navigated to previous month (currently viewing July 2021) at (464, 400) on iframe >> nth=0 >> internal:control=enter-frame >> span.ui-icon.ui-icon-circle-t
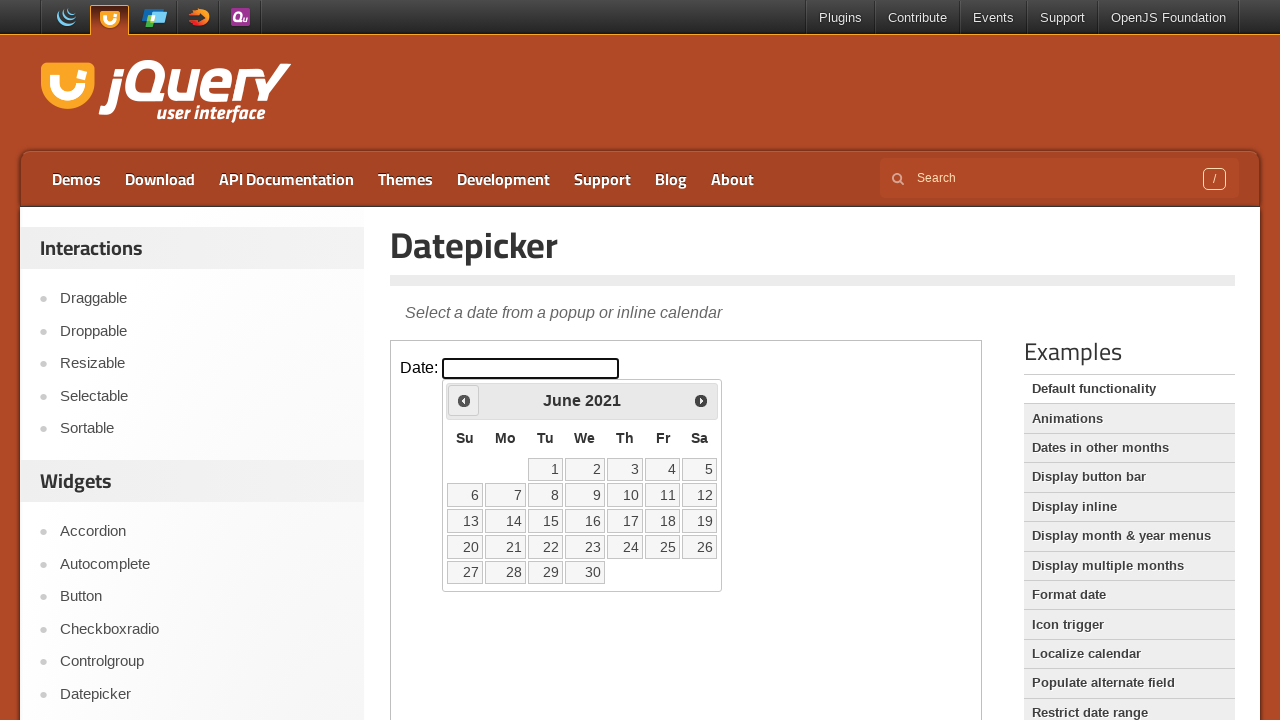

Navigated to previous month (currently viewing June 2021) at (464, 400) on iframe >> nth=0 >> internal:control=enter-frame >> span.ui-icon.ui-icon-circle-t
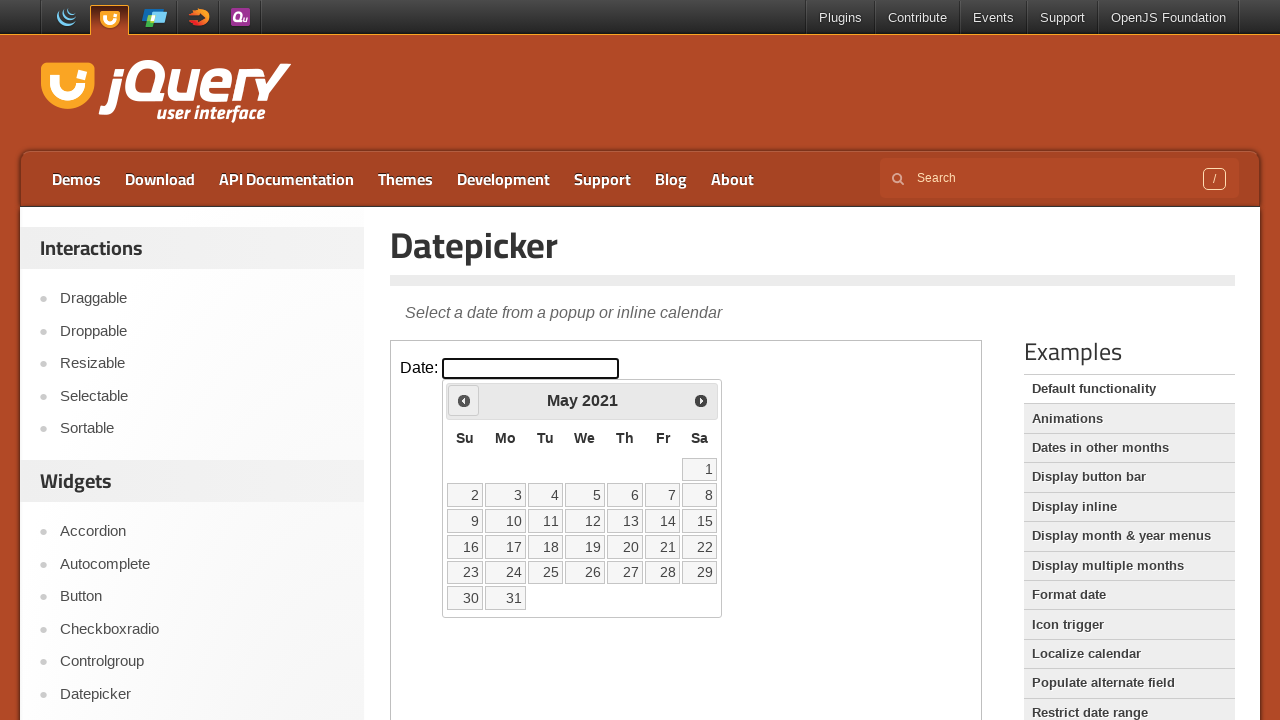

Navigated to previous month (currently viewing May 2021) at (464, 400) on iframe >> nth=0 >> internal:control=enter-frame >> span.ui-icon.ui-icon-circle-t
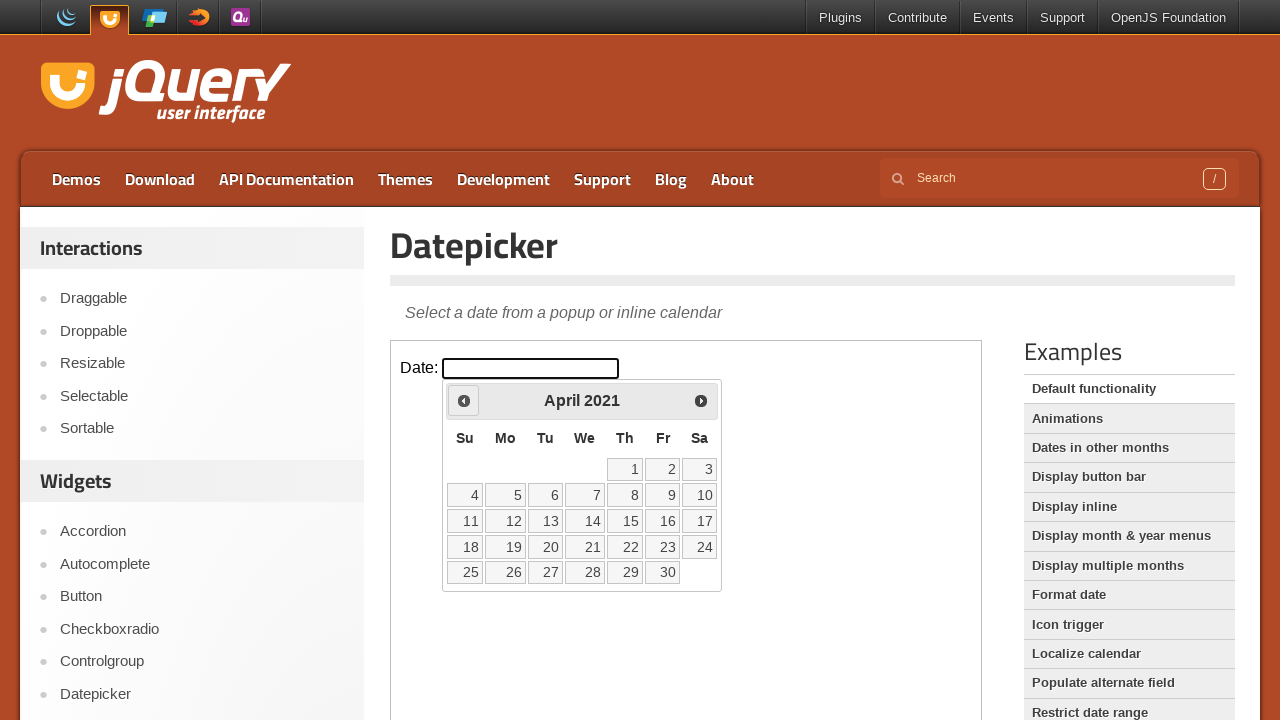

Navigated to previous month (currently viewing April 2021) at (464, 400) on iframe >> nth=0 >> internal:control=enter-frame >> span.ui-icon.ui-icon-circle-t
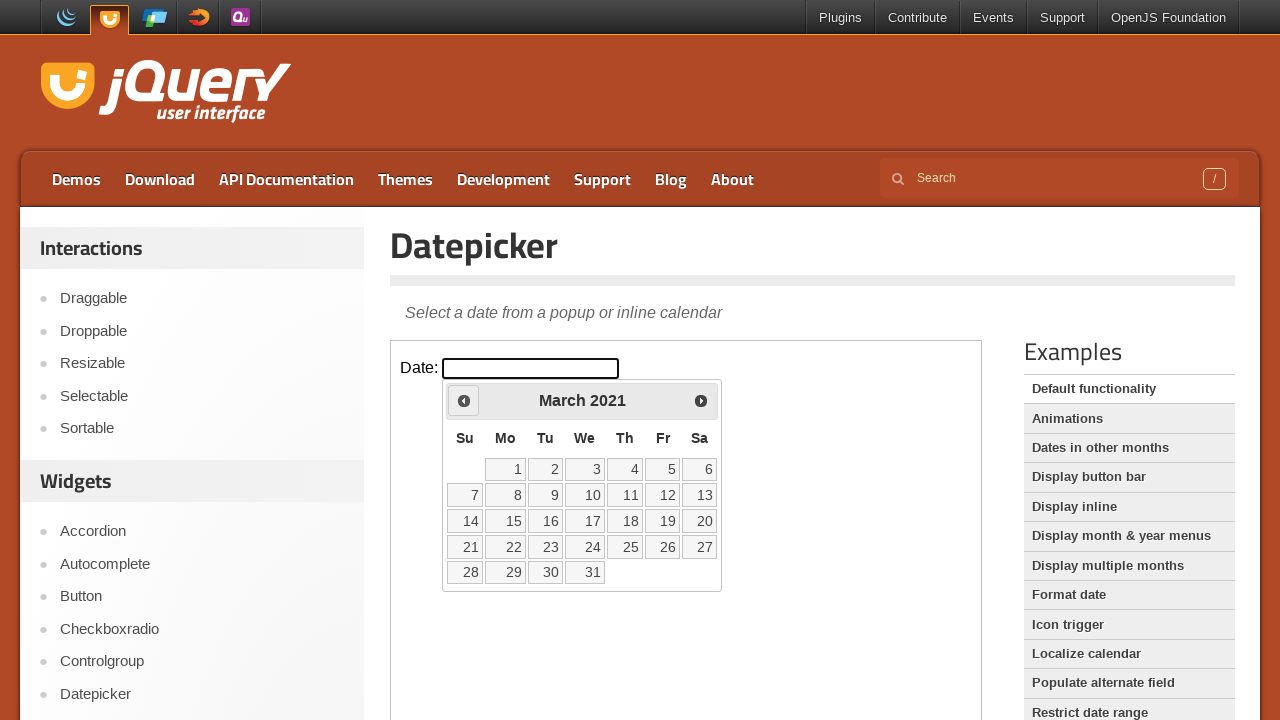

Navigated to previous month (currently viewing March 2021) at (464, 400) on iframe >> nth=0 >> internal:control=enter-frame >> span.ui-icon.ui-icon-circle-t
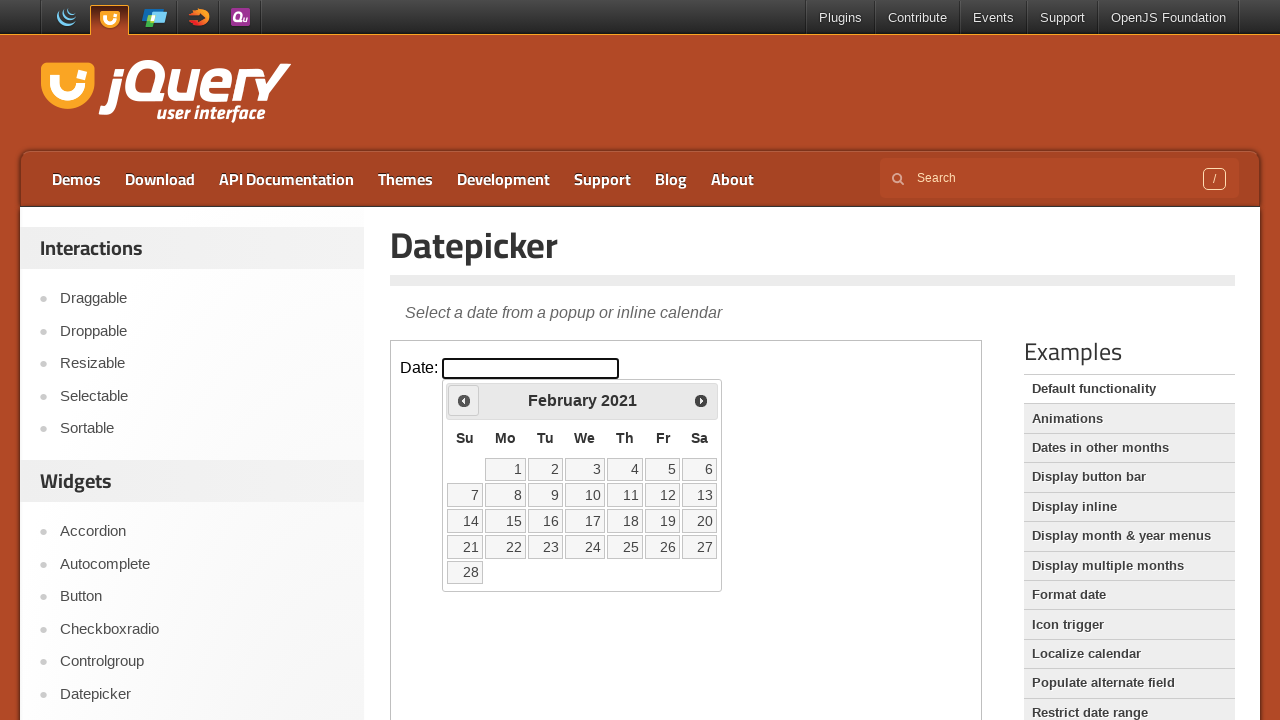

Navigated to previous month (currently viewing February 2021) at (464, 400) on iframe >> nth=0 >> internal:control=enter-frame >> span.ui-icon.ui-icon-circle-t
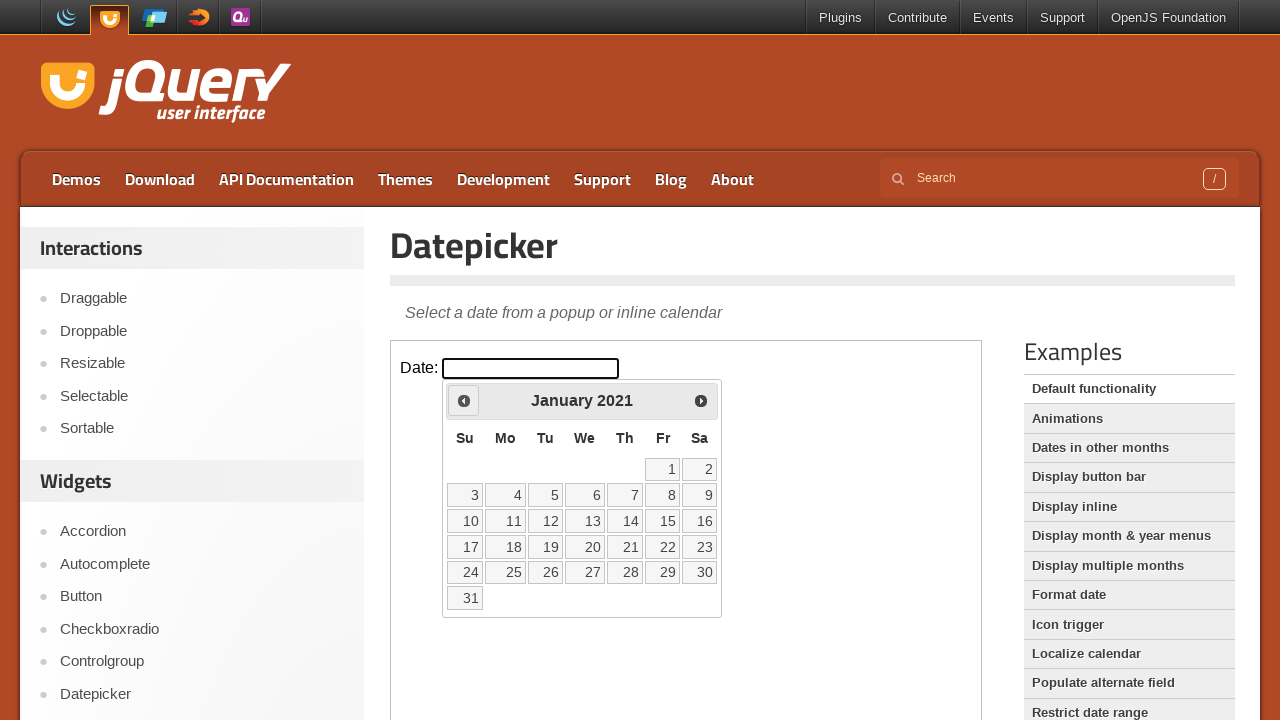

Navigated to previous month (currently viewing January 2021) at (464, 400) on iframe >> nth=0 >> internal:control=enter-frame >> span.ui-icon.ui-icon-circle-t
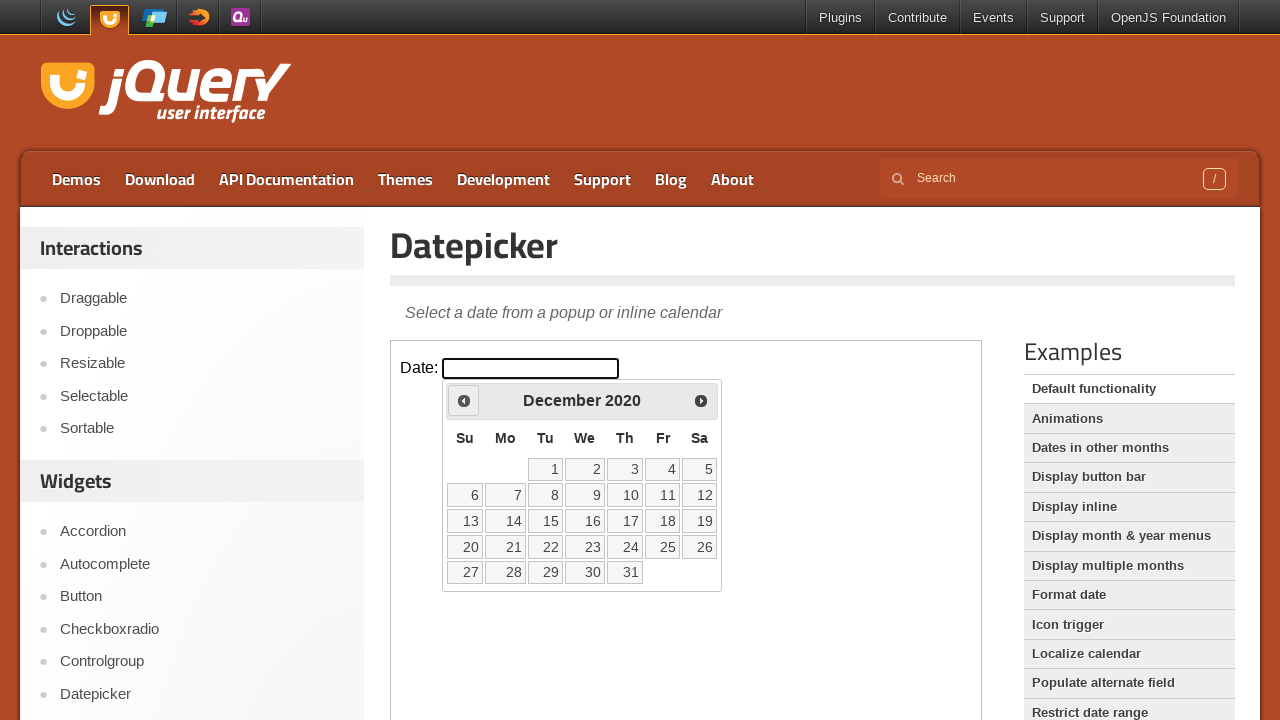

Navigated to previous month (currently viewing December 2020) at (464, 400) on iframe >> nth=0 >> internal:control=enter-frame >> span.ui-icon.ui-icon-circle-t
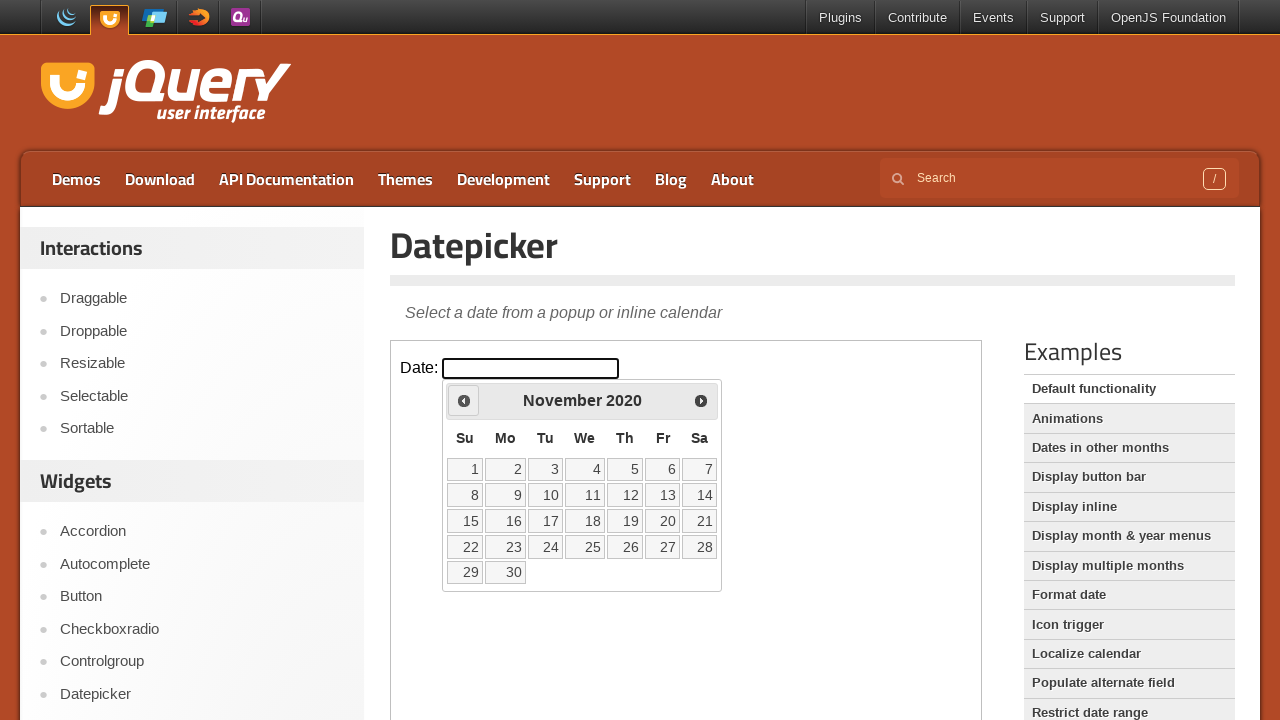

Navigated to previous month (currently viewing November 2020) at (464, 400) on iframe >> nth=0 >> internal:control=enter-frame >> span.ui-icon.ui-icon-circle-t
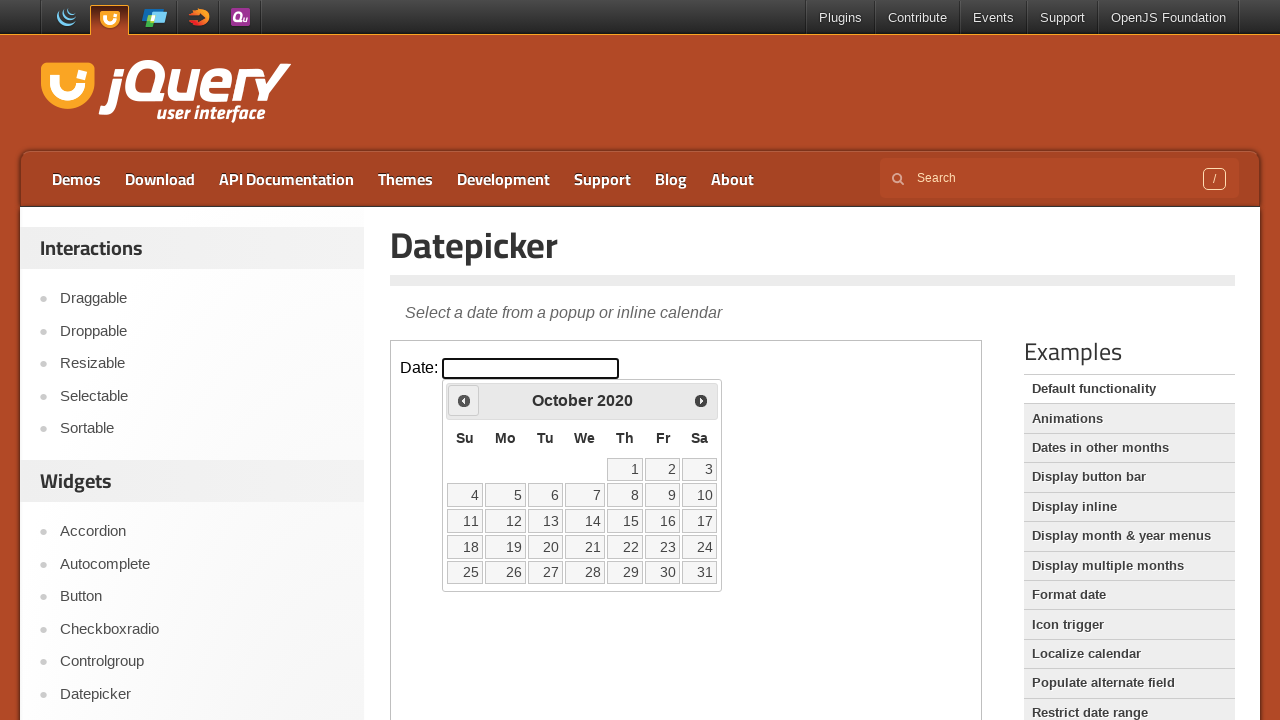

Navigated to previous month (currently viewing October 2020) at (464, 400) on iframe >> nth=0 >> internal:control=enter-frame >> span.ui-icon.ui-icon-circle-t
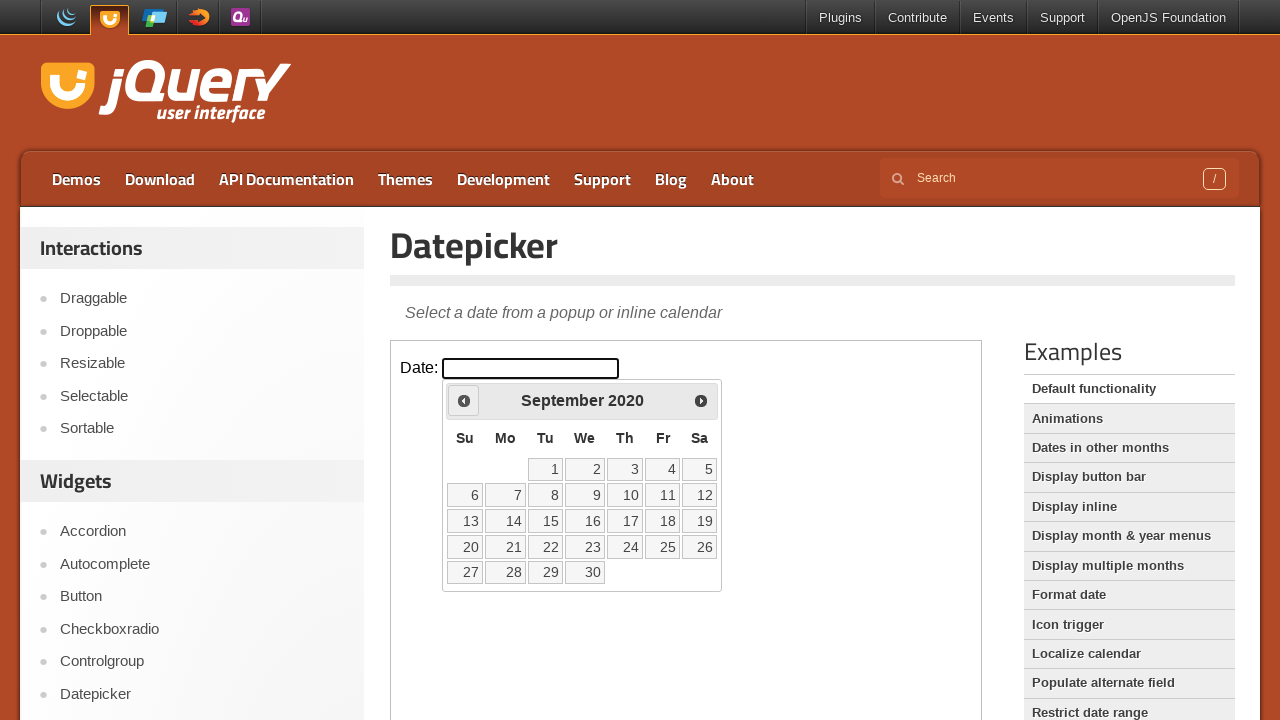

Navigated to previous month (currently viewing September 2020) at (464, 400) on iframe >> nth=0 >> internal:control=enter-frame >> span.ui-icon.ui-icon-circle-t
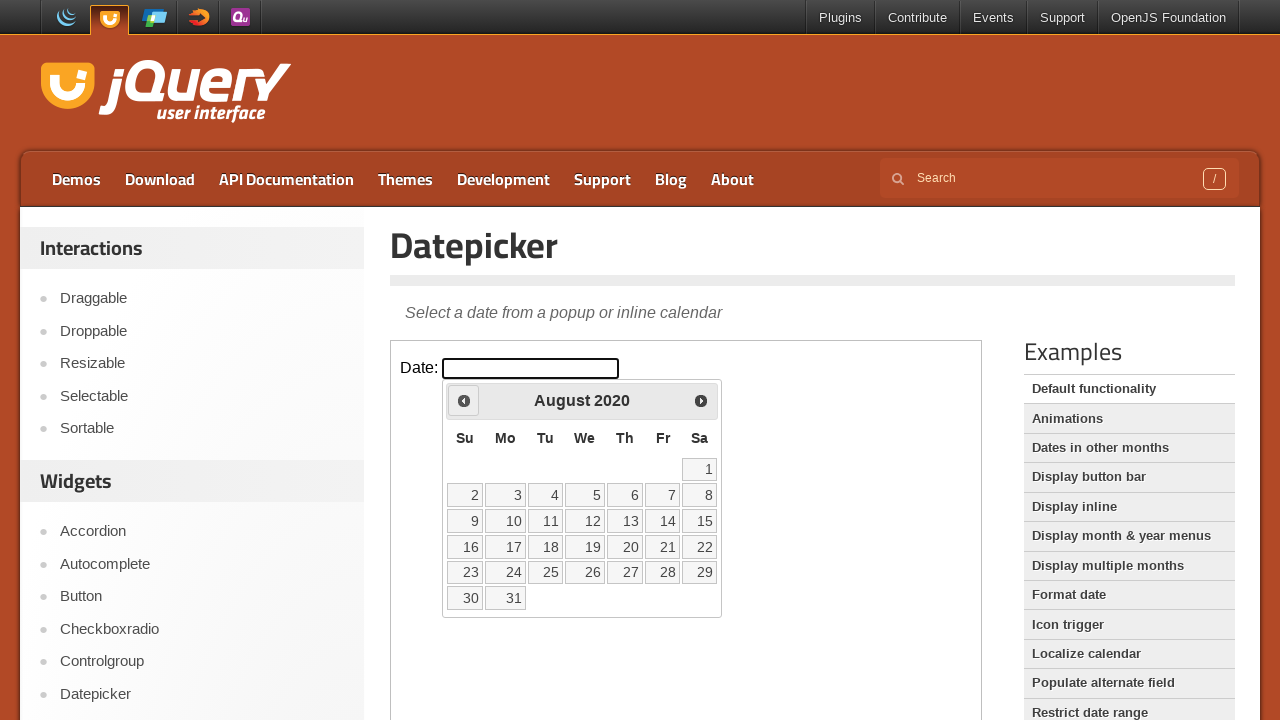

Navigated to previous month (currently viewing August 2020) at (464, 400) on iframe >> nth=0 >> internal:control=enter-frame >> span.ui-icon.ui-icon-circle-t
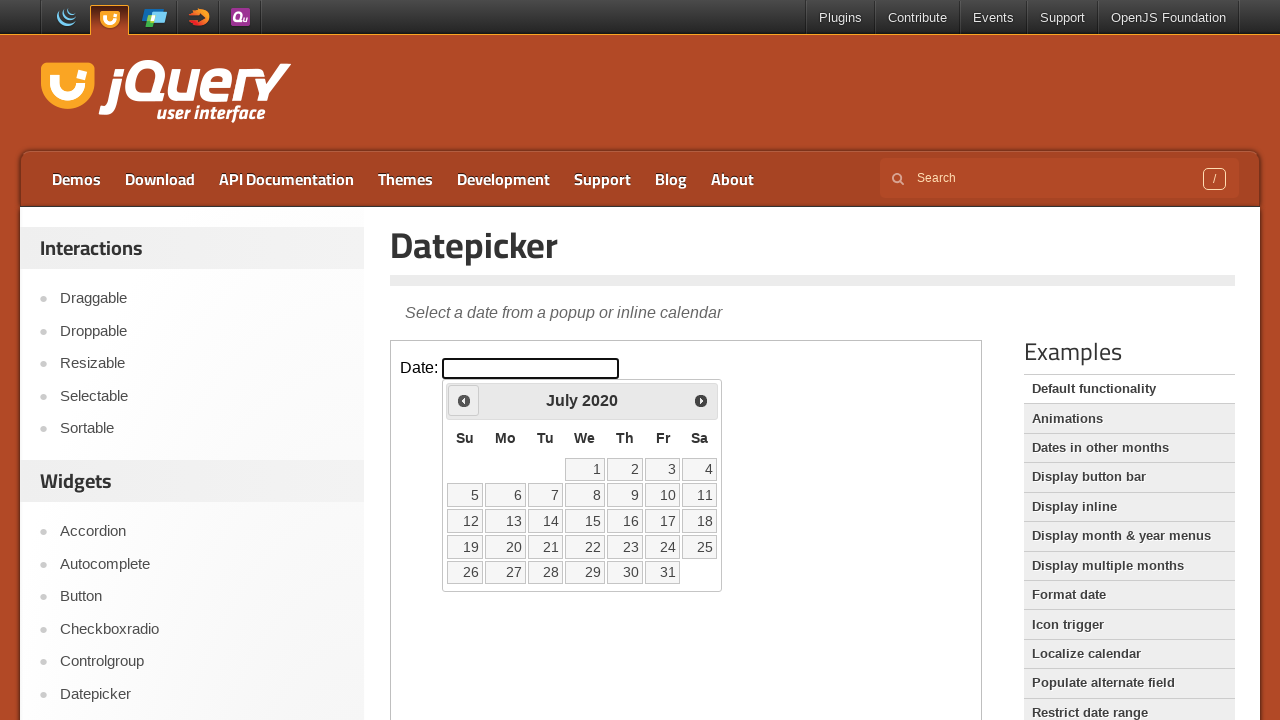

Navigated to previous month (currently viewing July 2020) at (464, 400) on iframe >> nth=0 >> internal:control=enter-frame >> span.ui-icon.ui-icon-circle-t
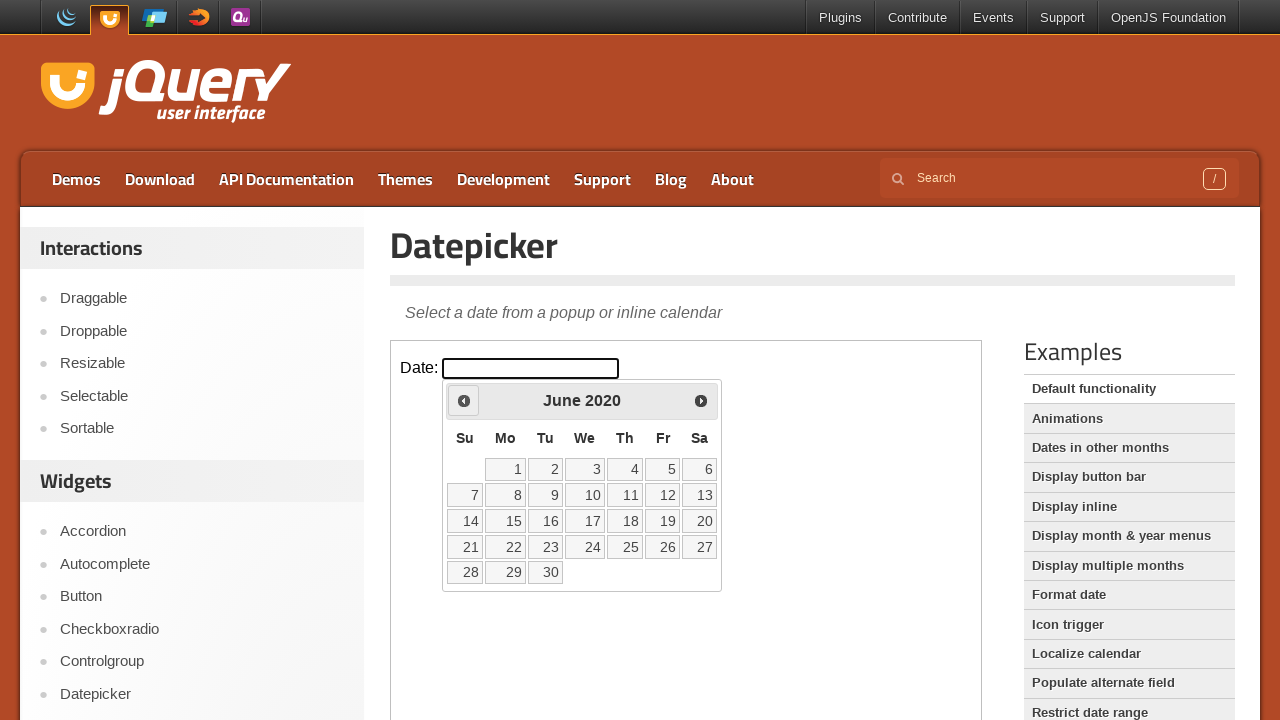

Navigated to previous month (currently viewing June 2020) at (464, 400) on iframe >> nth=0 >> internal:control=enter-frame >> span.ui-icon.ui-icon-circle-t
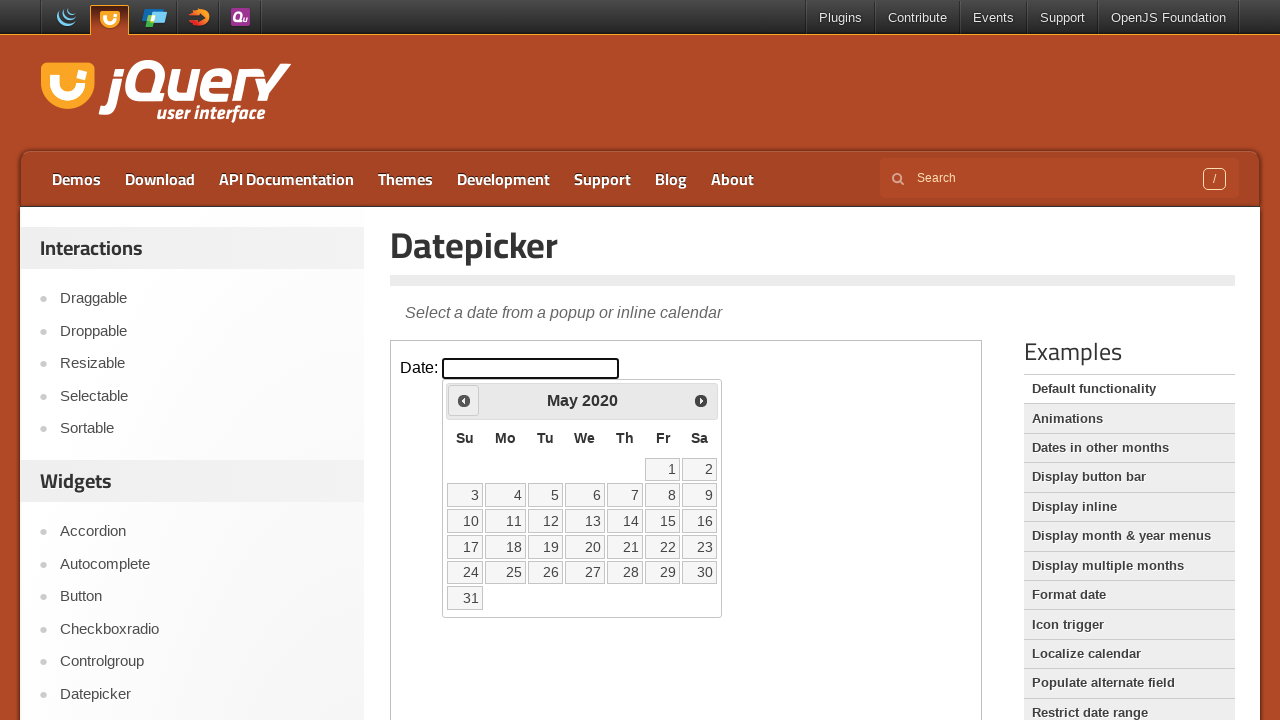

Navigated to previous month (currently viewing May 2020) at (464, 400) on iframe >> nth=0 >> internal:control=enter-frame >> span.ui-icon.ui-icon-circle-t
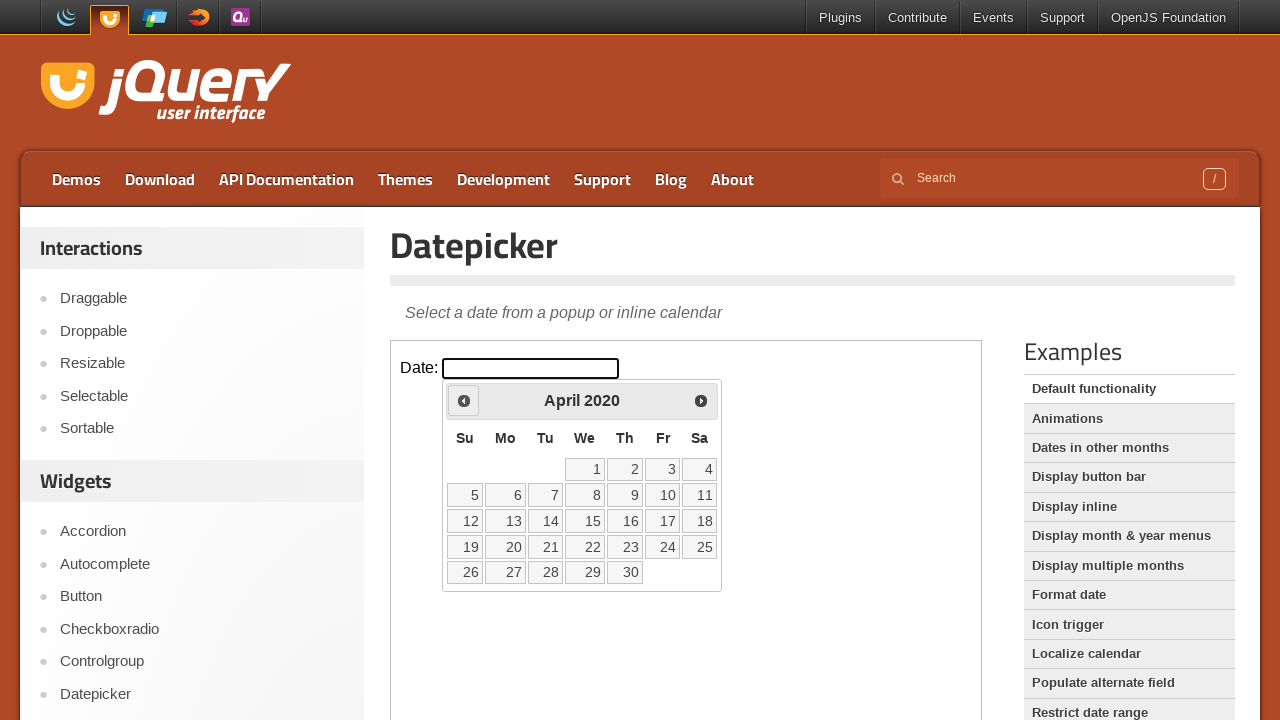

Selected date 4 from the calendar at (700, 469) on iframe >> nth=0 >> internal:control=enter-frame >> table.ui-datepicker-calendar 
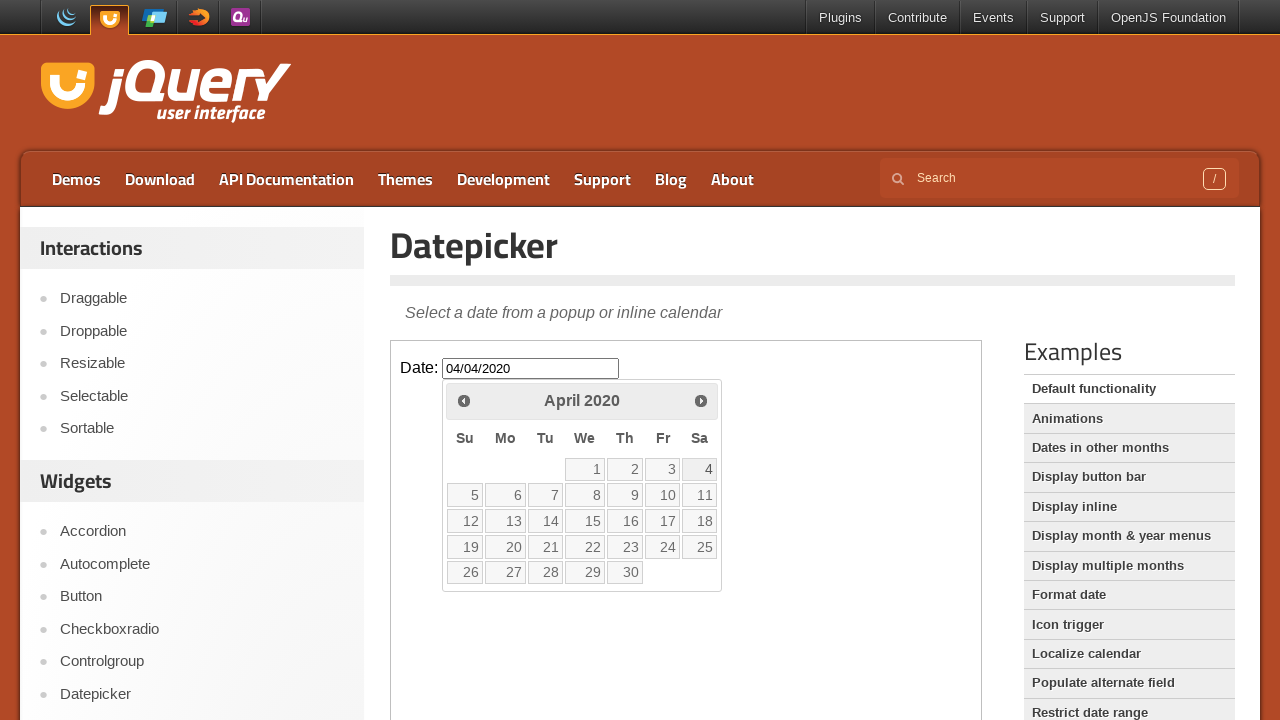

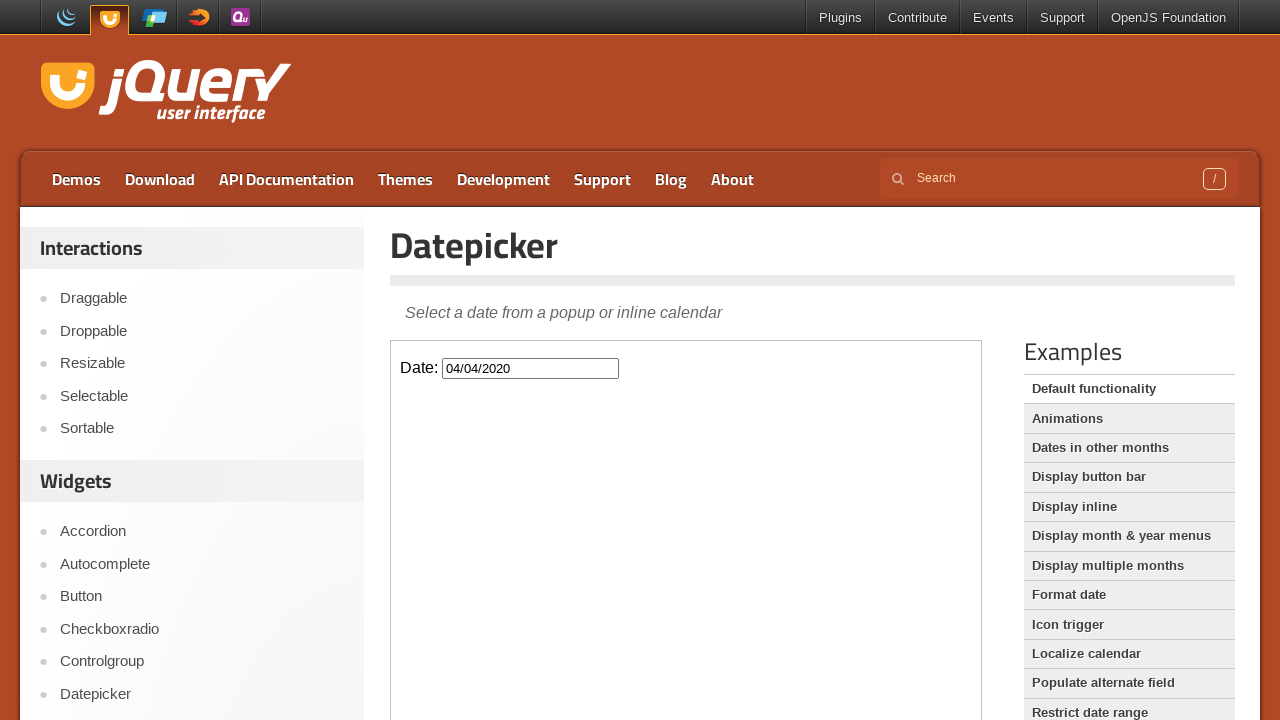